Tests dynamic element creation and deletion by clicking the Add Element button 100 times, then deleting 40 of the created elements and verifying the count

Starting URL: http://the-internet.herokuapp.com/add_remove_elements/

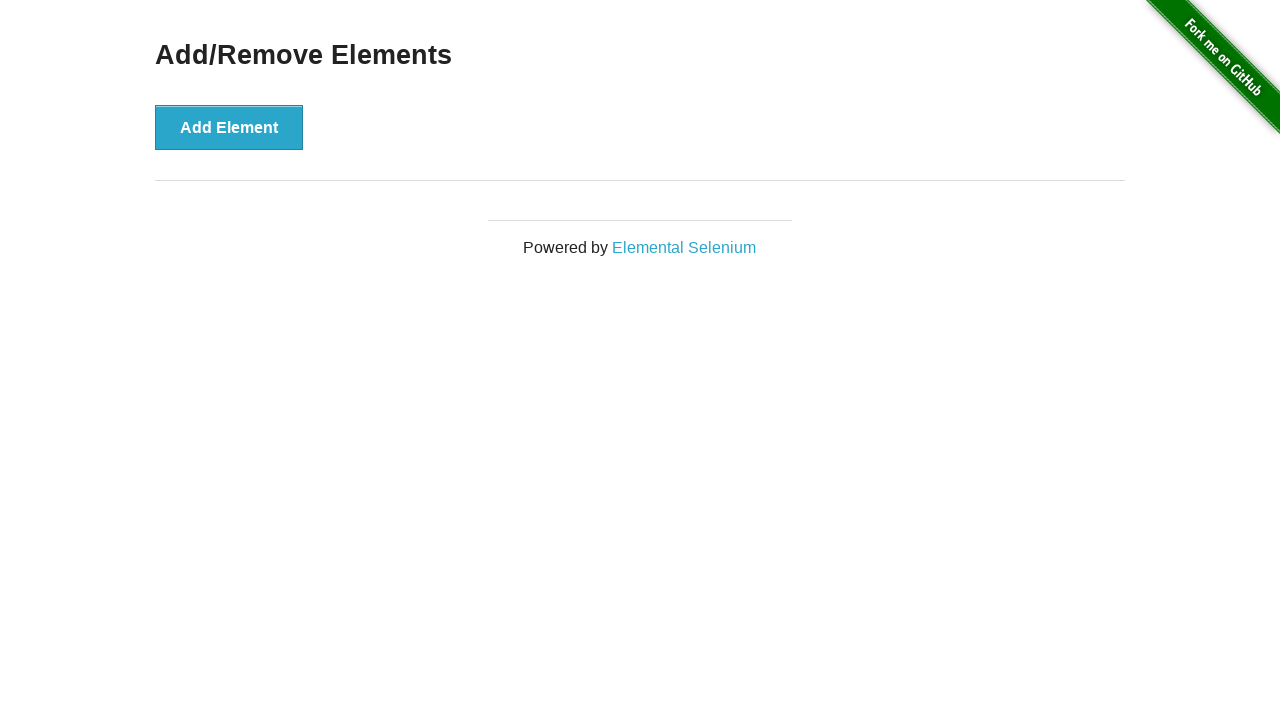

Navigated to Add/Remove Elements page
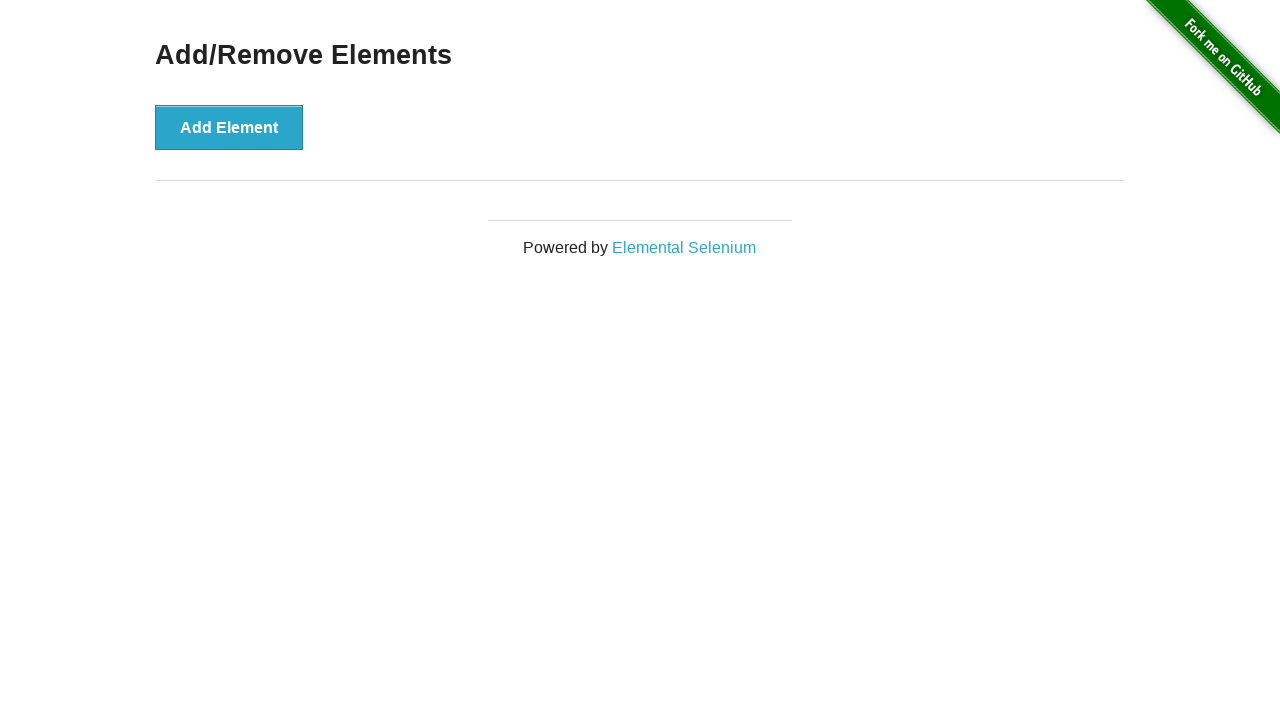

Clicked Add Element button (iteration 1/100) at (229, 127) on #content > div > button
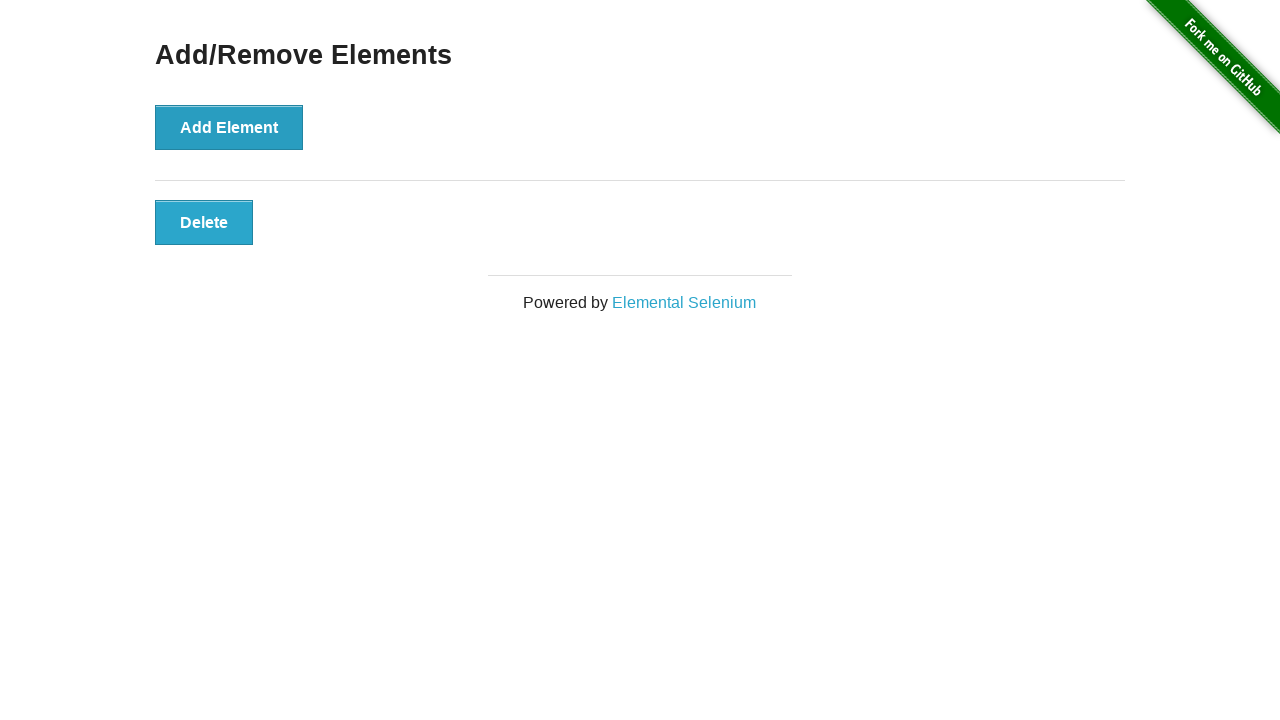

Clicked Add Element button (iteration 2/100) at (229, 127) on #content > div > button
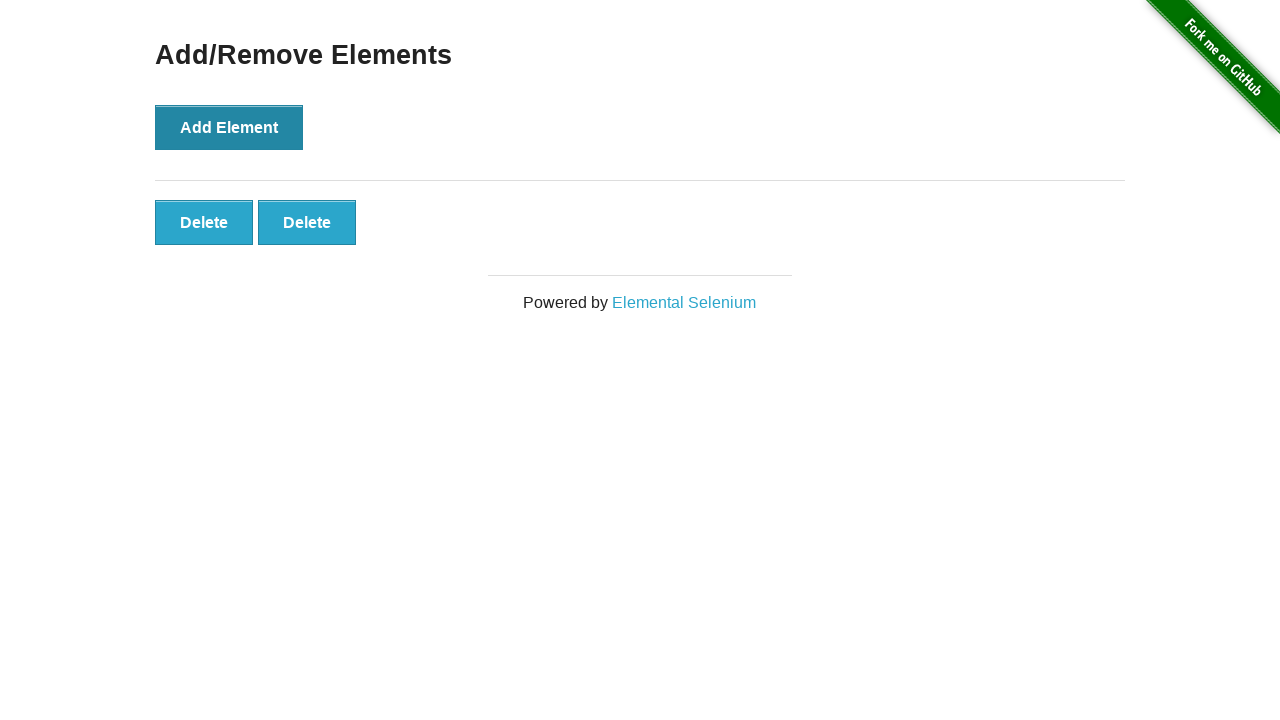

Clicked Add Element button (iteration 3/100) at (229, 127) on #content > div > button
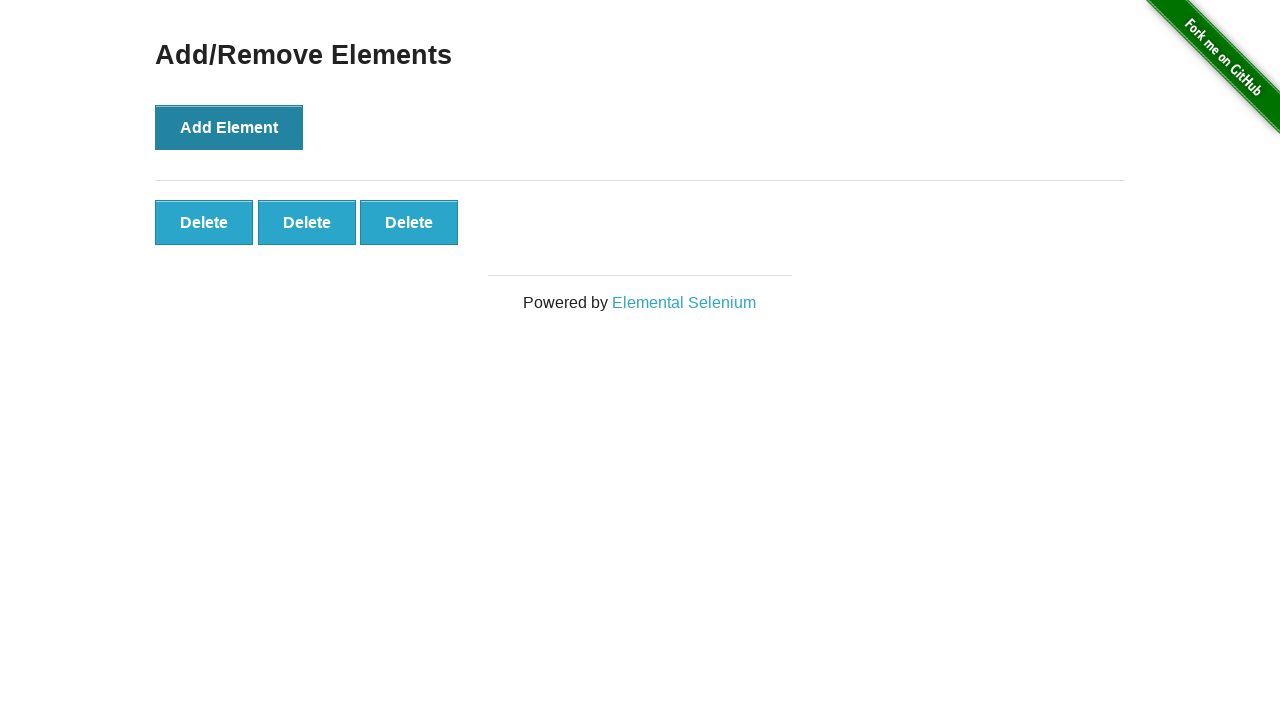

Clicked Add Element button (iteration 4/100) at (229, 127) on #content > div > button
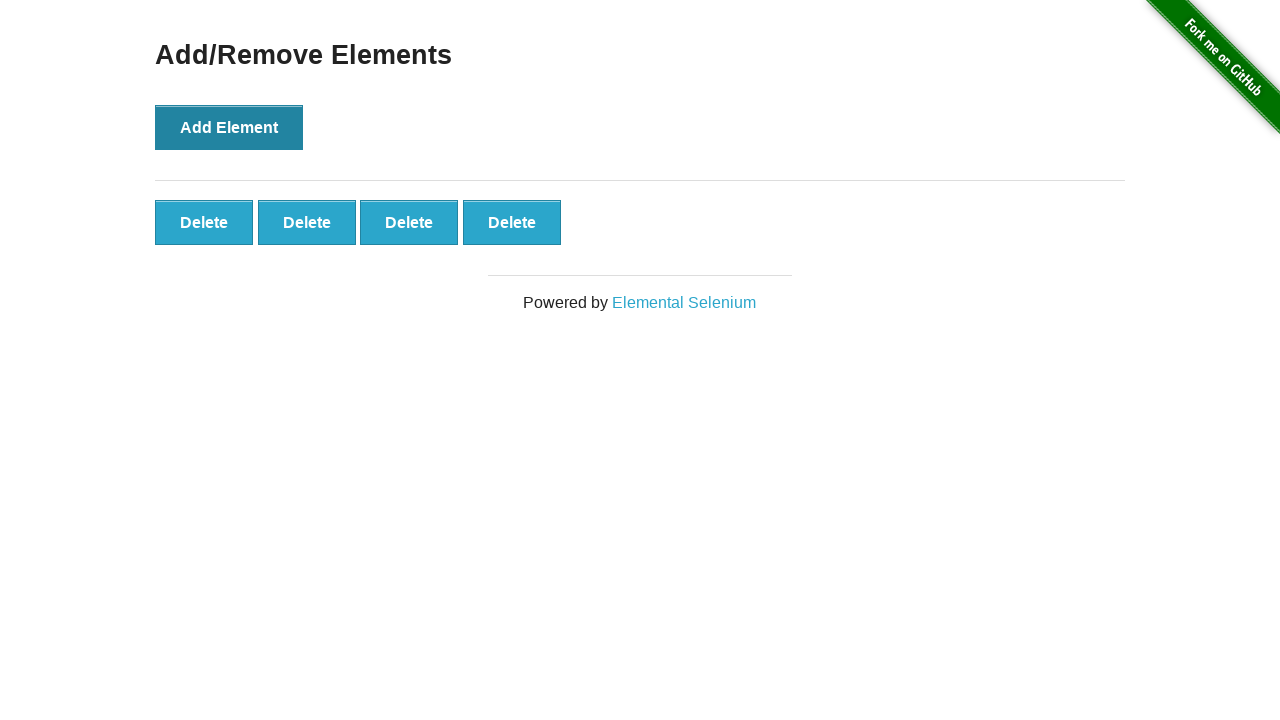

Clicked Add Element button (iteration 5/100) at (229, 127) on #content > div > button
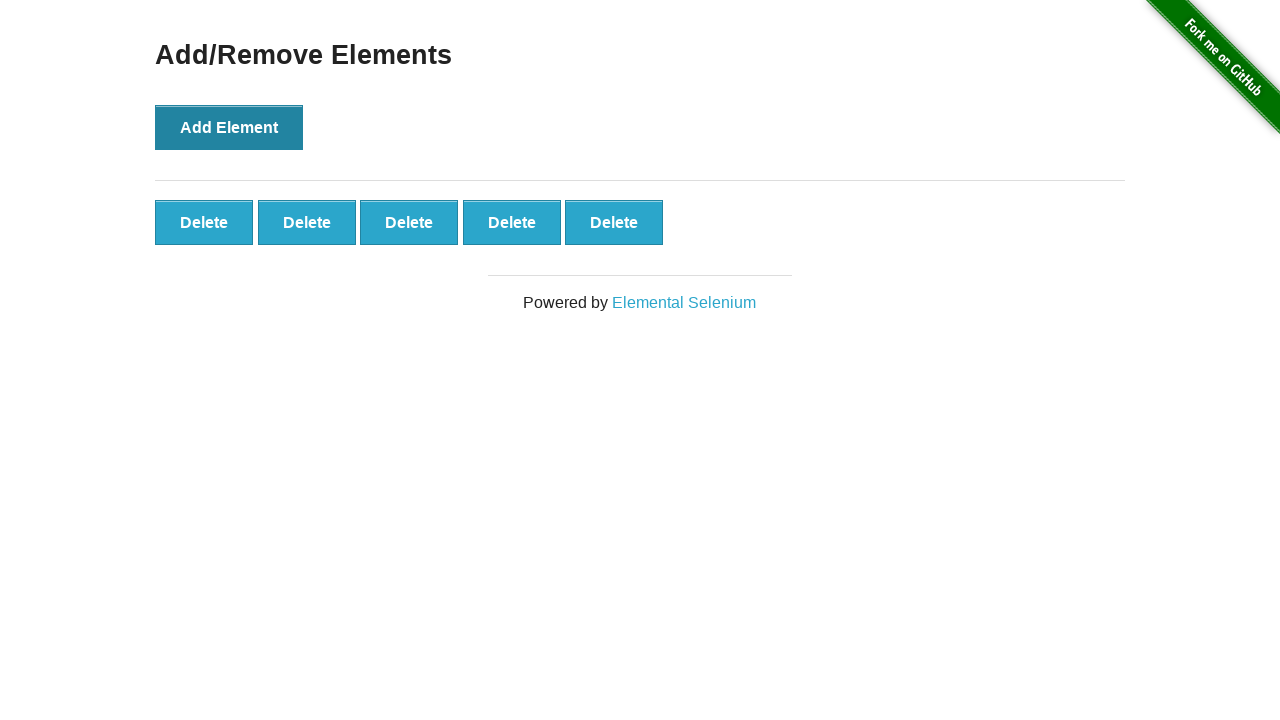

Clicked Add Element button (iteration 6/100) at (229, 127) on #content > div > button
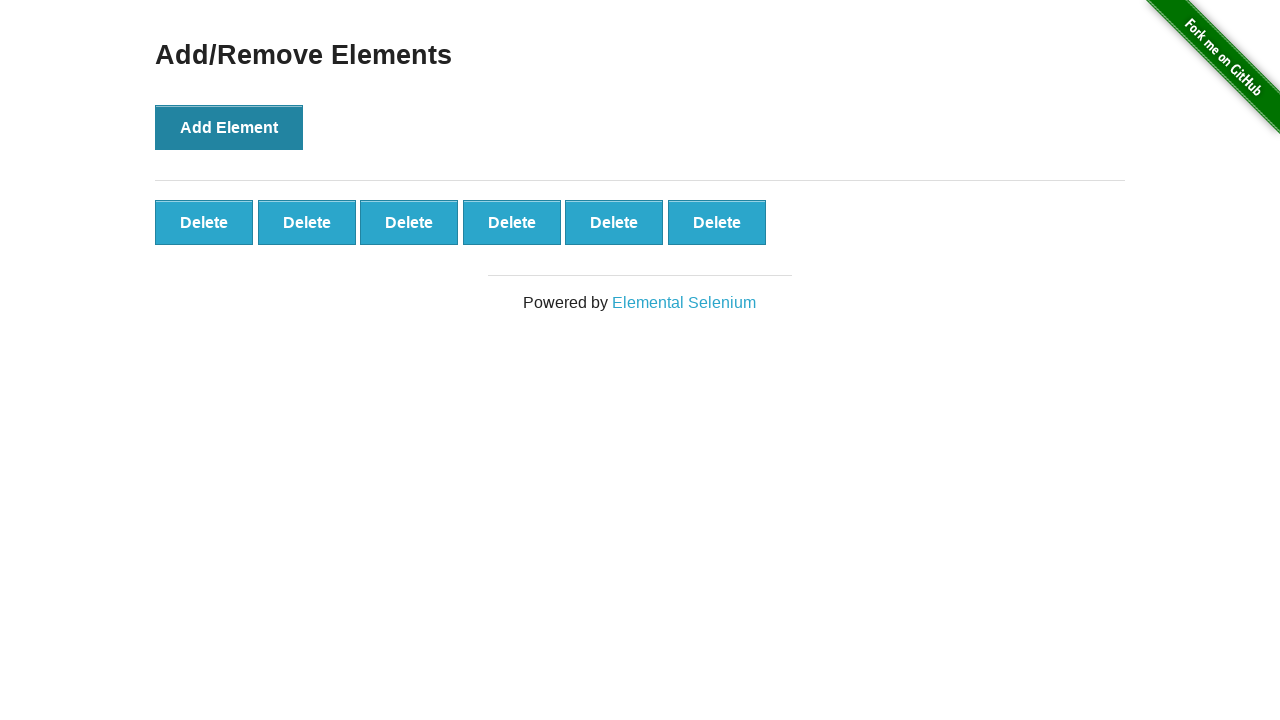

Clicked Add Element button (iteration 7/100) at (229, 127) on #content > div > button
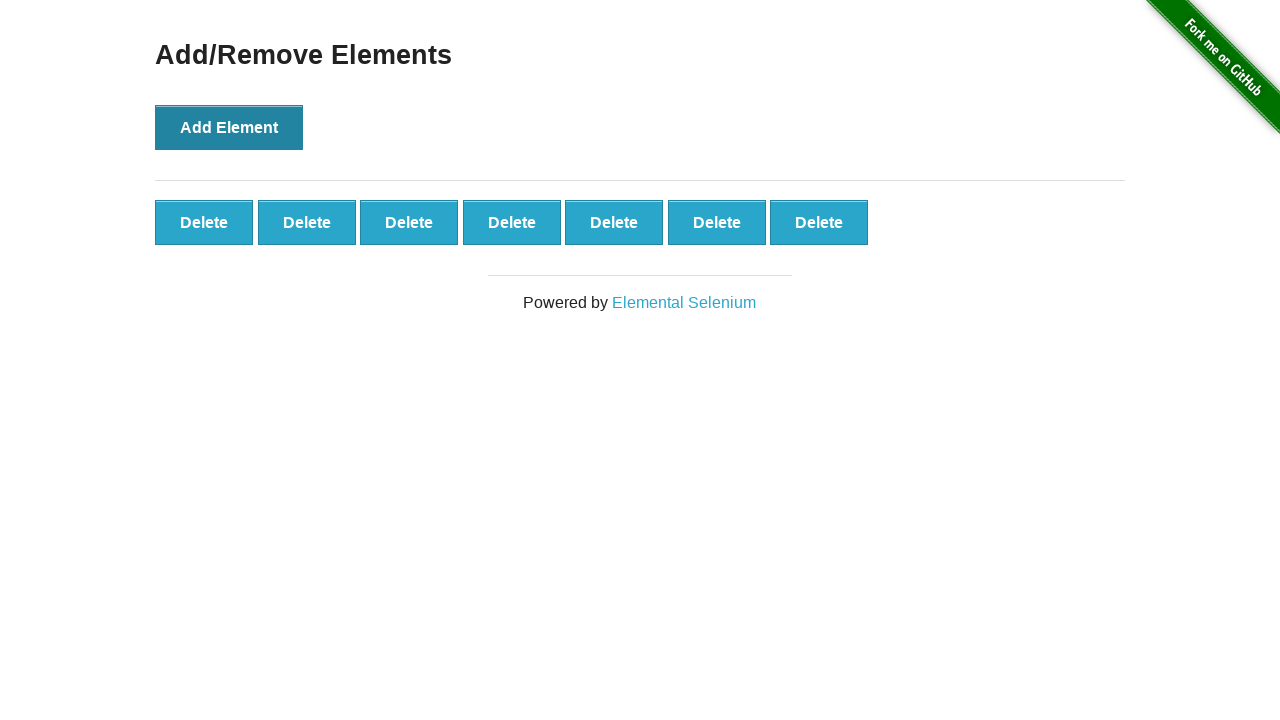

Clicked Add Element button (iteration 8/100) at (229, 127) on #content > div > button
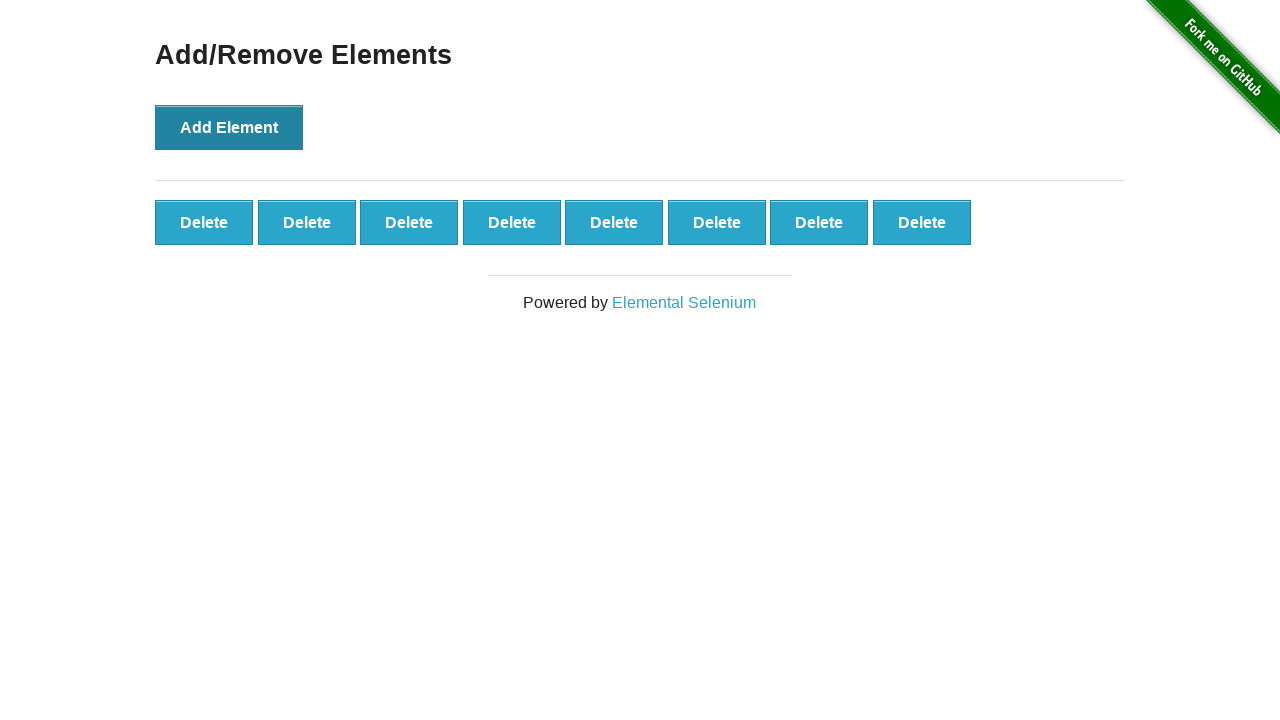

Clicked Add Element button (iteration 9/100) at (229, 127) on #content > div > button
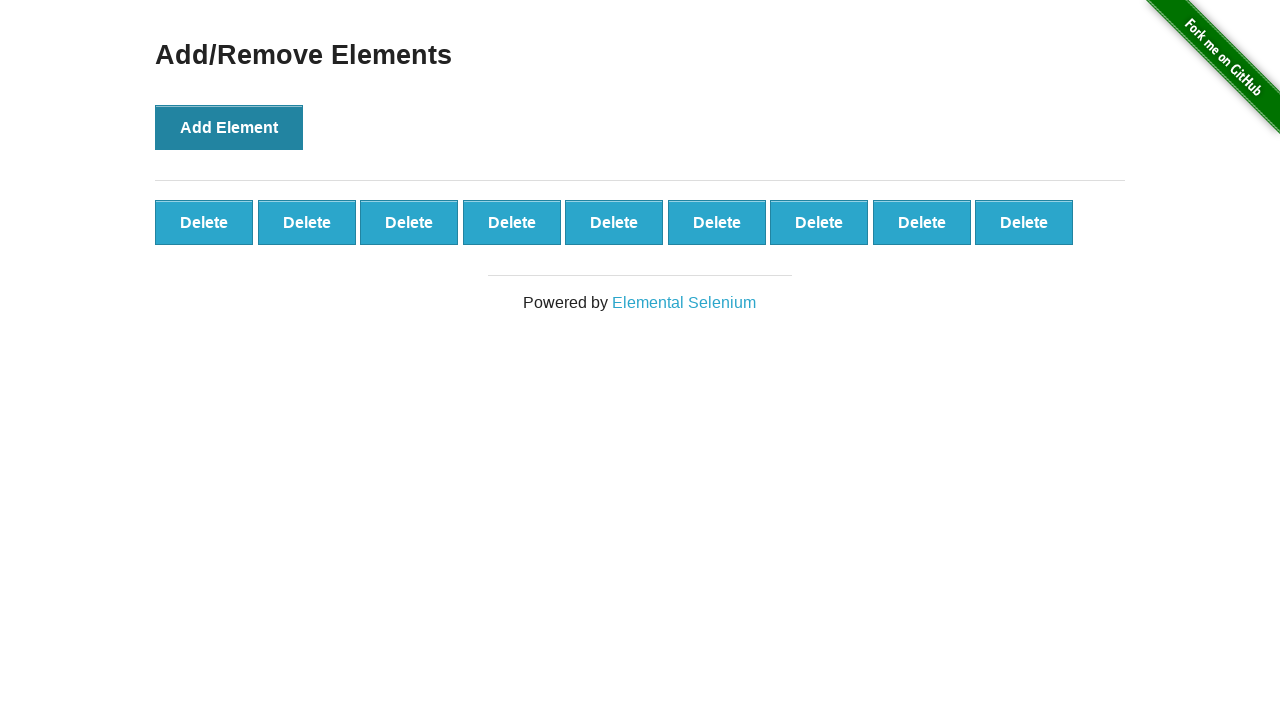

Clicked Add Element button (iteration 10/100) at (229, 127) on #content > div > button
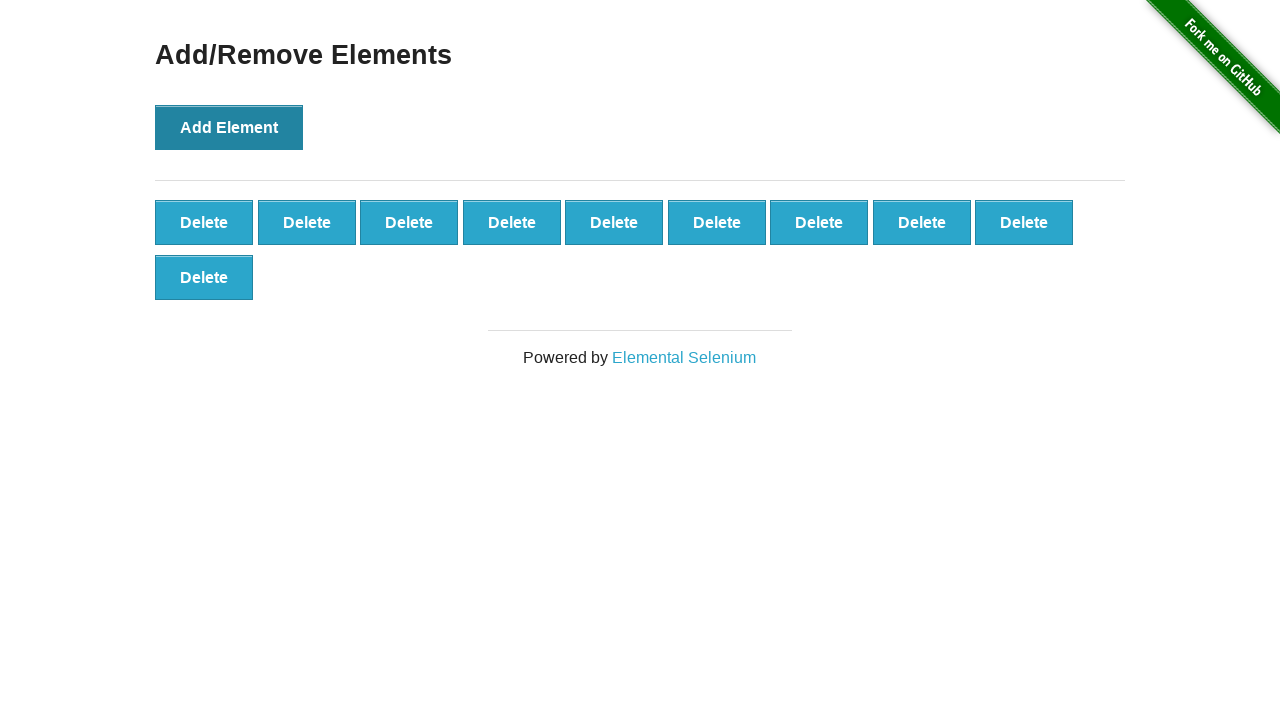

Clicked Add Element button (iteration 11/100) at (229, 127) on #content > div > button
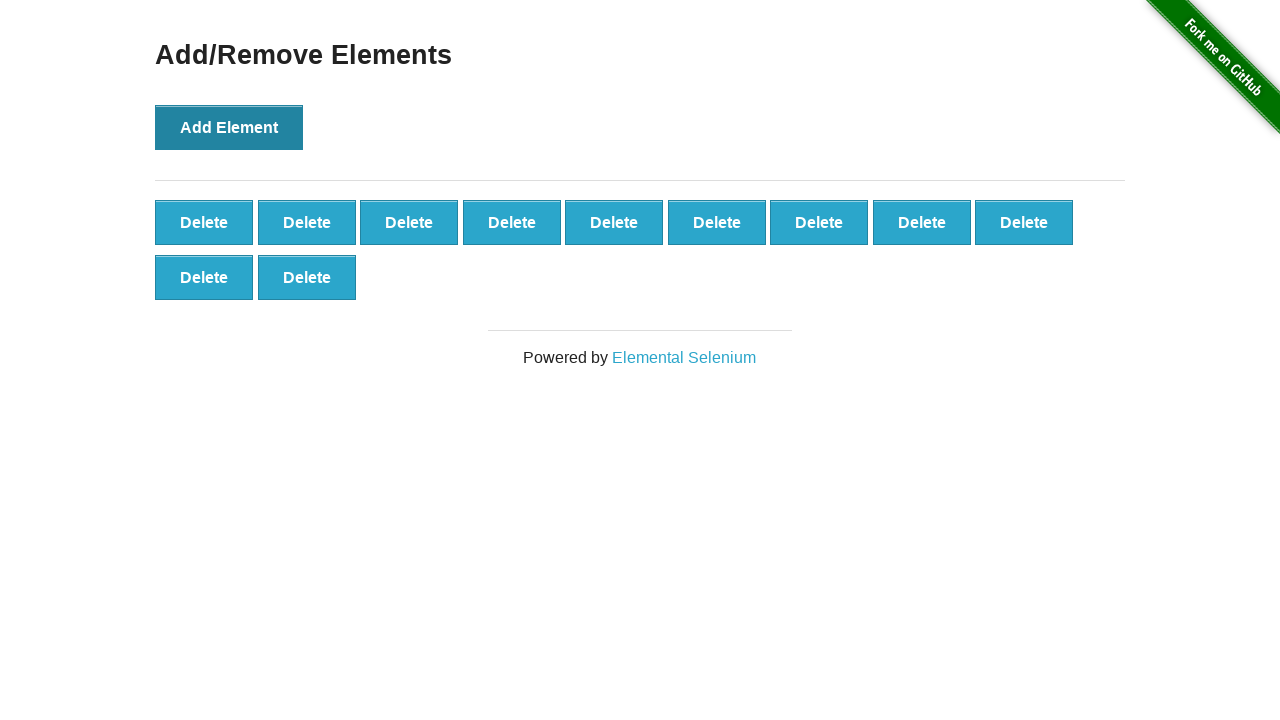

Clicked Add Element button (iteration 12/100) at (229, 127) on #content > div > button
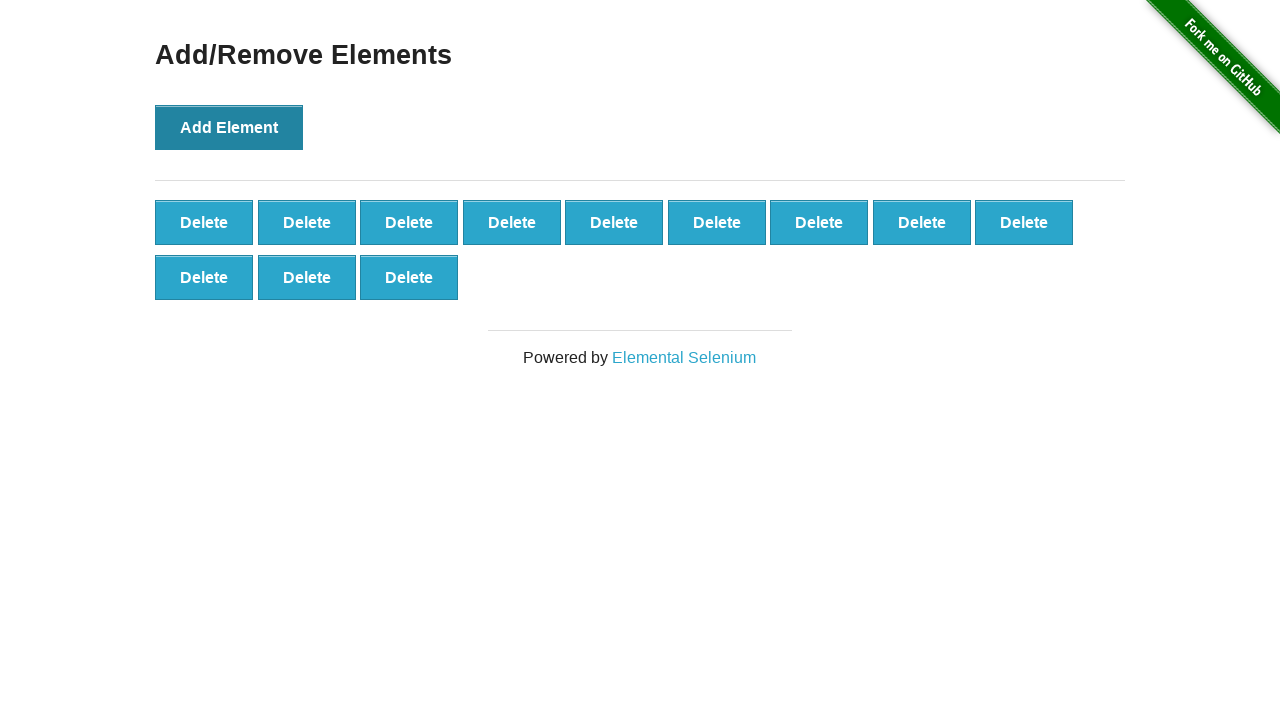

Clicked Add Element button (iteration 13/100) at (229, 127) on #content > div > button
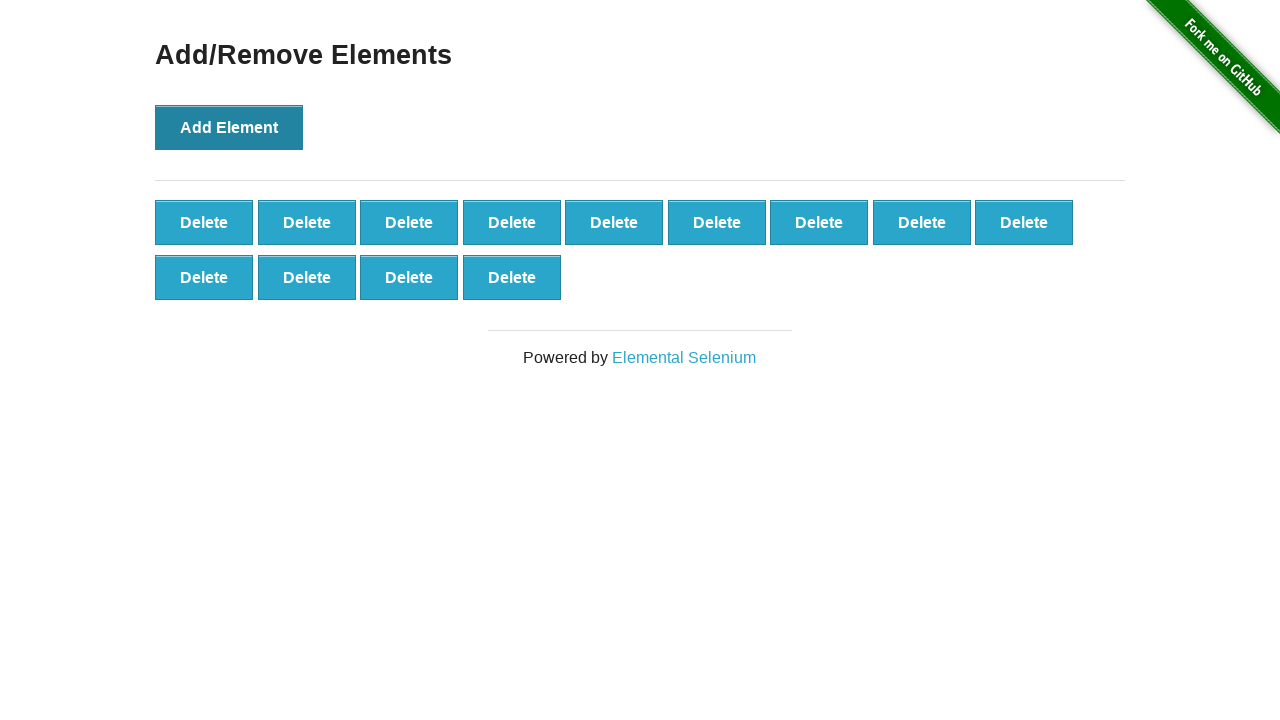

Clicked Add Element button (iteration 14/100) at (229, 127) on #content > div > button
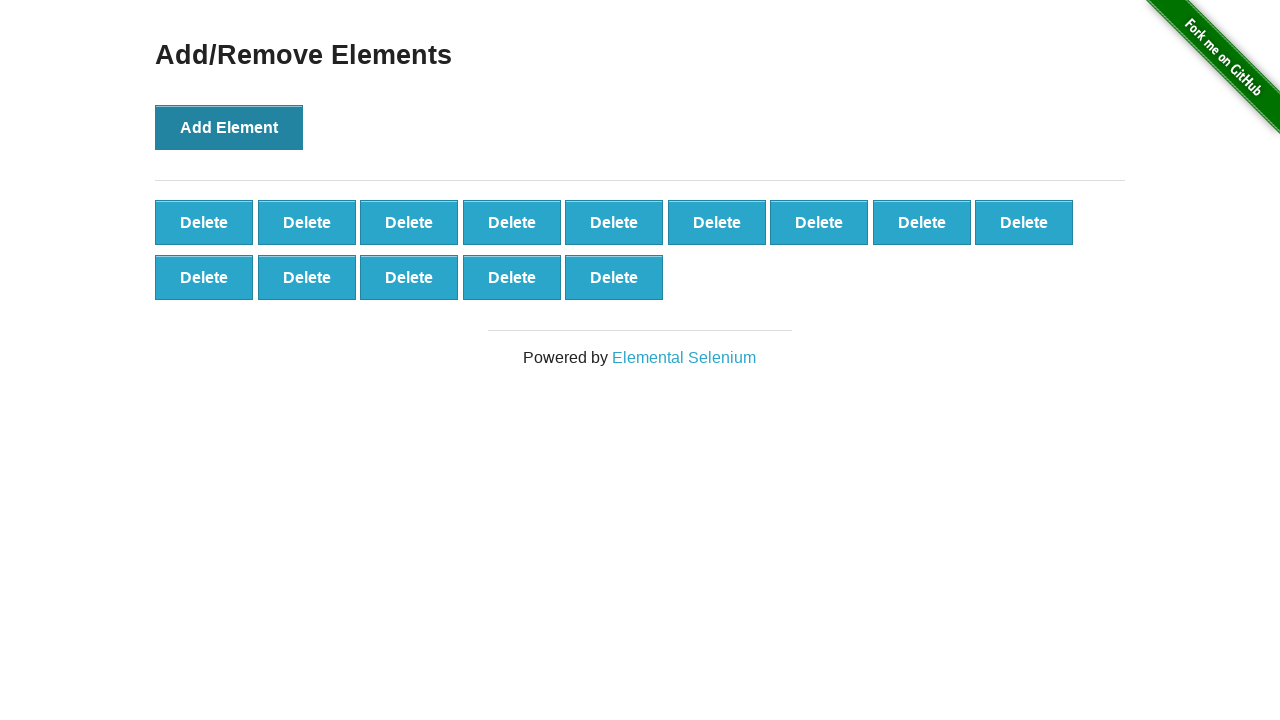

Clicked Add Element button (iteration 15/100) at (229, 127) on #content > div > button
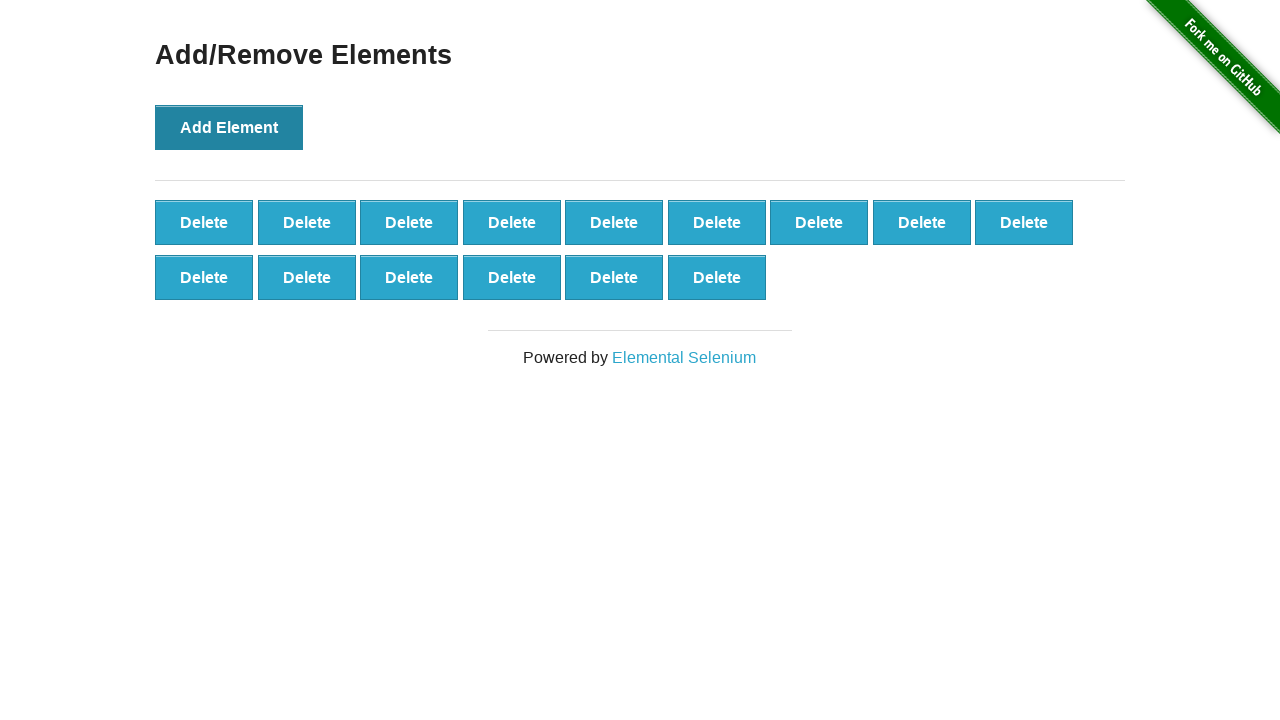

Clicked Add Element button (iteration 16/100) at (229, 127) on #content > div > button
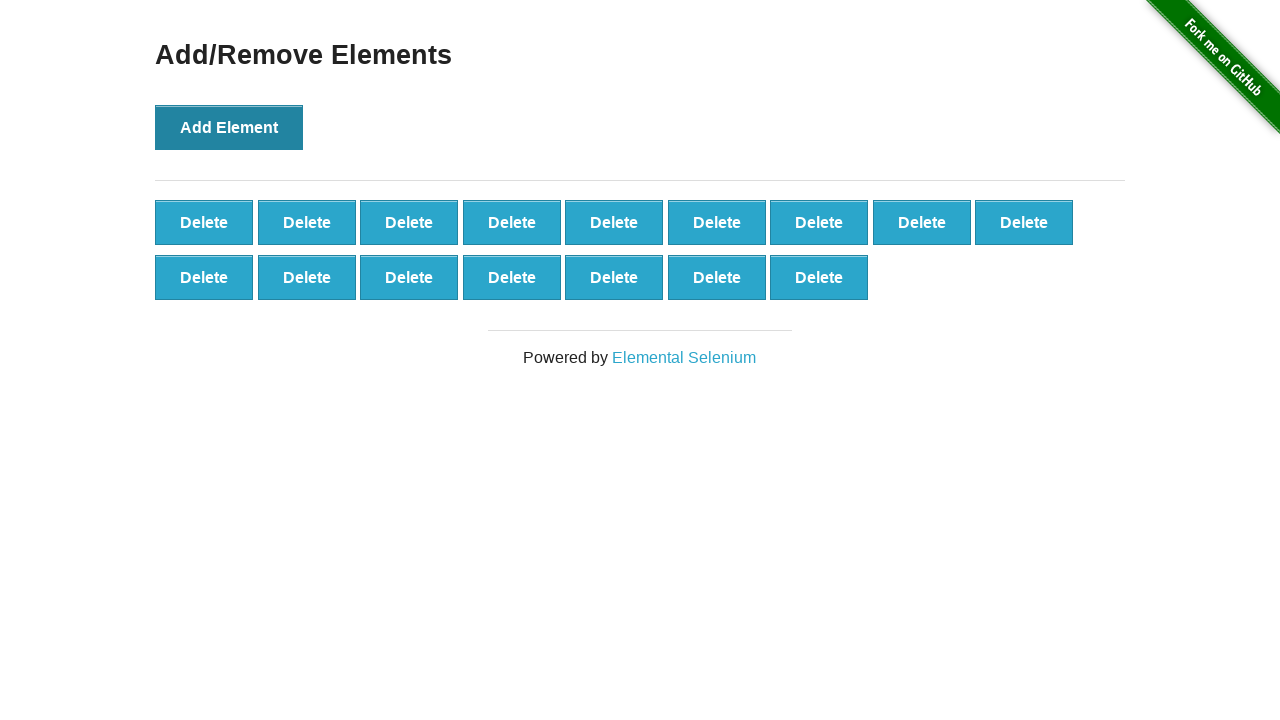

Clicked Add Element button (iteration 17/100) at (229, 127) on #content > div > button
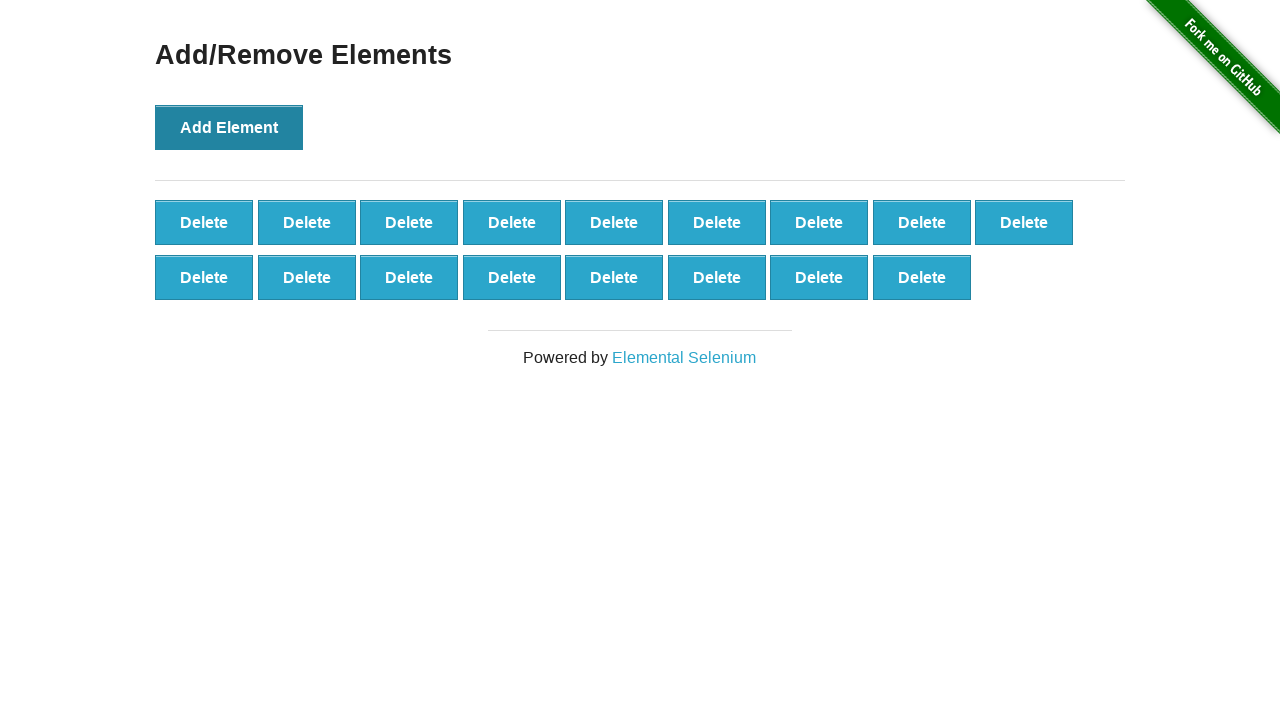

Clicked Add Element button (iteration 18/100) at (229, 127) on #content > div > button
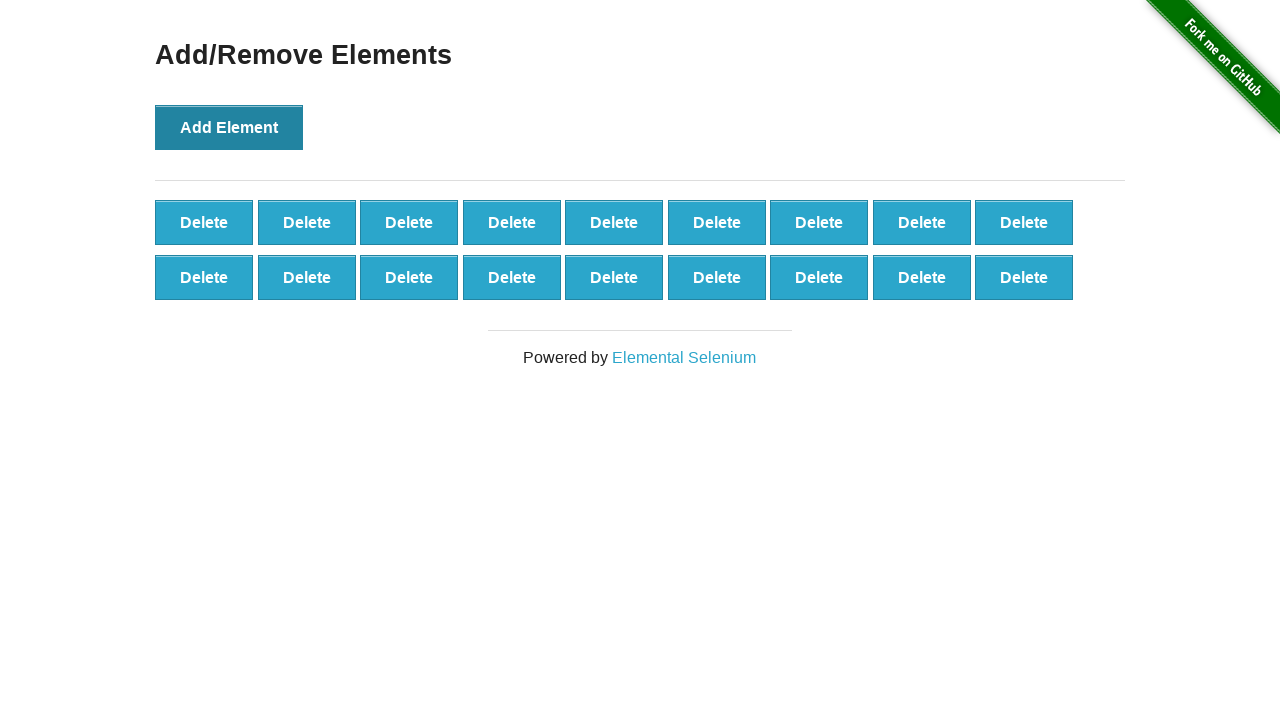

Clicked Add Element button (iteration 19/100) at (229, 127) on #content > div > button
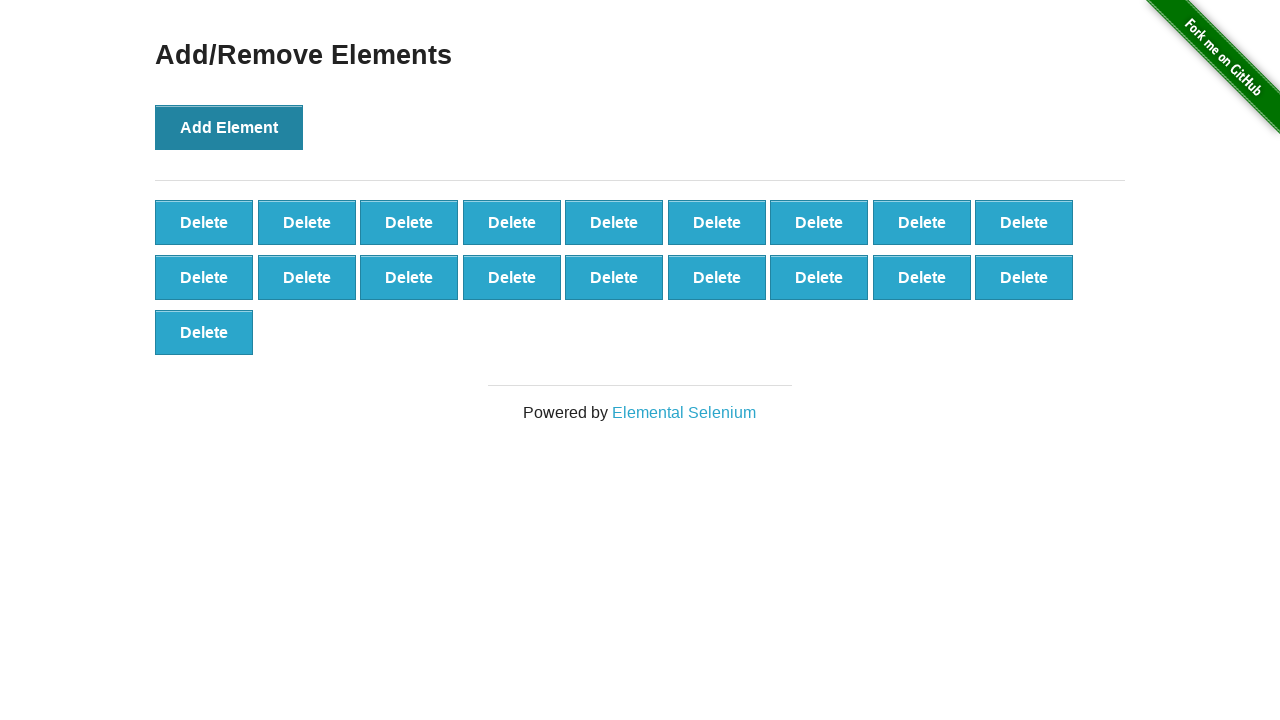

Clicked Add Element button (iteration 20/100) at (229, 127) on #content > div > button
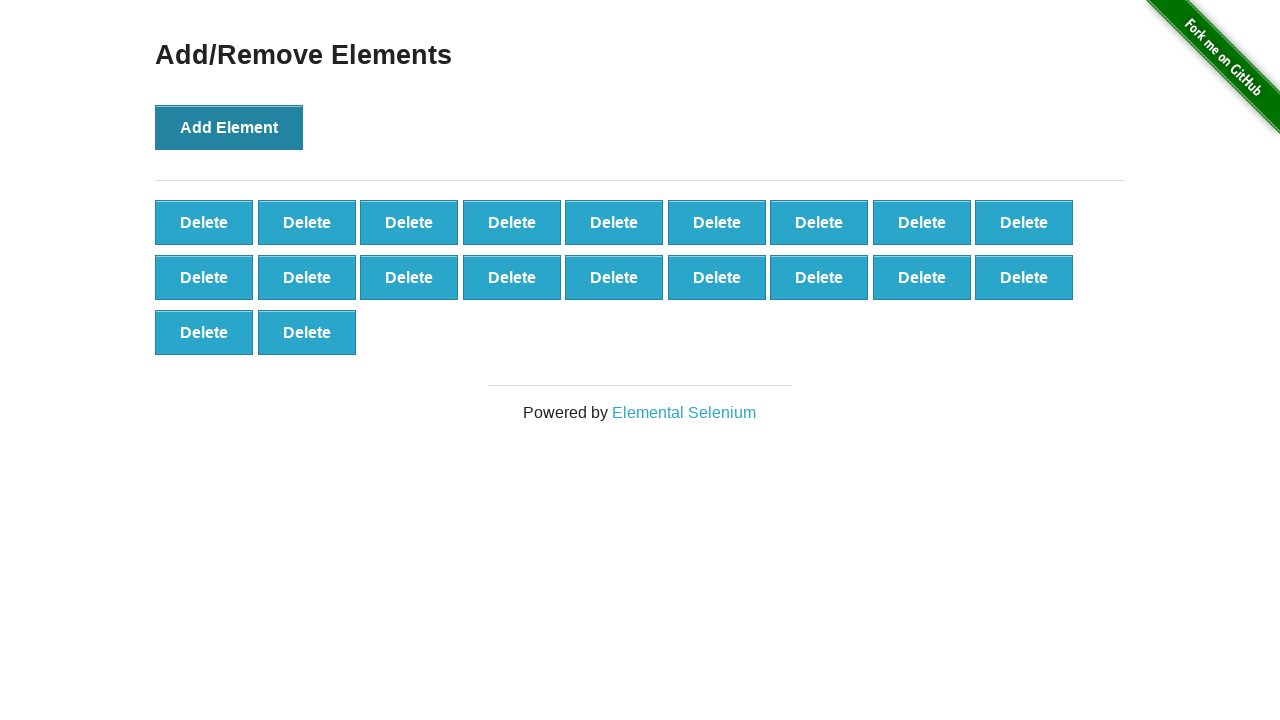

Clicked Add Element button (iteration 21/100) at (229, 127) on #content > div > button
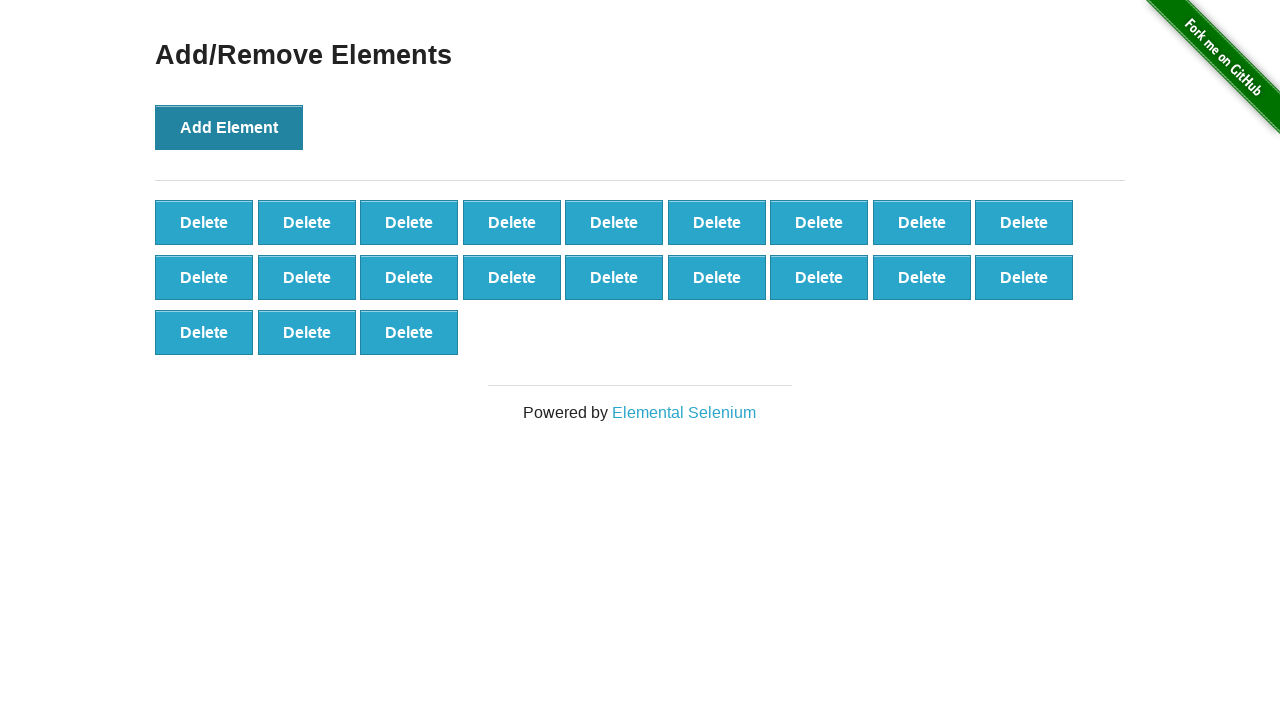

Clicked Add Element button (iteration 22/100) at (229, 127) on #content > div > button
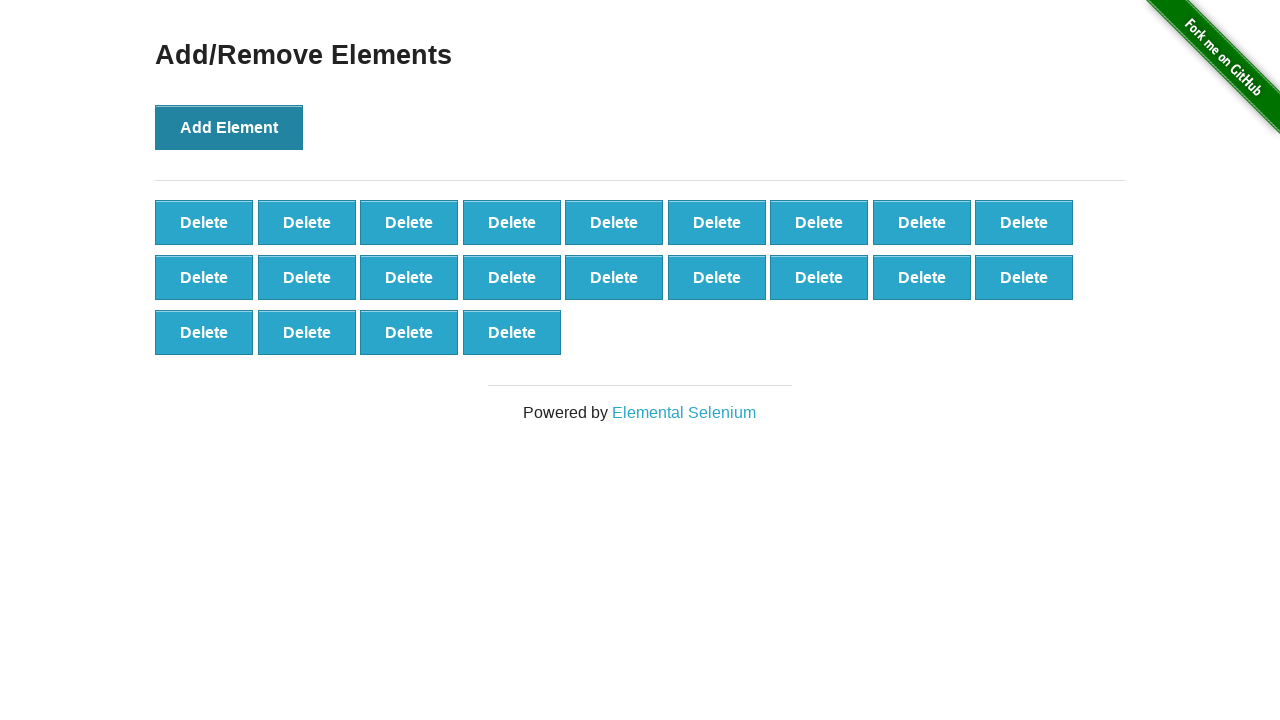

Clicked Add Element button (iteration 23/100) at (229, 127) on #content > div > button
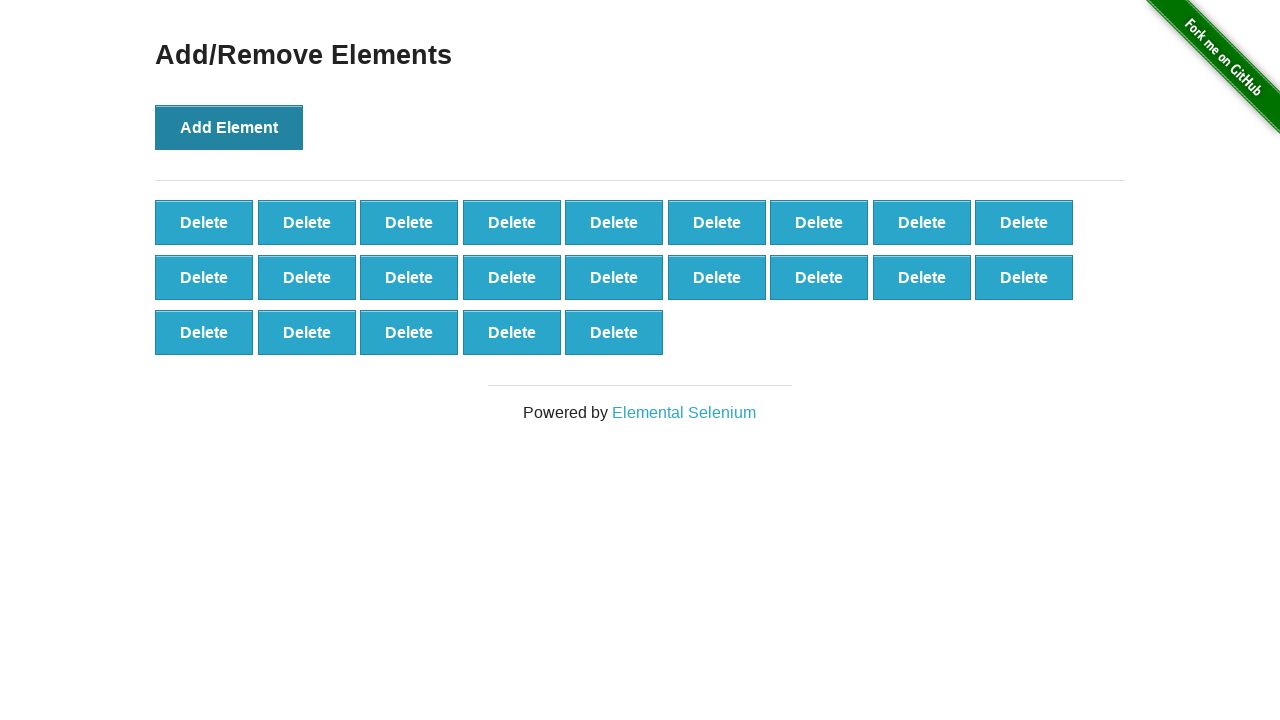

Clicked Add Element button (iteration 24/100) at (229, 127) on #content > div > button
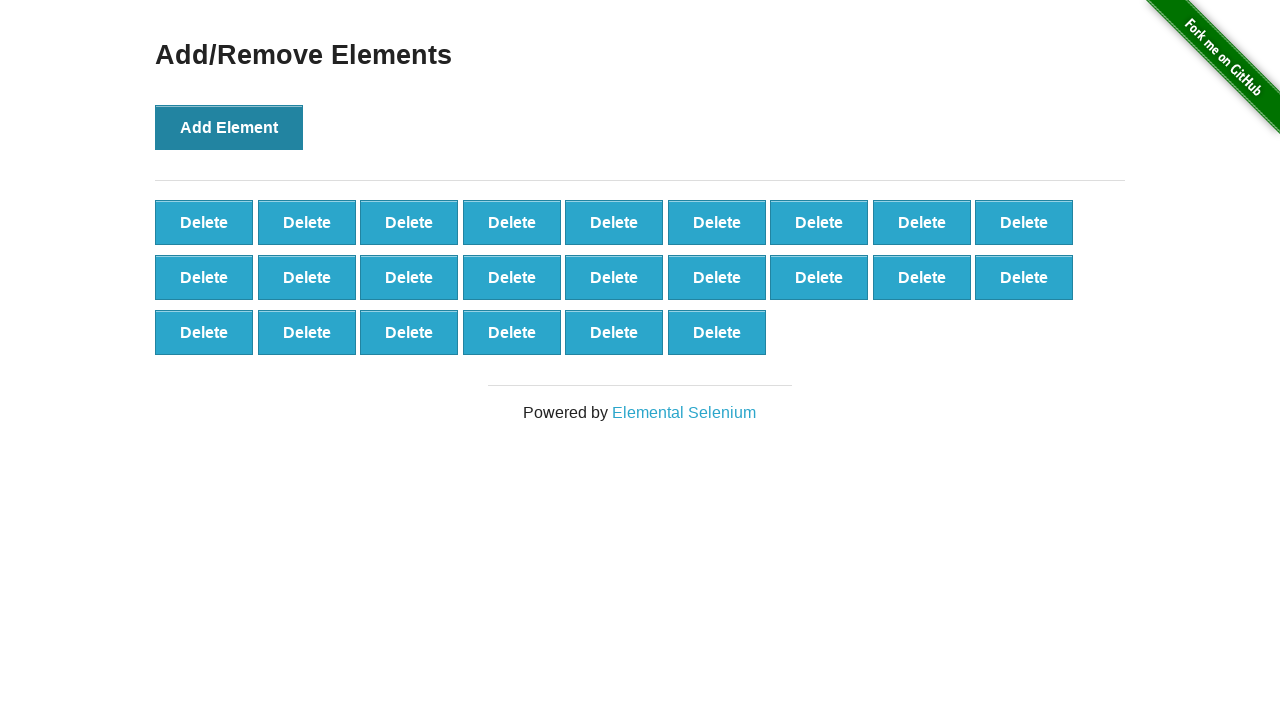

Clicked Add Element button (iteration 25/100) at (229, 127) on #content > div > button
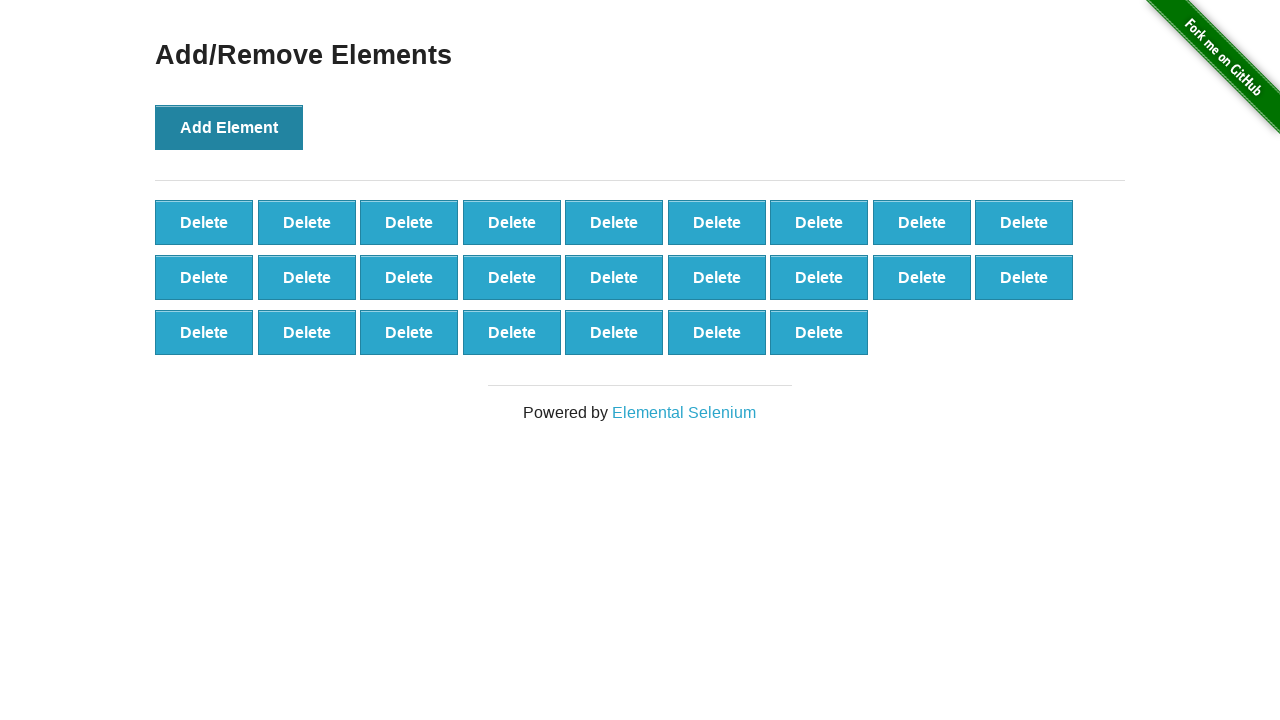

Clicked Add Element button (iteration 26/100) at (229, 127) on #content > div > button
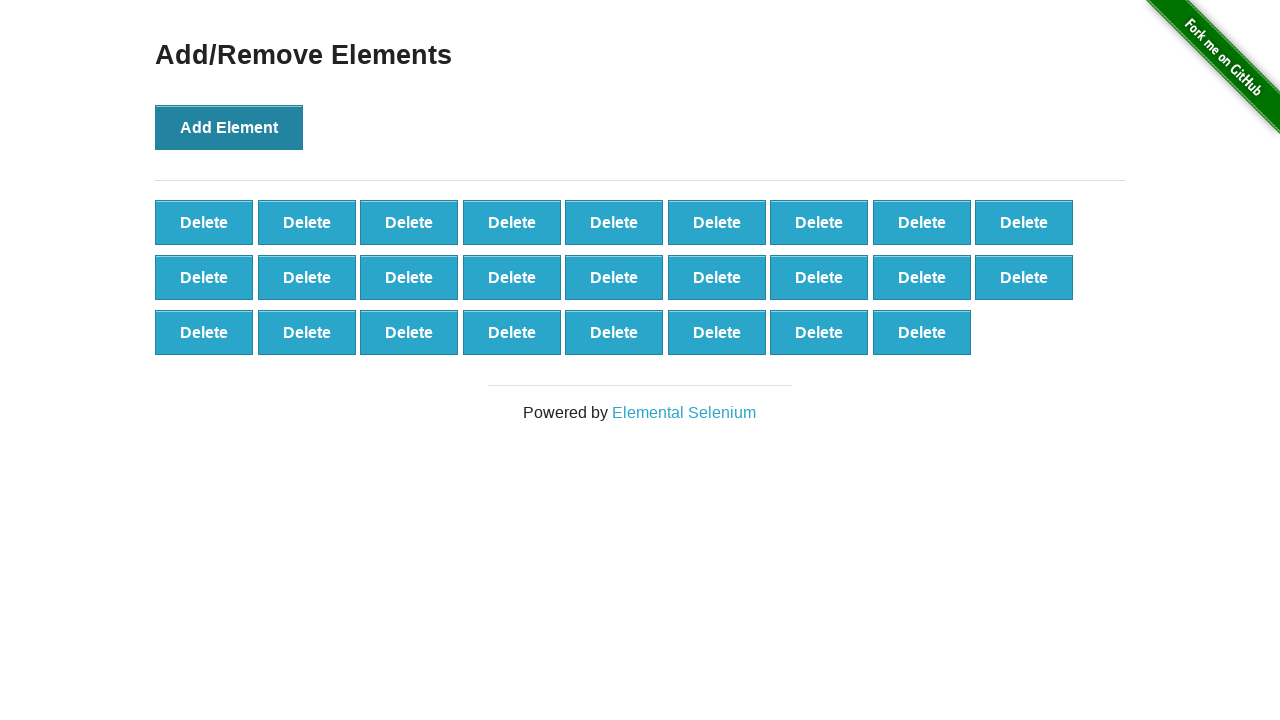

Clicked Add Element button (iteration 27/100) at (229, 127) on #content > div > button
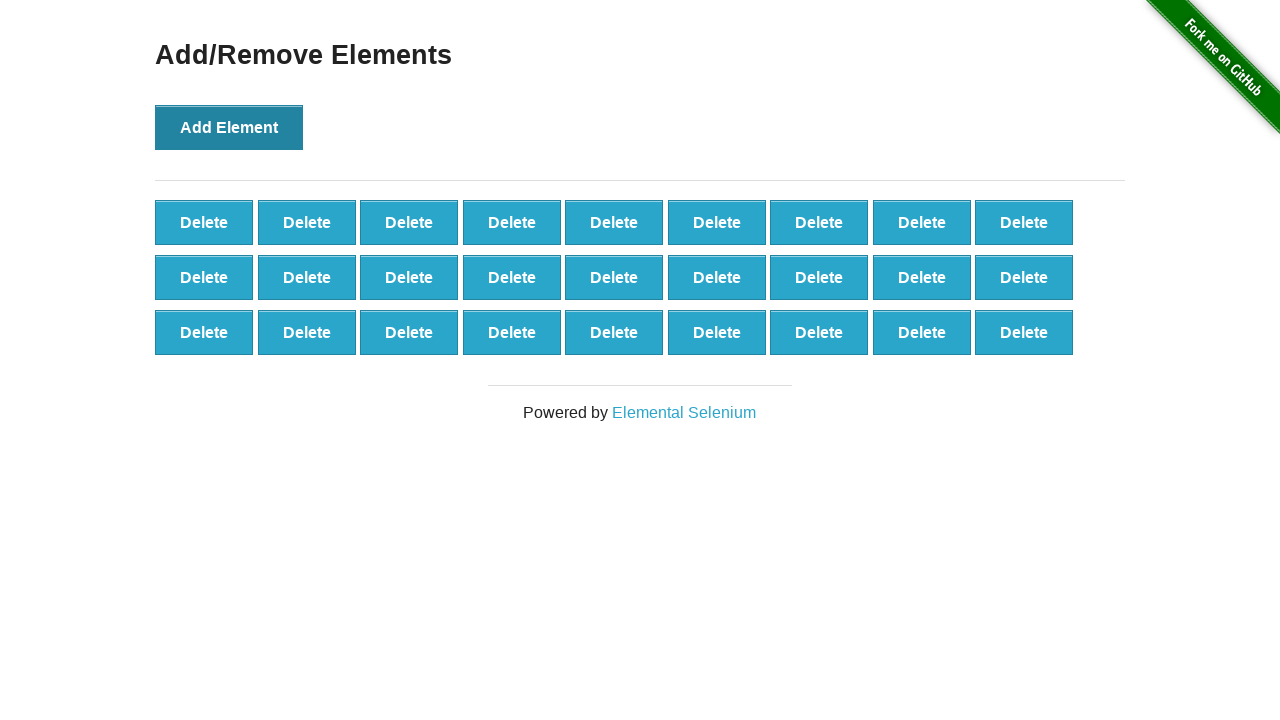

Clicked Add Element button (iteration 28/100) at (229, 127) on #content > div > button
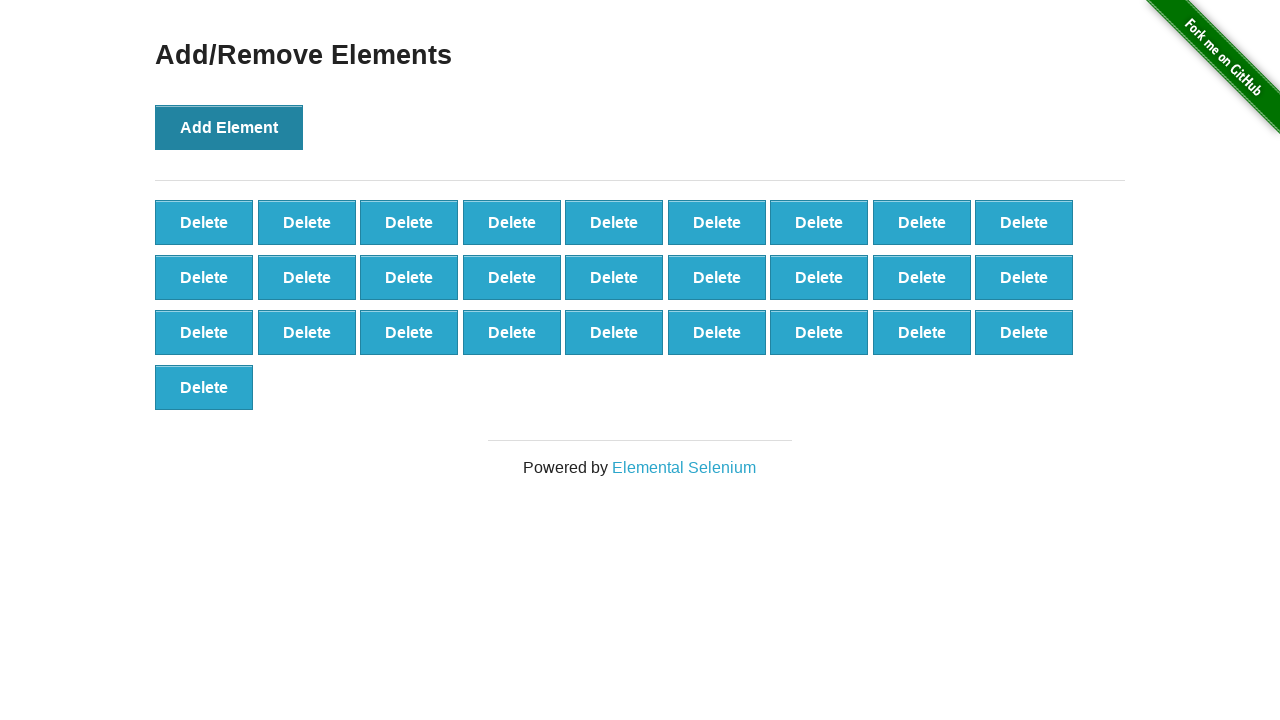

Clicked Add Element button (iteration 29/100) at (229, 127) on #content > div > button
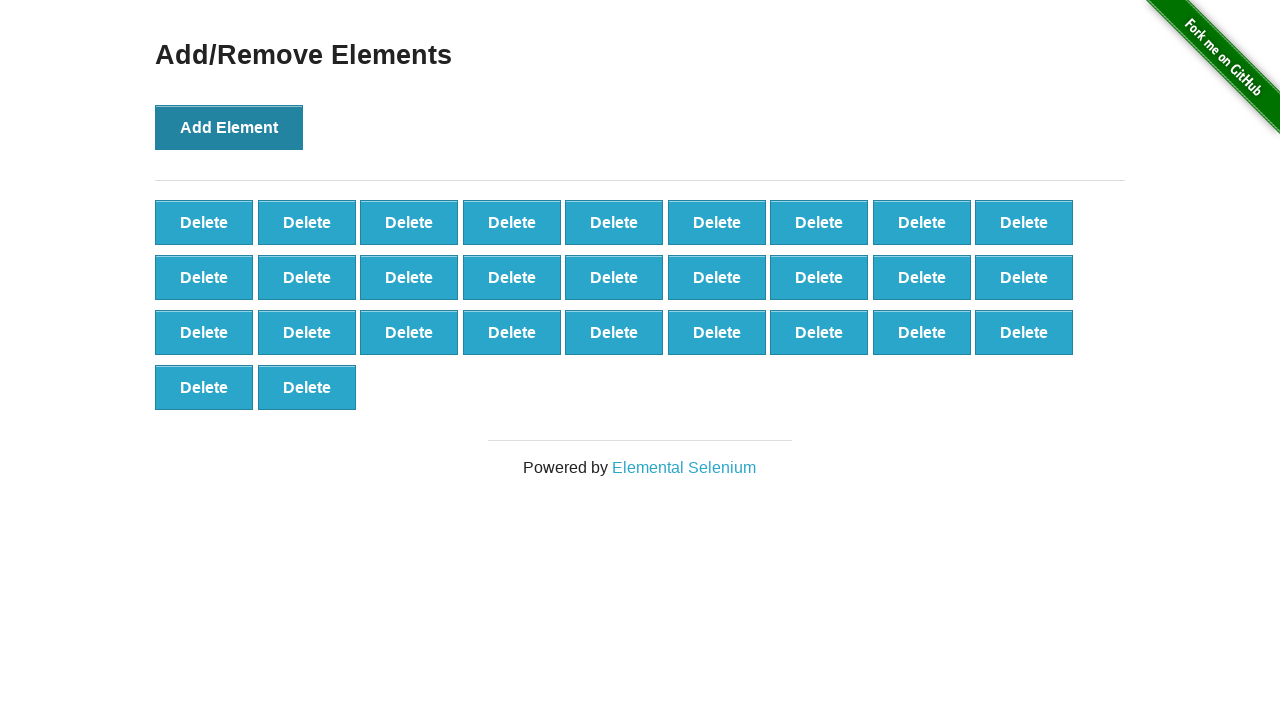

Clicked Add Element button (iteration 30/100) at (229, 127) on #content > div > button
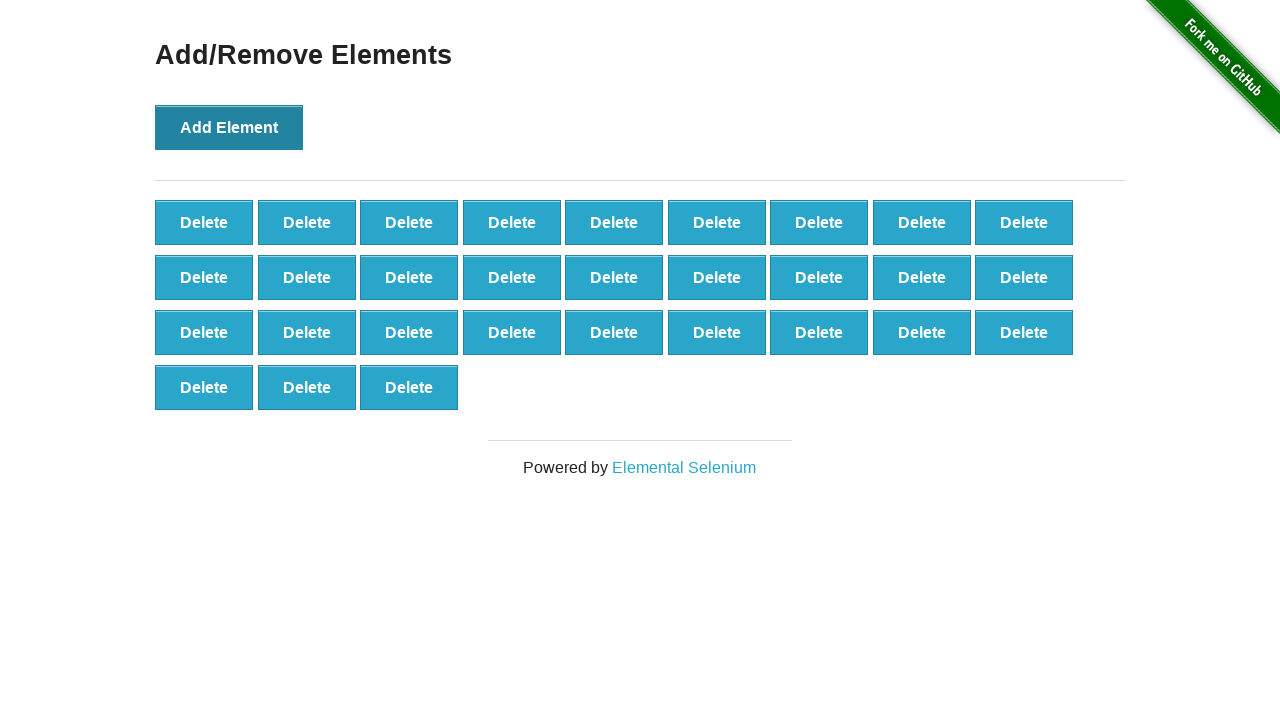

Clicked Add Element button (iteration 31/100) at (229, 127) on #content > div > button
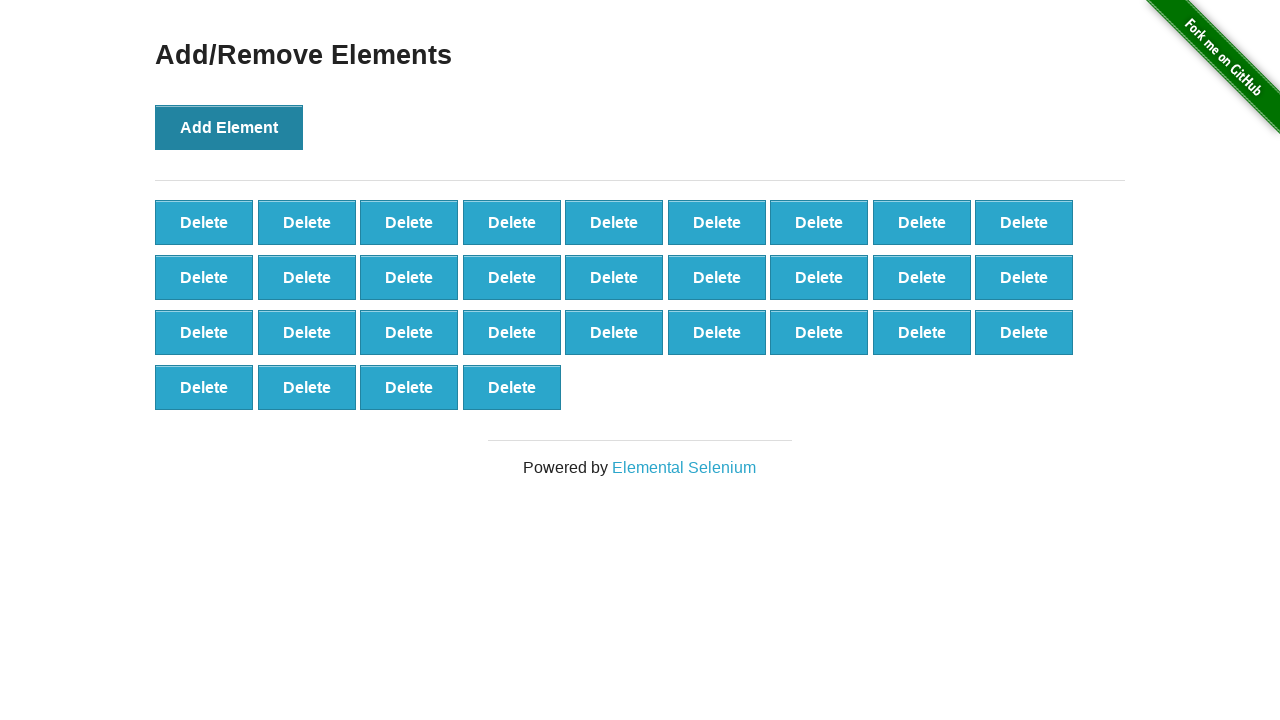

Clicked Add Element button (iteration 32/100) at (229, 127) on #content > div > button
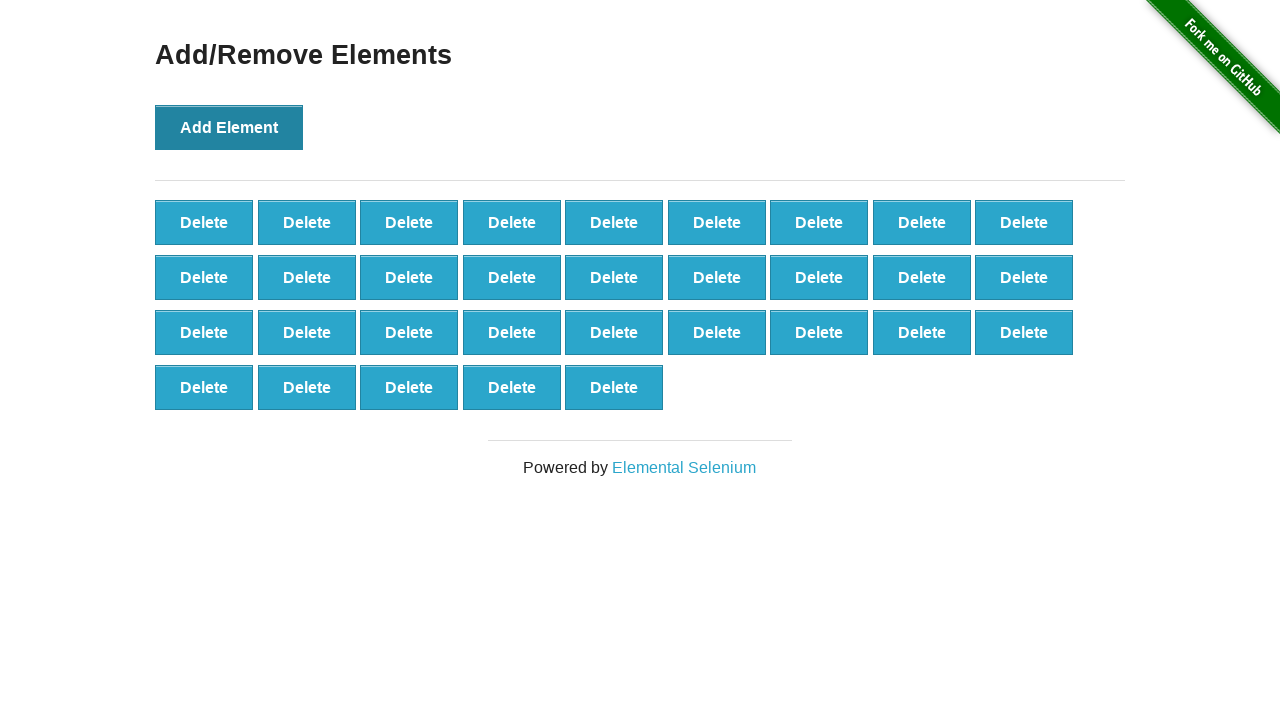

Clicked Add Element button (iteration 33/100) at (229, 127) on #content > div > button
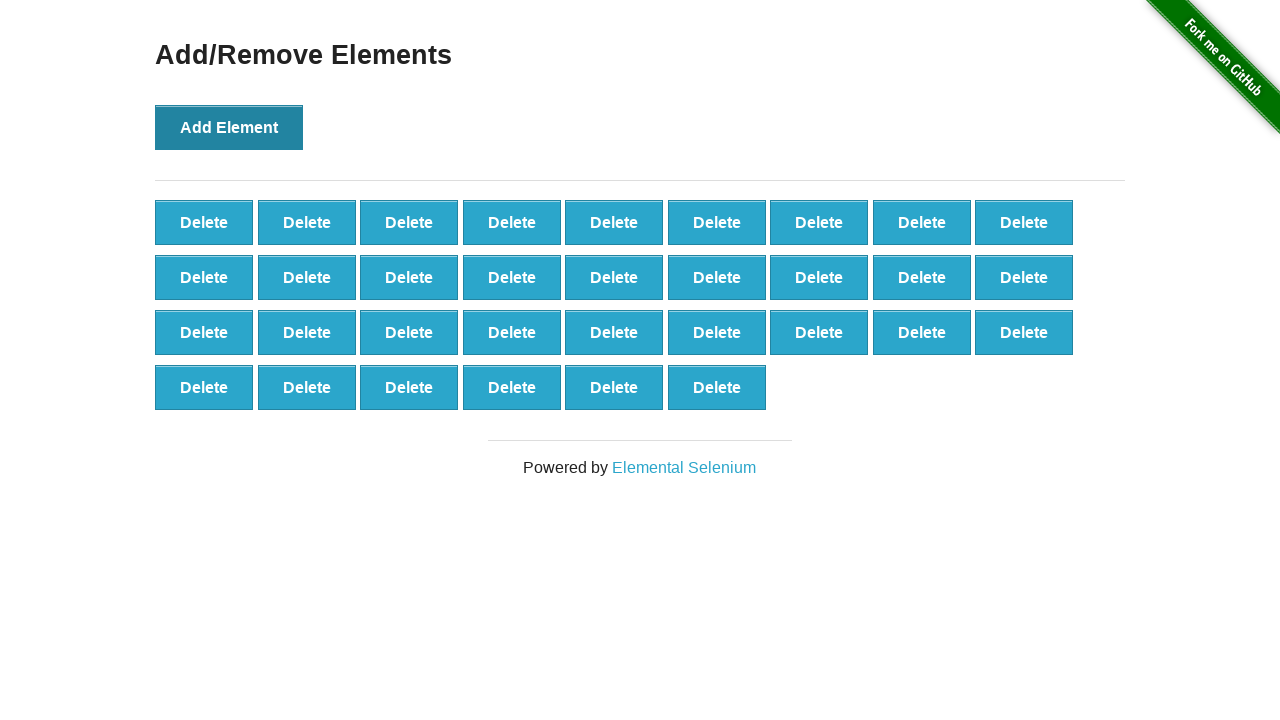

Clicked Add Element button (iteration 34/100) at (229, 127) on #content > div > button
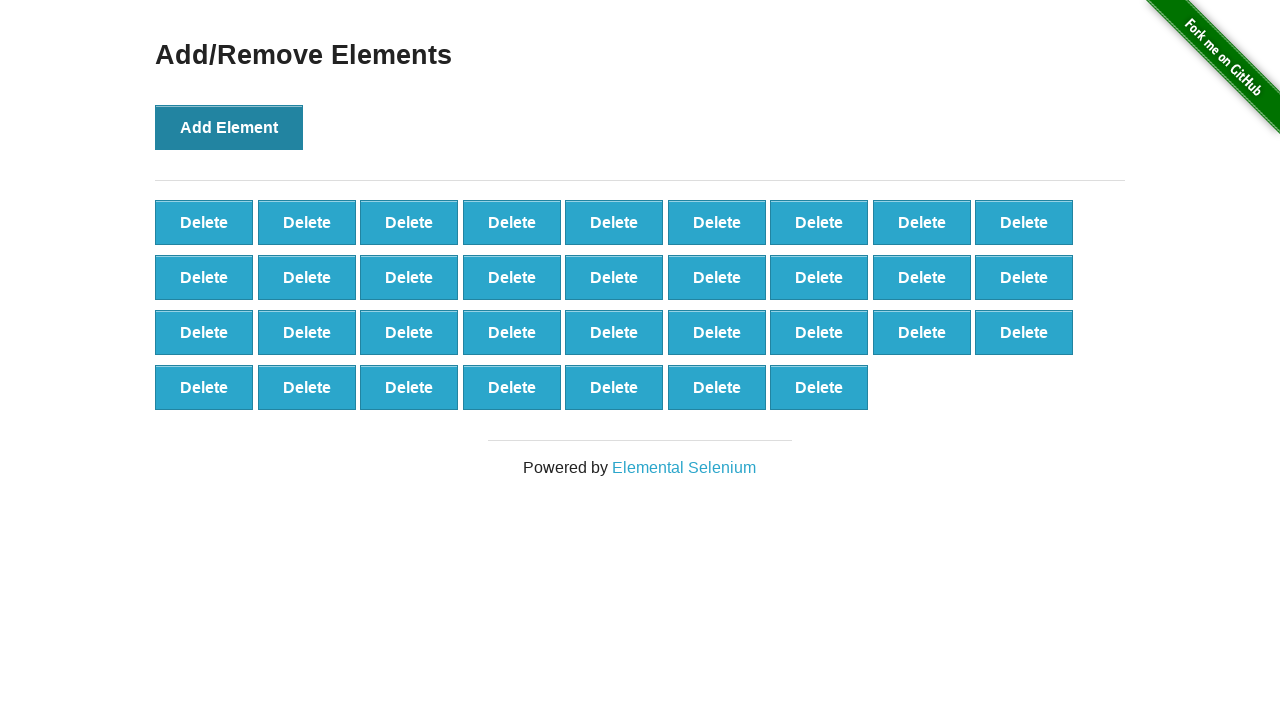

Clicked Add Element button (iteration 35/100) at (229, 127) on #content > div > button
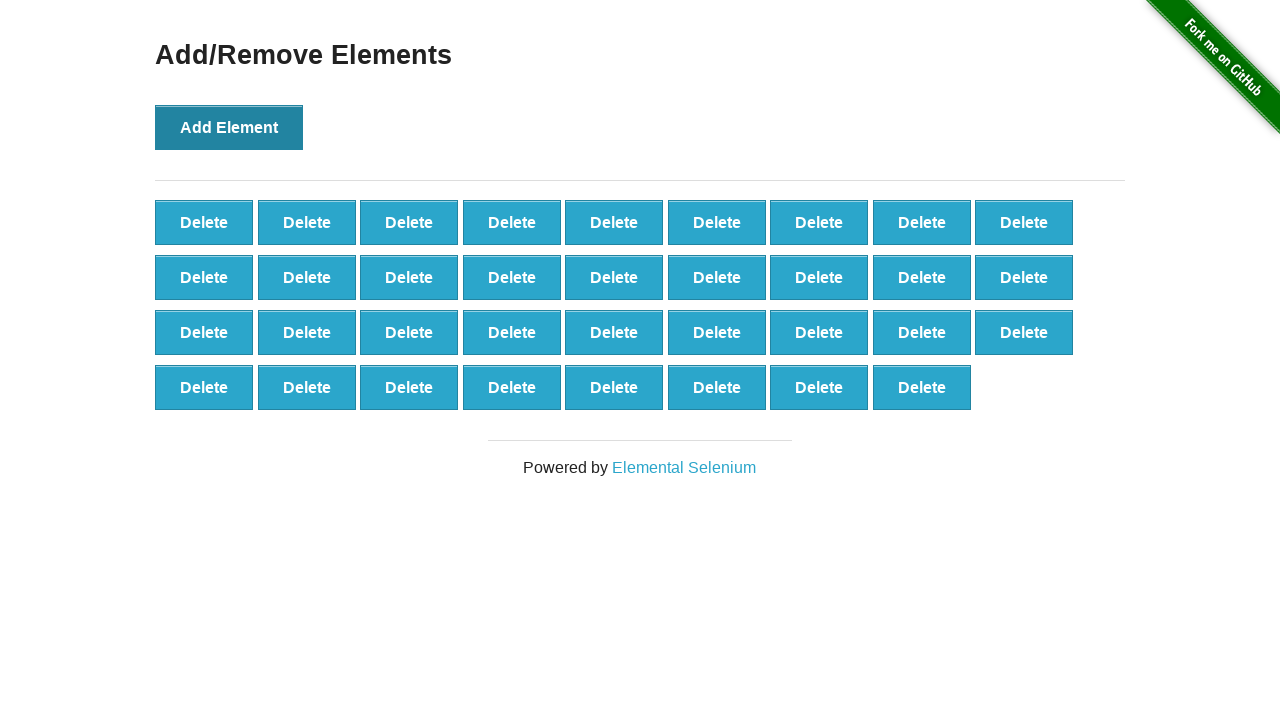

Clicked Add Element button (iteration 36/100) at (229, 127) on #content > div > button
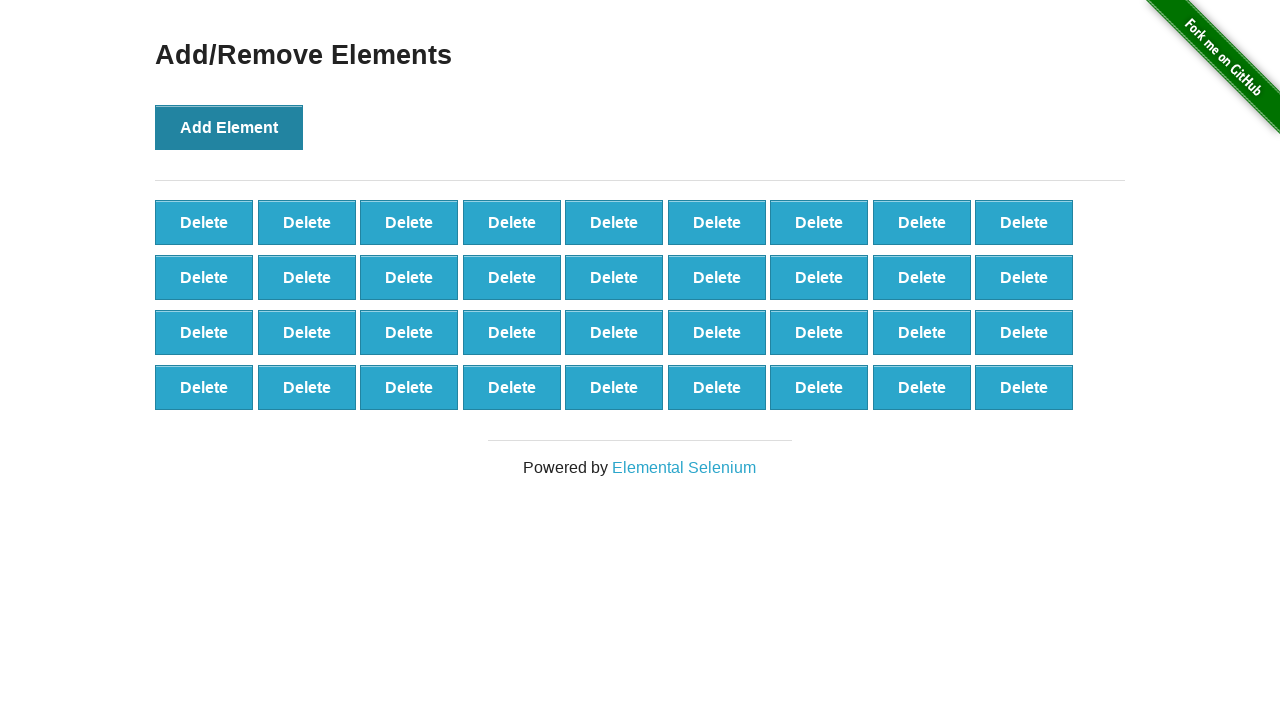

Clicked Add Element button (iteration 37/100) at (229, 127) on #content > div > button
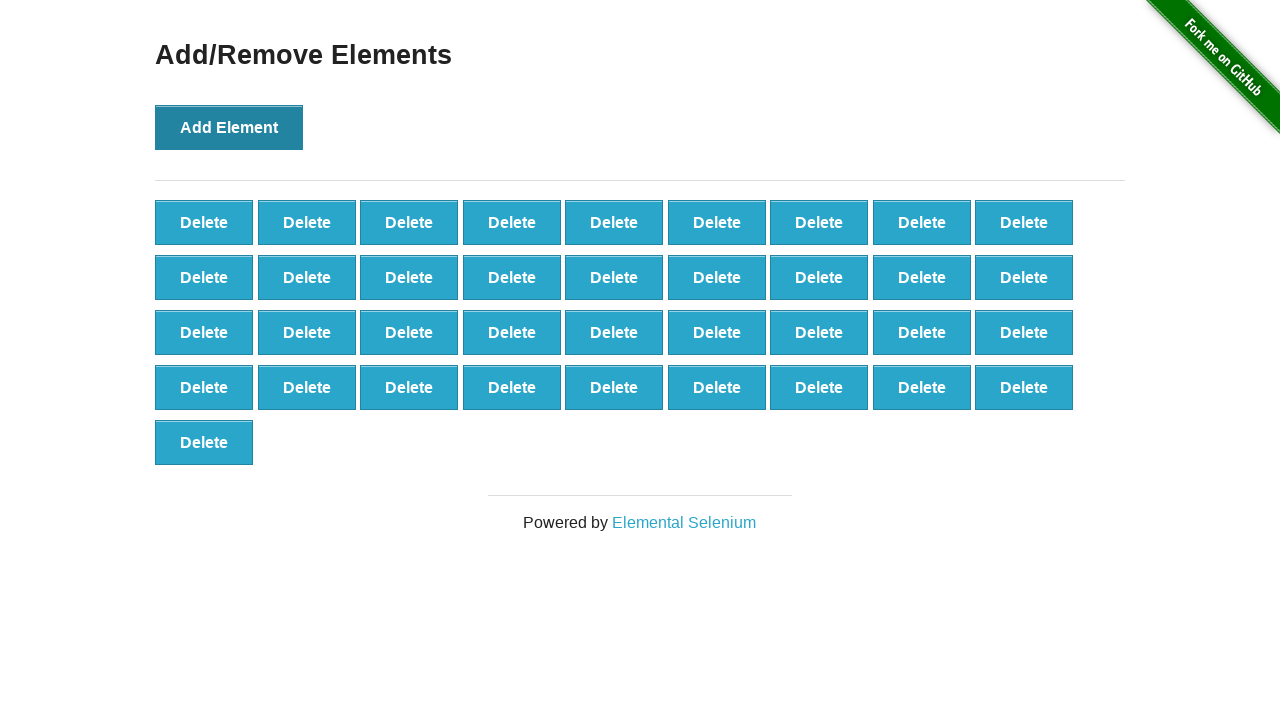

Clicked Add Element button (iteration 38/100) at (229, 127) on #content > div > button
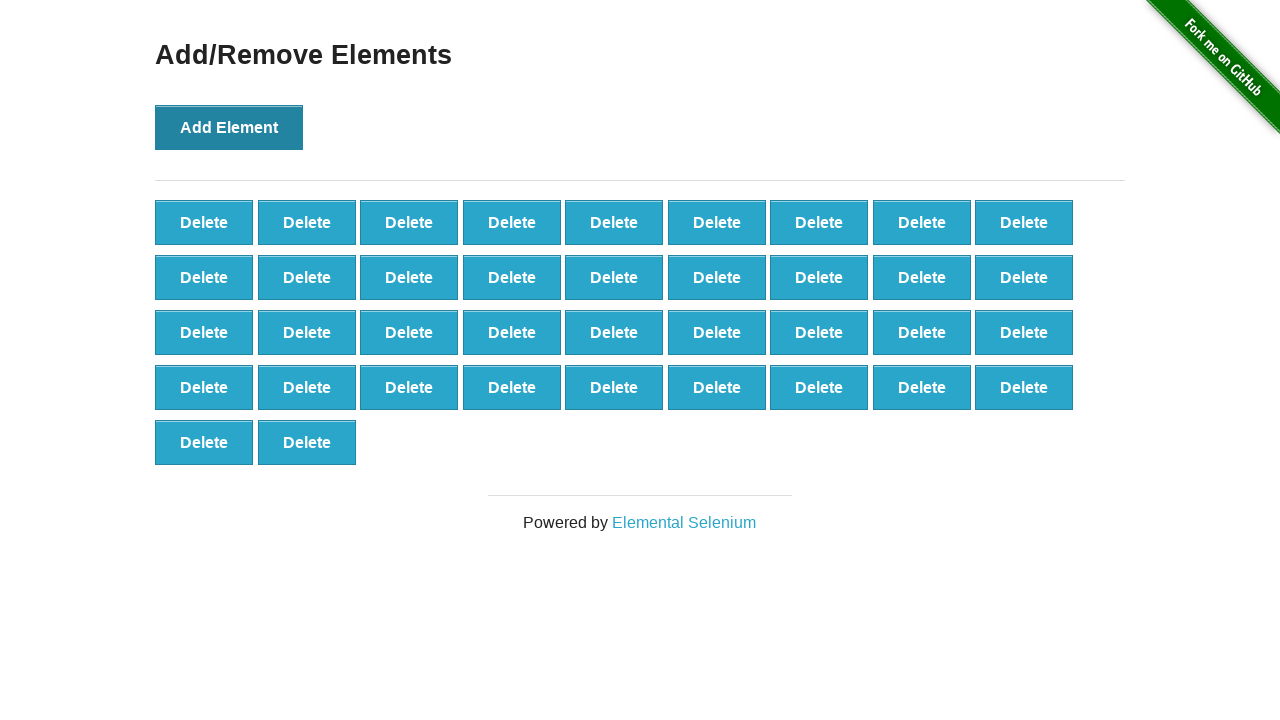

Clicked Add Element button (iteration 39/100) at (229, 127) on #content > div > button
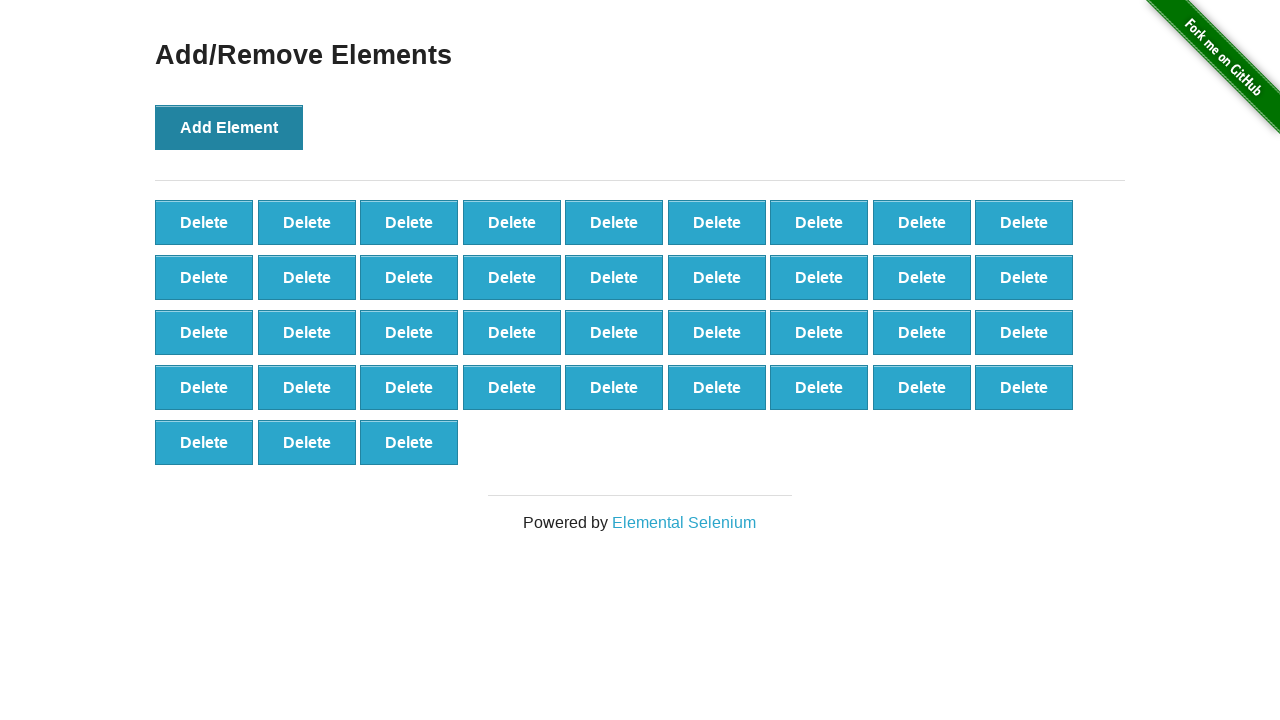

Clicked Add Element button (iteration 40/100) at (229, 127) on #content > div > button
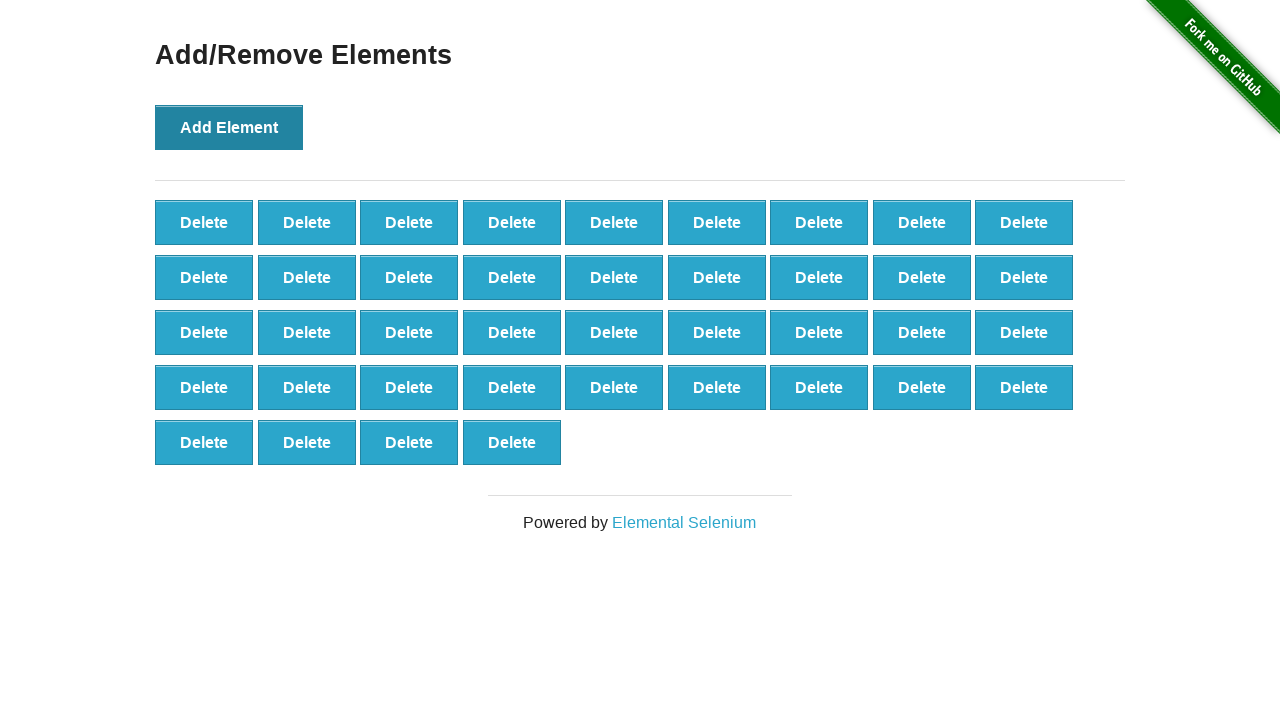

Clicked Add Element button (iteration 41/100) at (229, 127) on #content > div > button
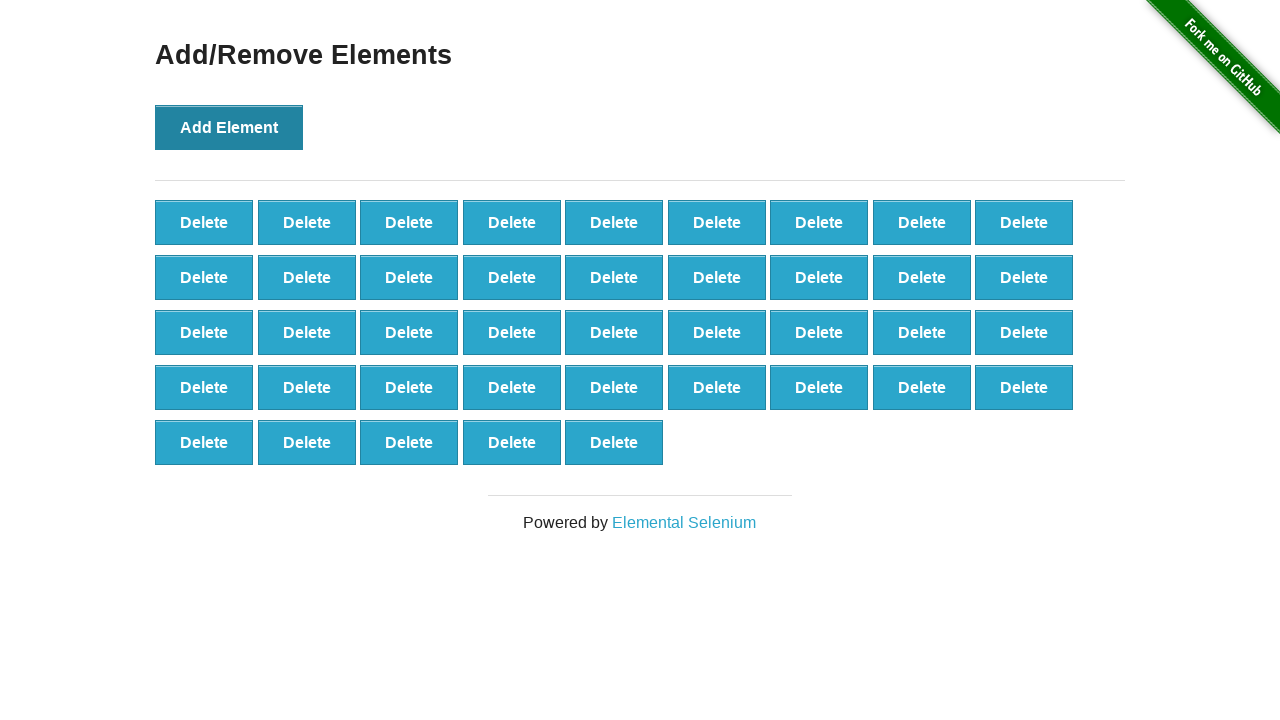

Clicked Add Element button (iteration 42/100) at (229, 127) on #content > div > button
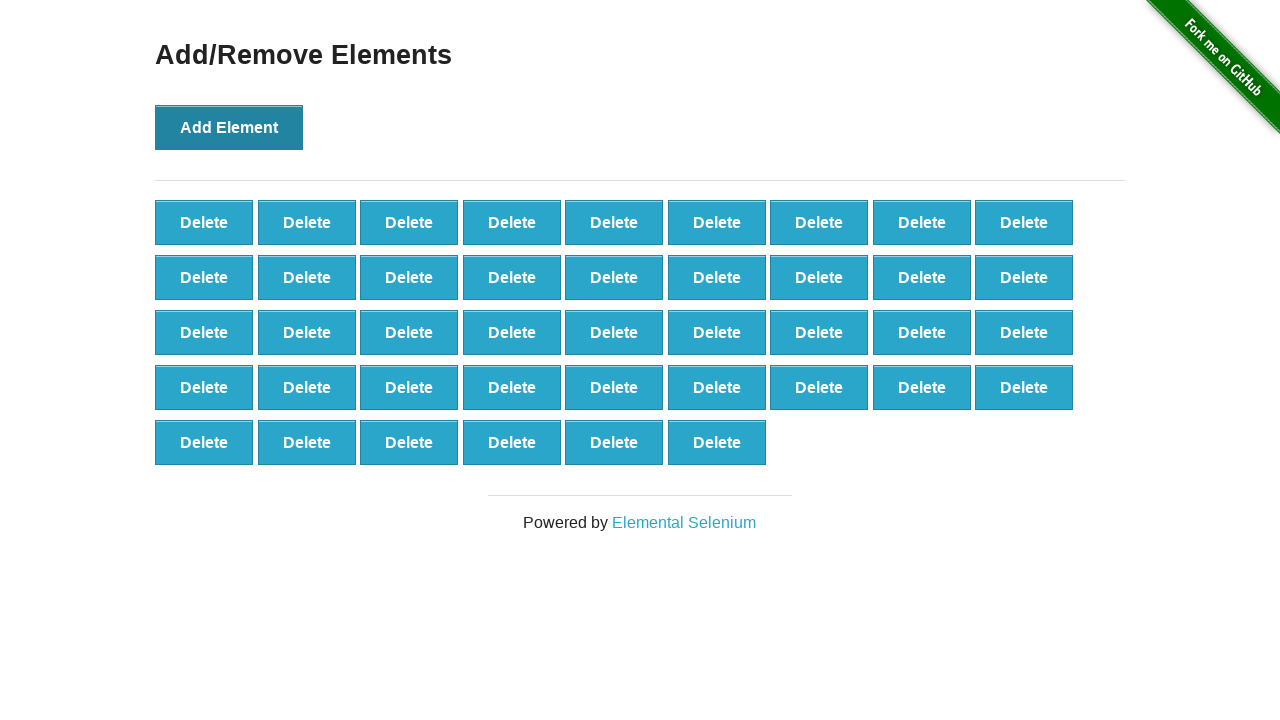

Clicked Add Element button (iteration 43/100) at (229, 127) on #content > div > button
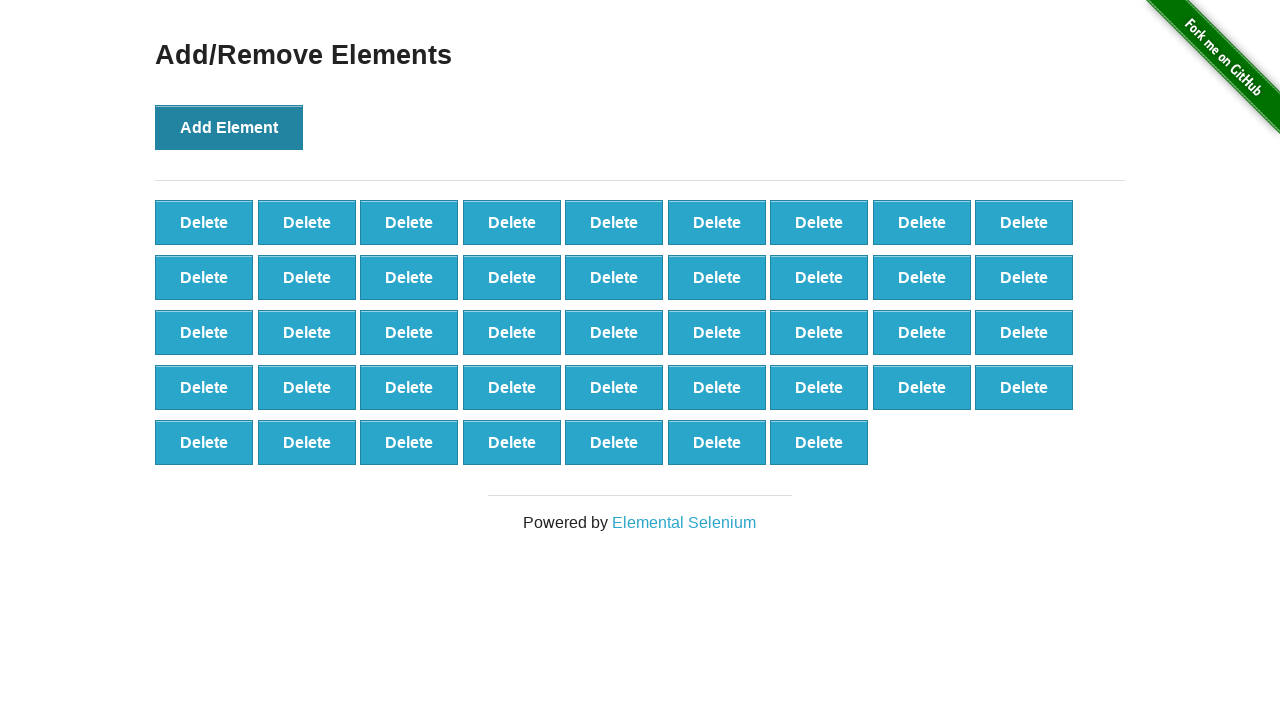

Clicked Add Element button (iteration 44/100) at (229, 127) on #content > div > button
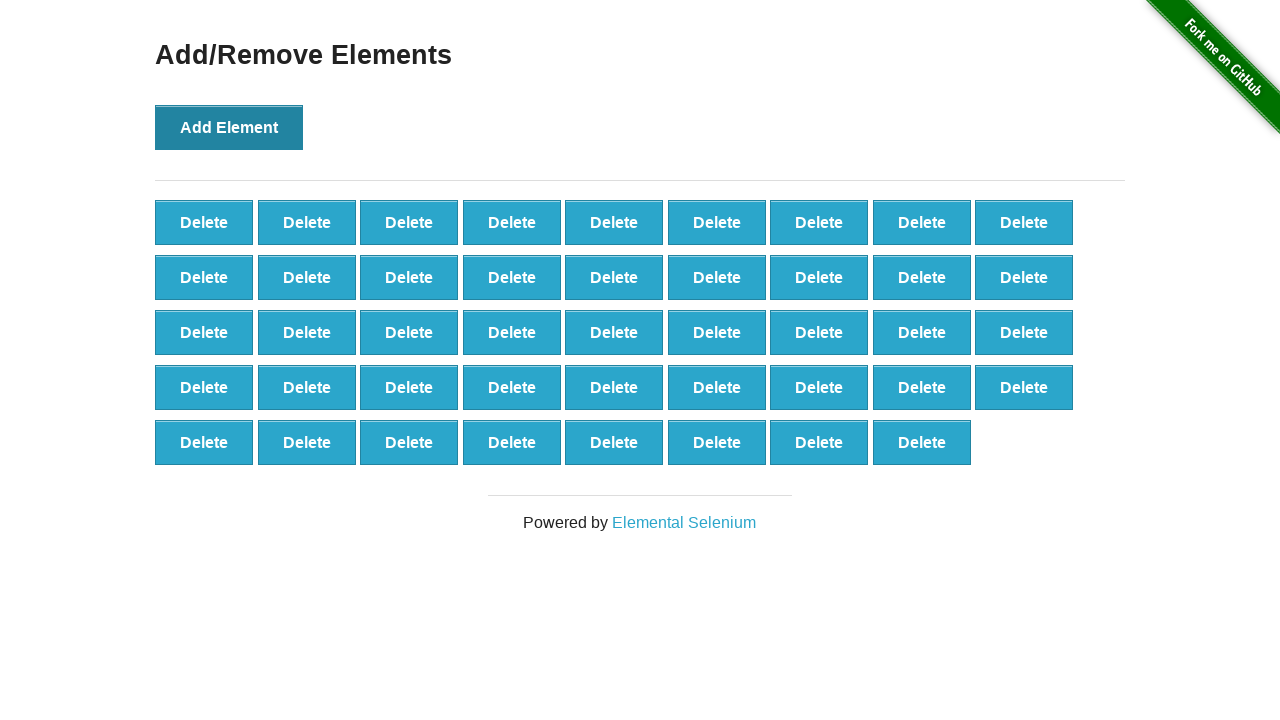

Clicked Add Element button (iteration 45/100) at (229, 127) on #content > div > button
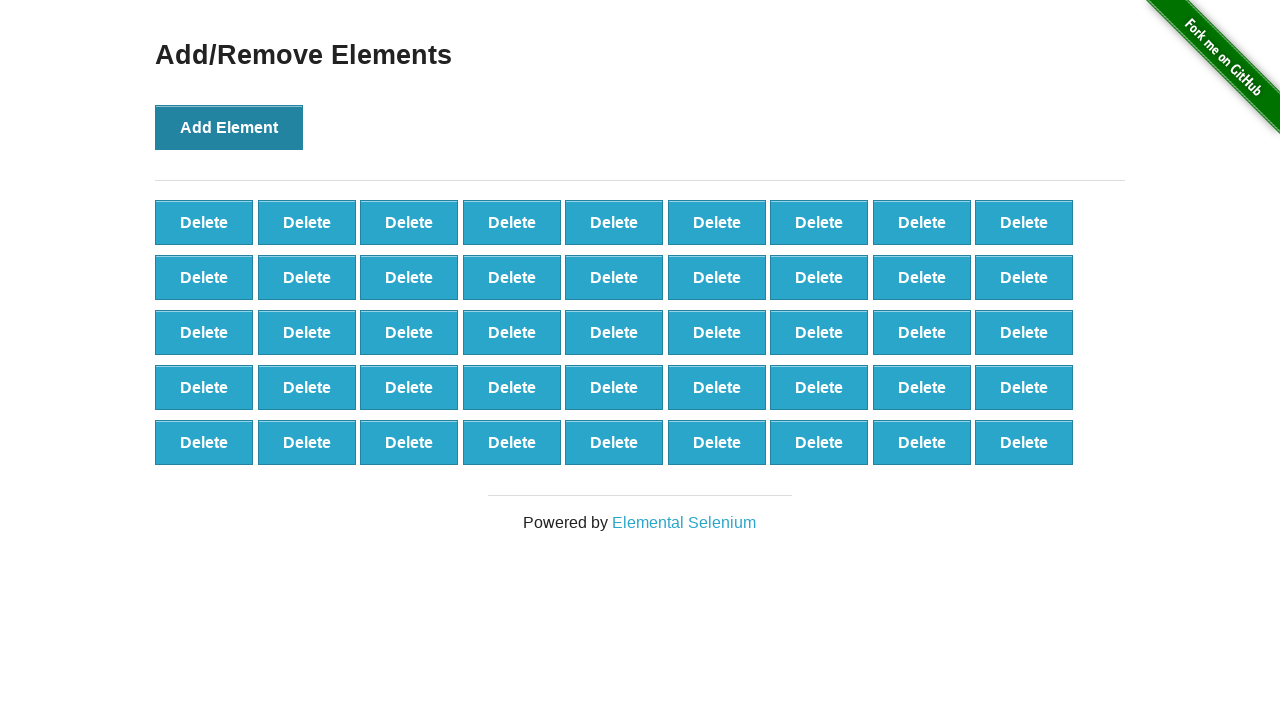

Clicked Add Element button (iteration 46/100) at (229, 127) on #content > div > button
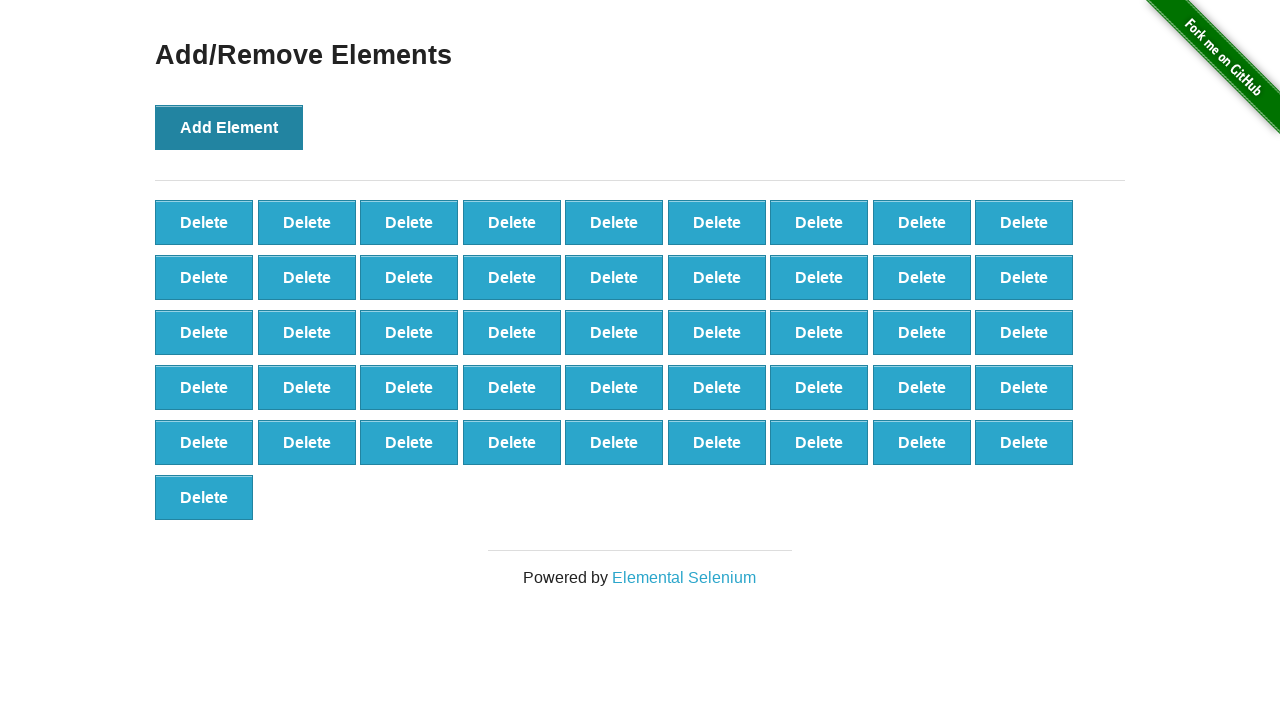

Clicked Add Element button (iteration 47/100) at (229, 127) on #content > div > button
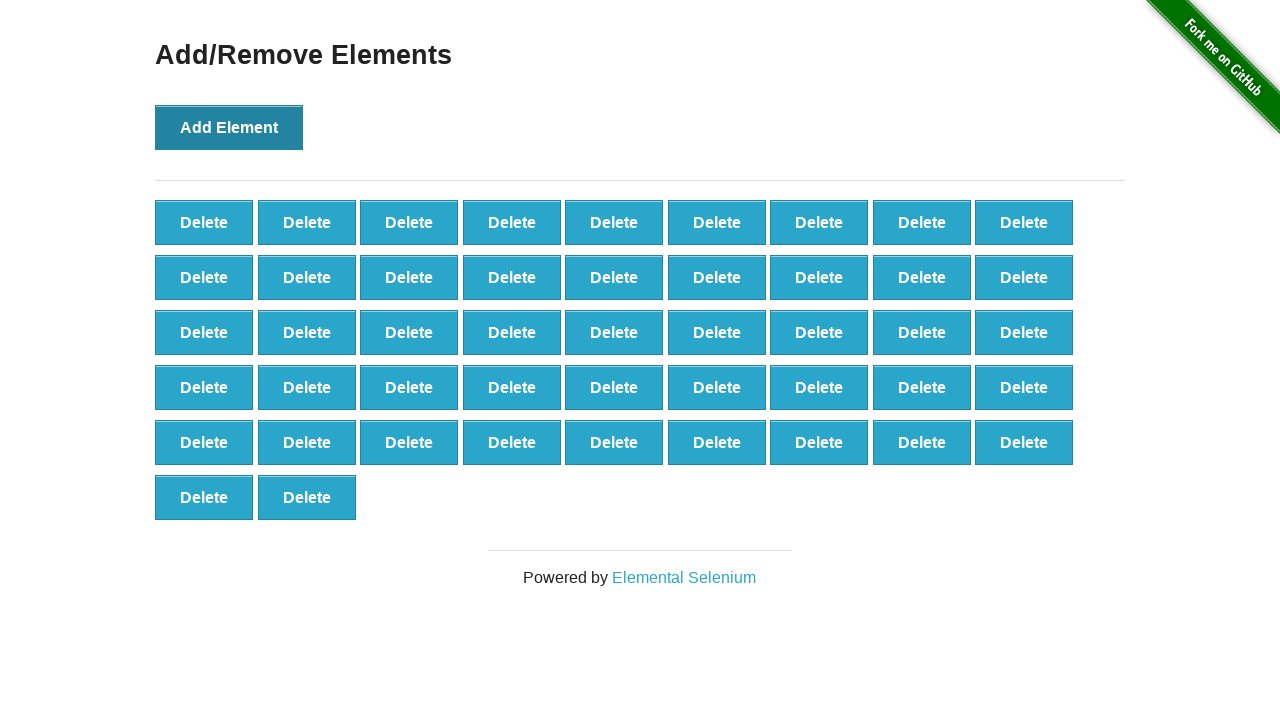

Clicked Add Element button (iteration 48/100) at (229, 127) on #content > div > button
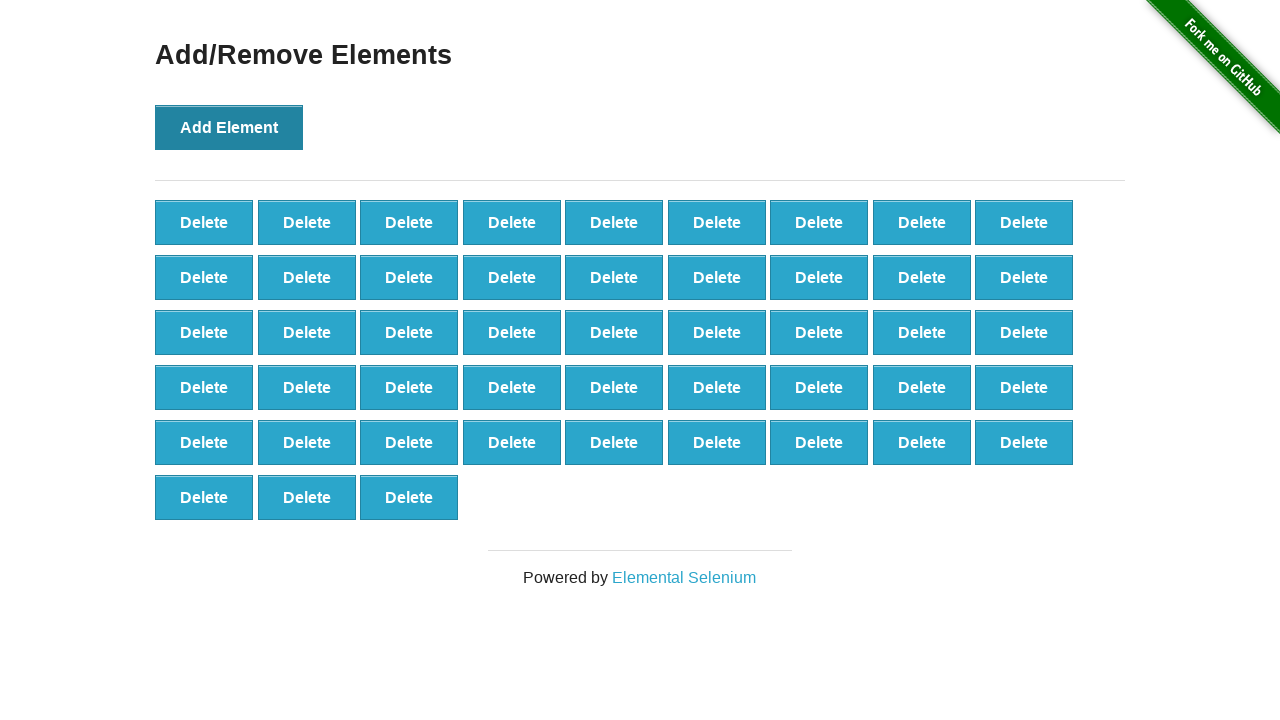

Clicked Add Element button (iteration 49/100) at (229, 127) on #content > div > button
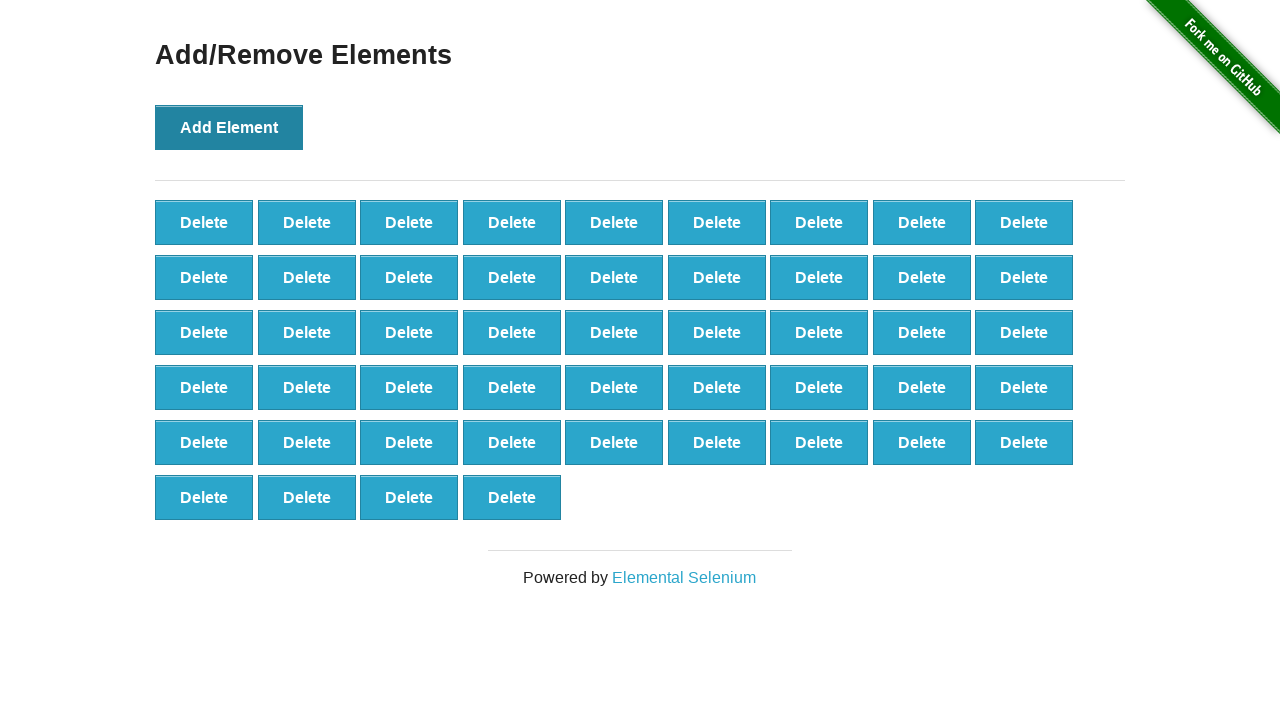

Clicked Add Element button (iteration 50/100) at (229, 127) on #content > div > button
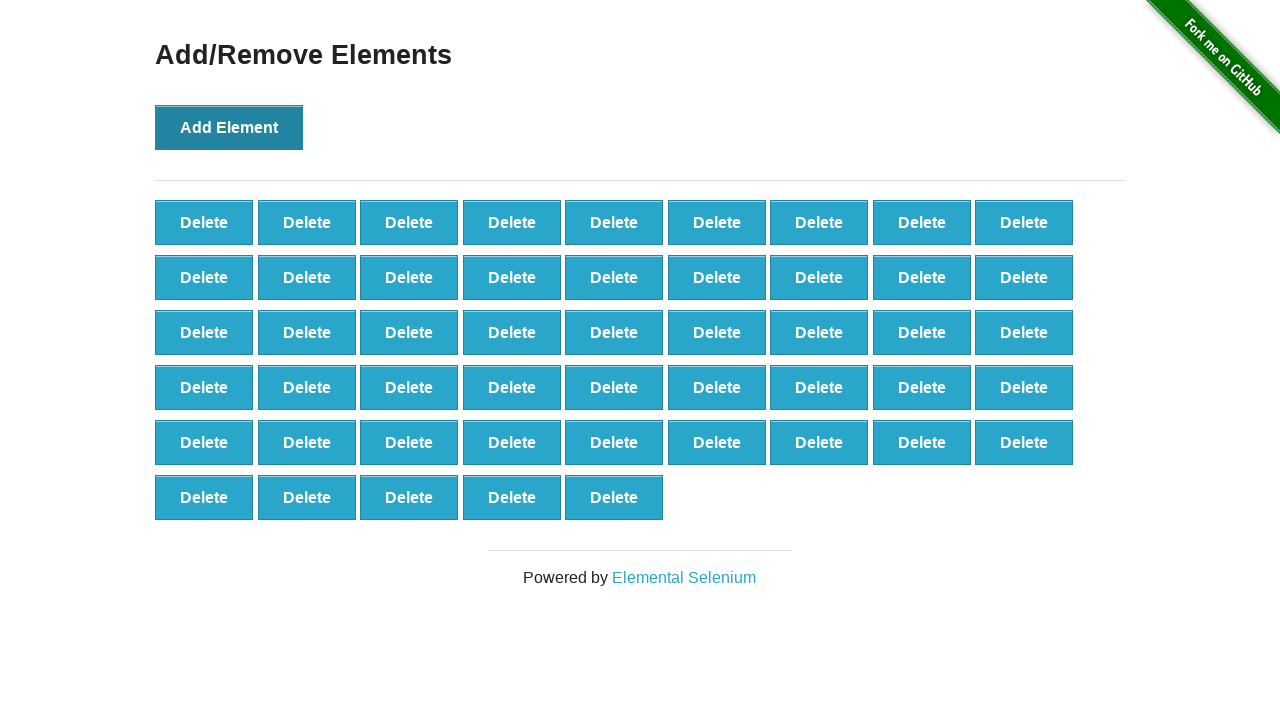

Clicked Add Element button (iteration 51/100) at (229, 127) on #content > div > button
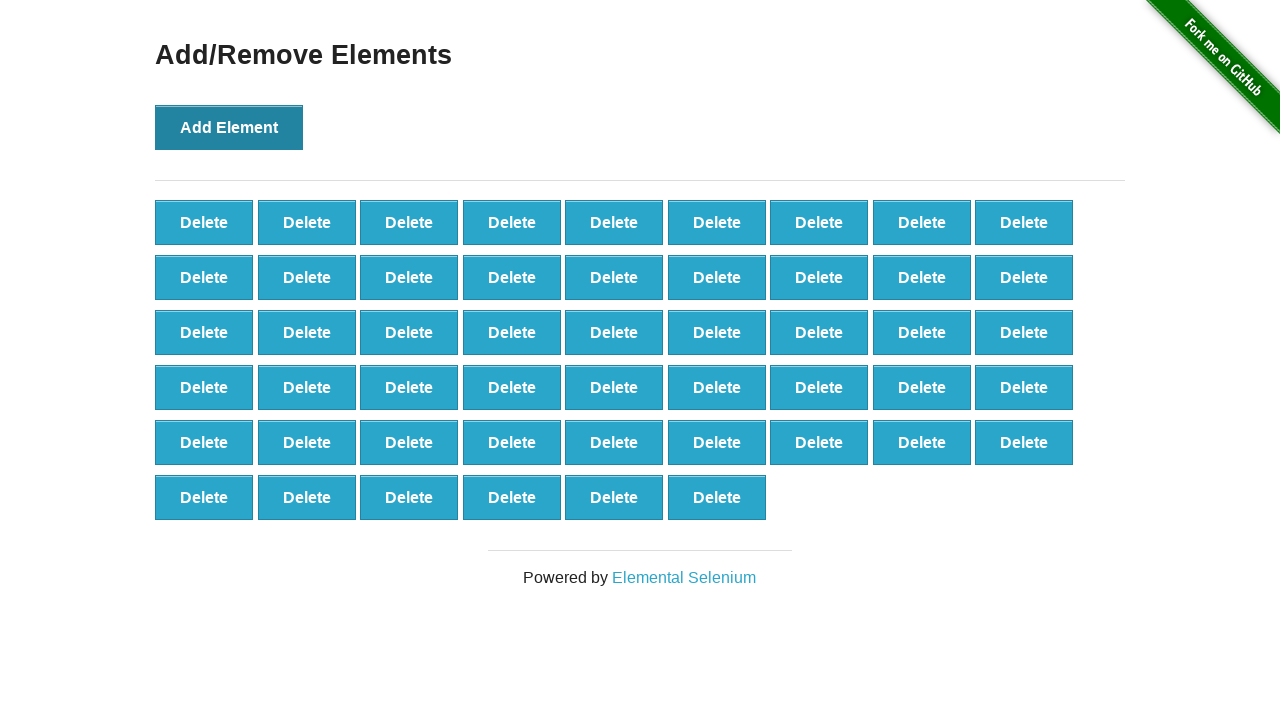

Clicked Add Element button (iteration 52/100) at (229, 127) on #content > div > button
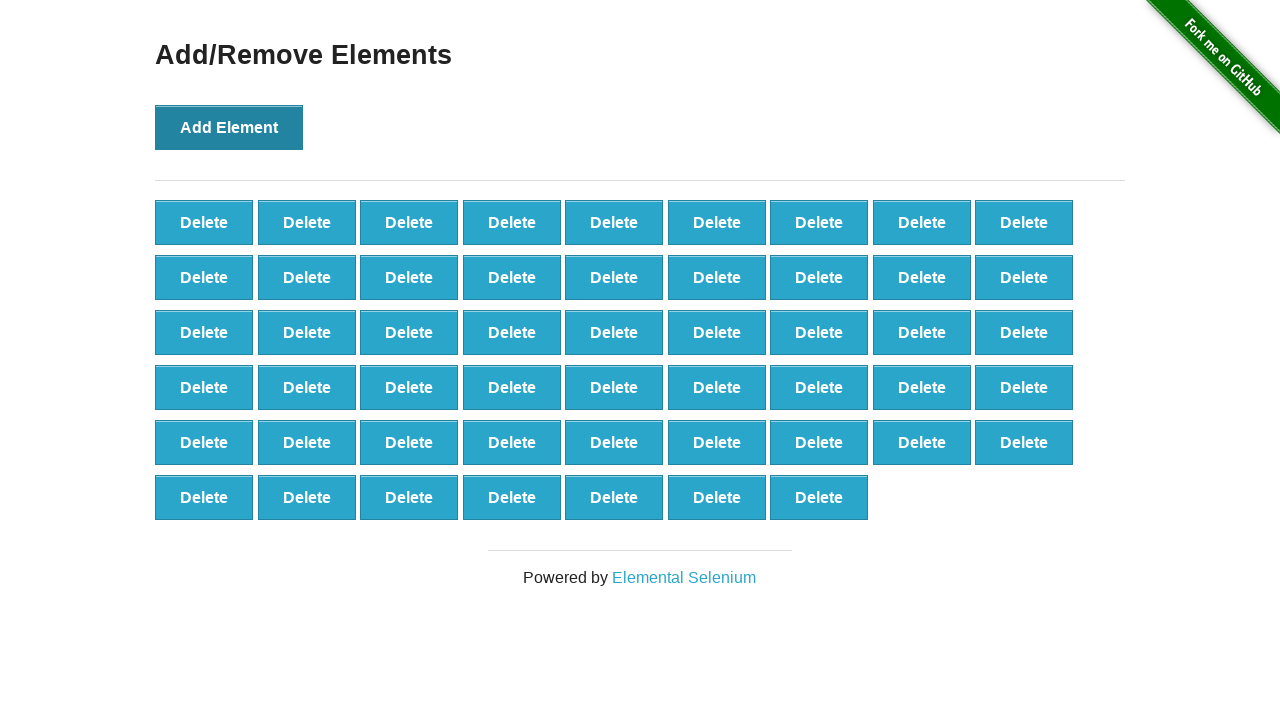

Clicked Add Element button (iteration 53/100) at (229, 127) on #content > div > button
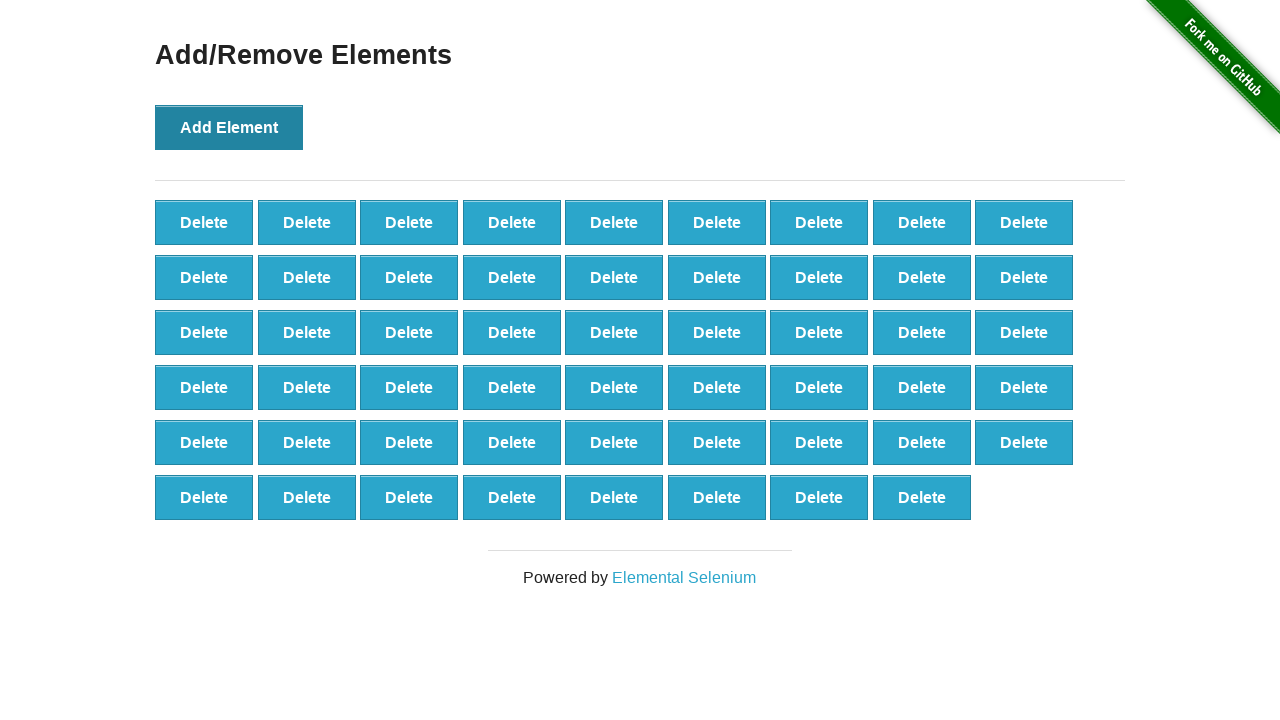

Clicked Add Element button (iteration 54/100) at (229, 127) on #content > div > button
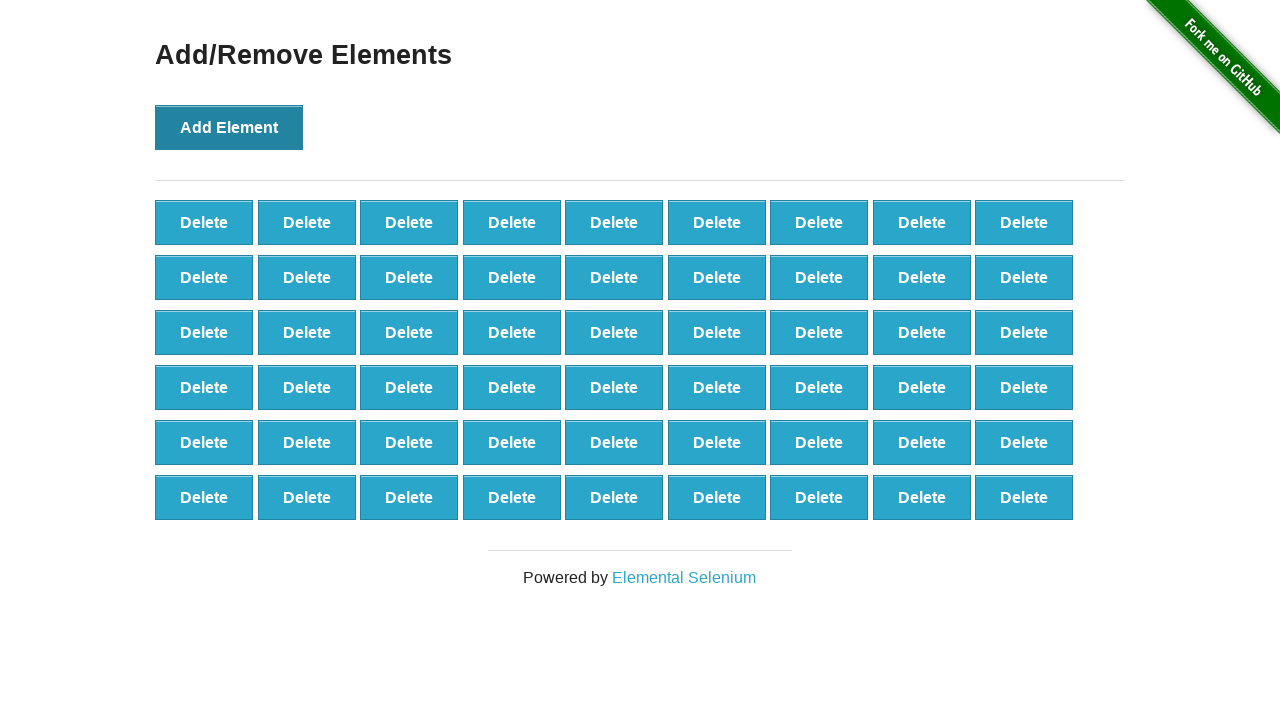

Clicked Add Element button (iteration 55/100) at (229, 127) on #content > div > button
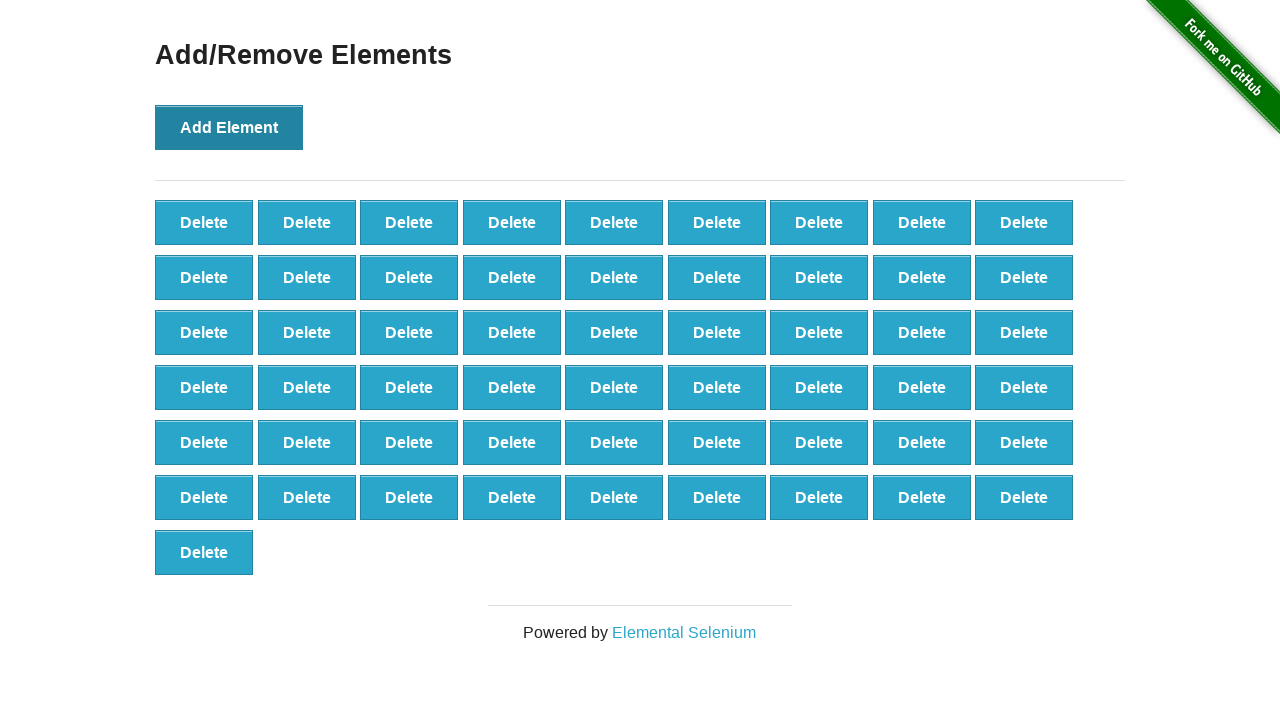

Clicked Add Element button (iteration 56/100) at (229, 127) on #content > div > button
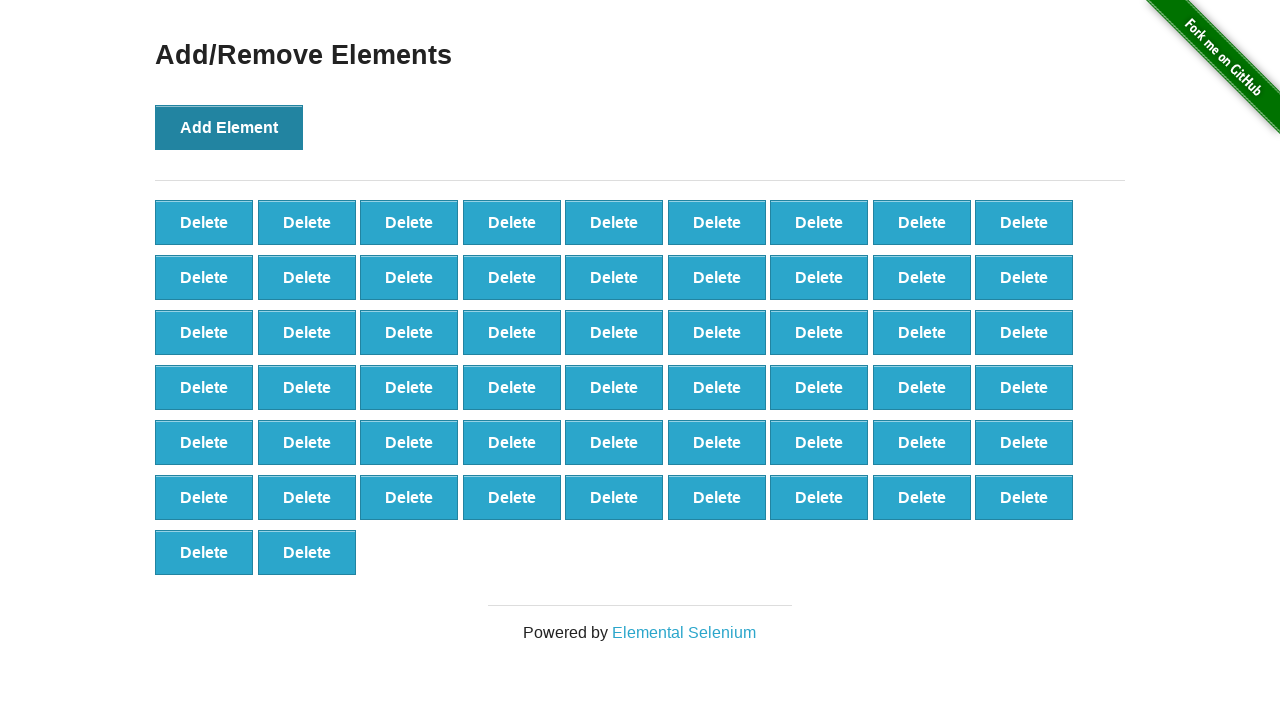

Clicked Add Element button (iteration 57/100) at (229, 127) on #content > div > button
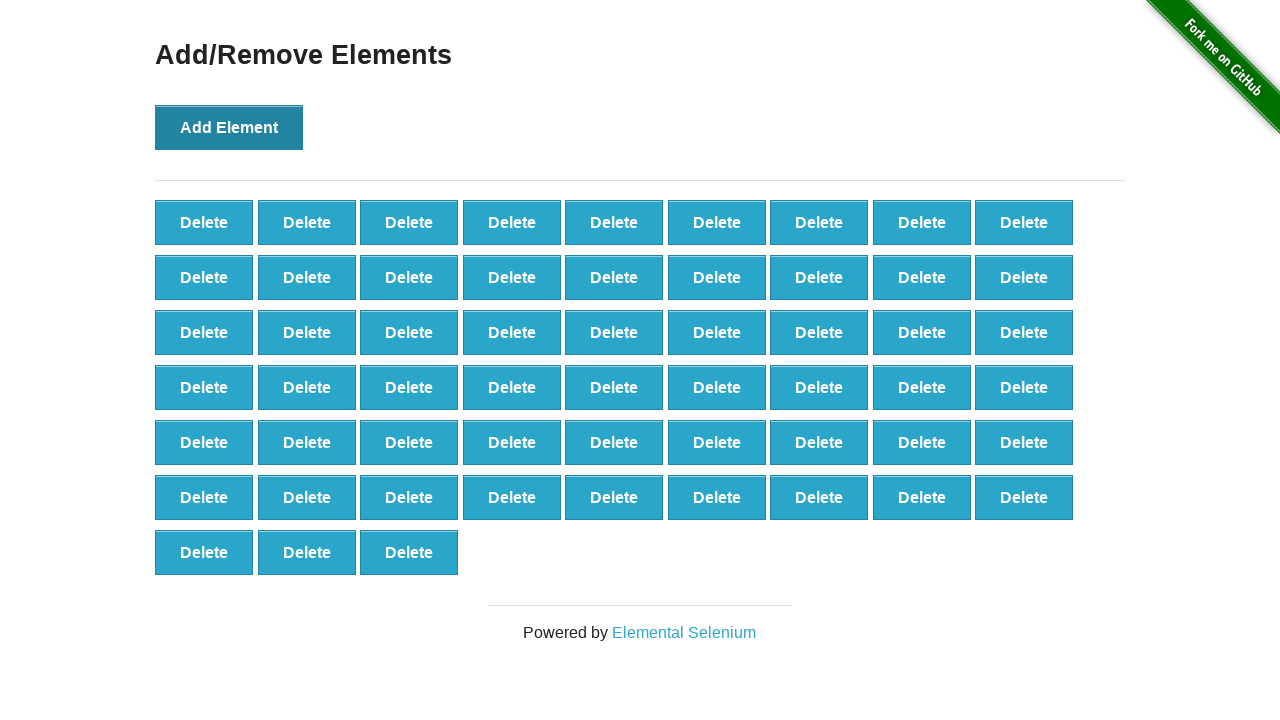

Clicked Add Element button (iteration 58/100) at (229, 127) on #content > div > button
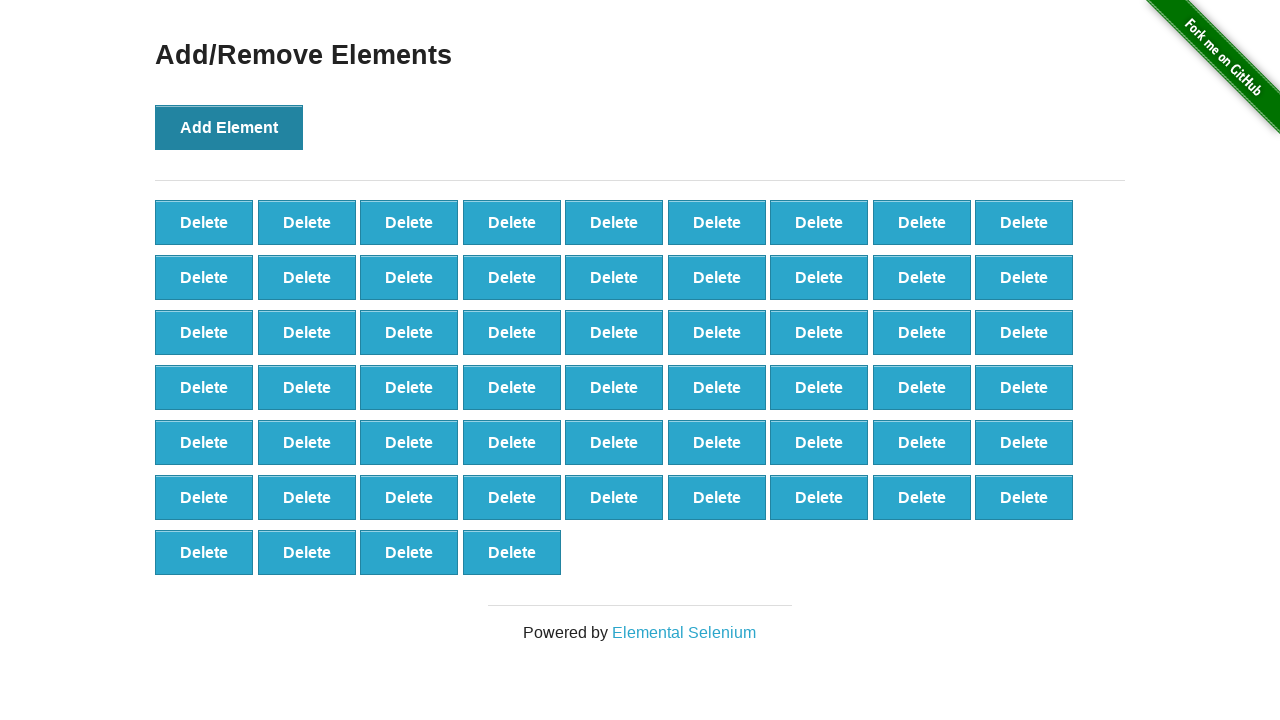

Clicked Add Element button (iteration 59/100) at (229, 127) on #content > div > button
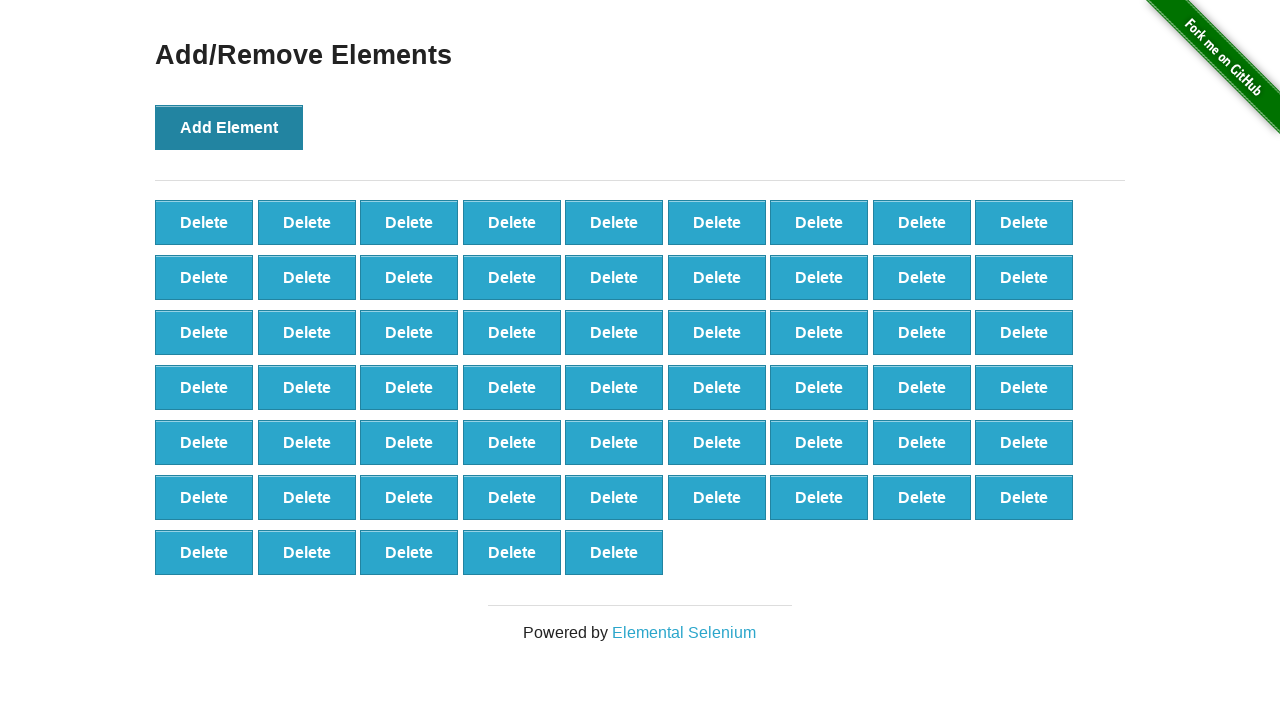

Clicked Add Element button (iteration 60/100) at (229, 127) on #content > div > button
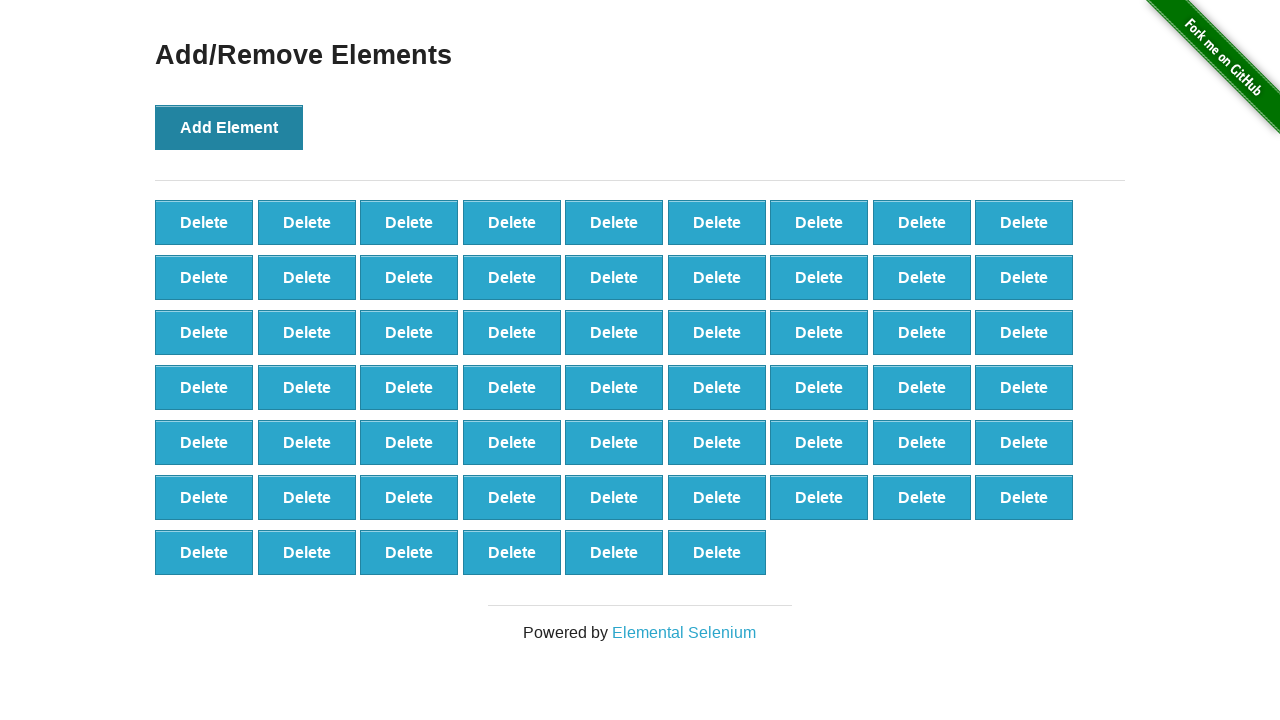

Clicked Add Element button (iteration 61/100) at (229, 127) on #content > div > button
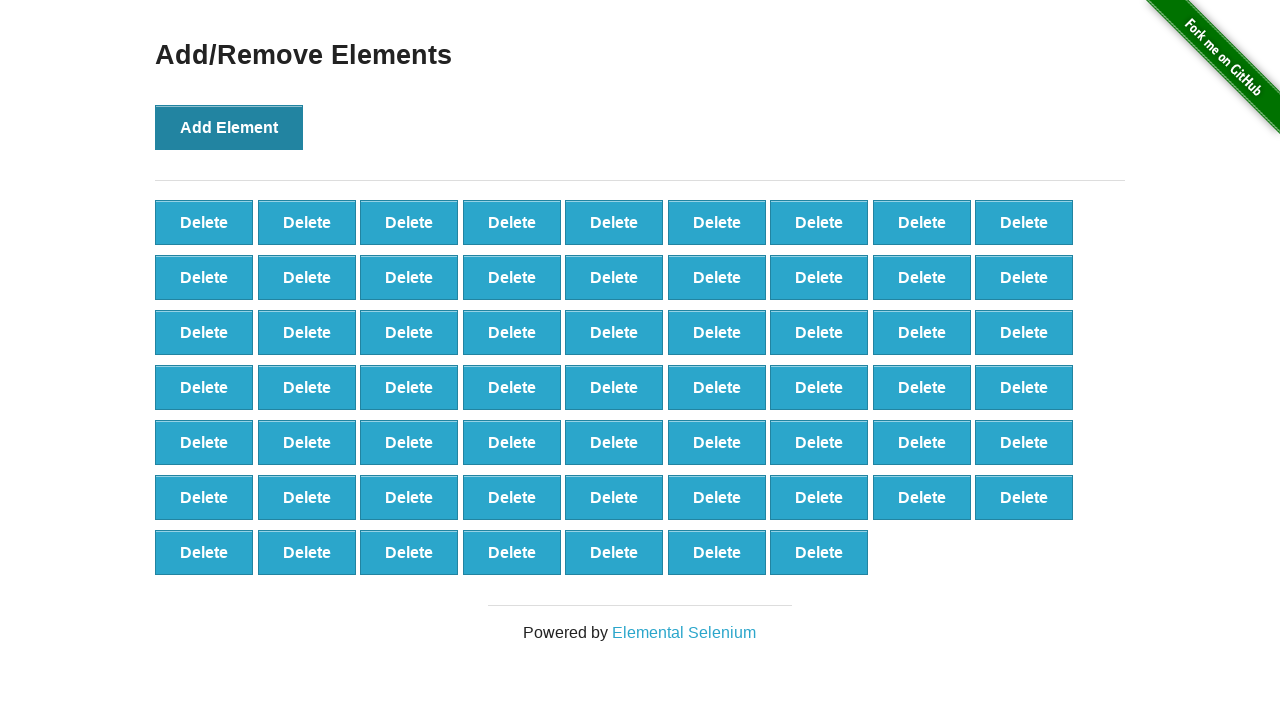

Clicked Add Element button (iteration 62/100) at (229, 127) on #content > div > button
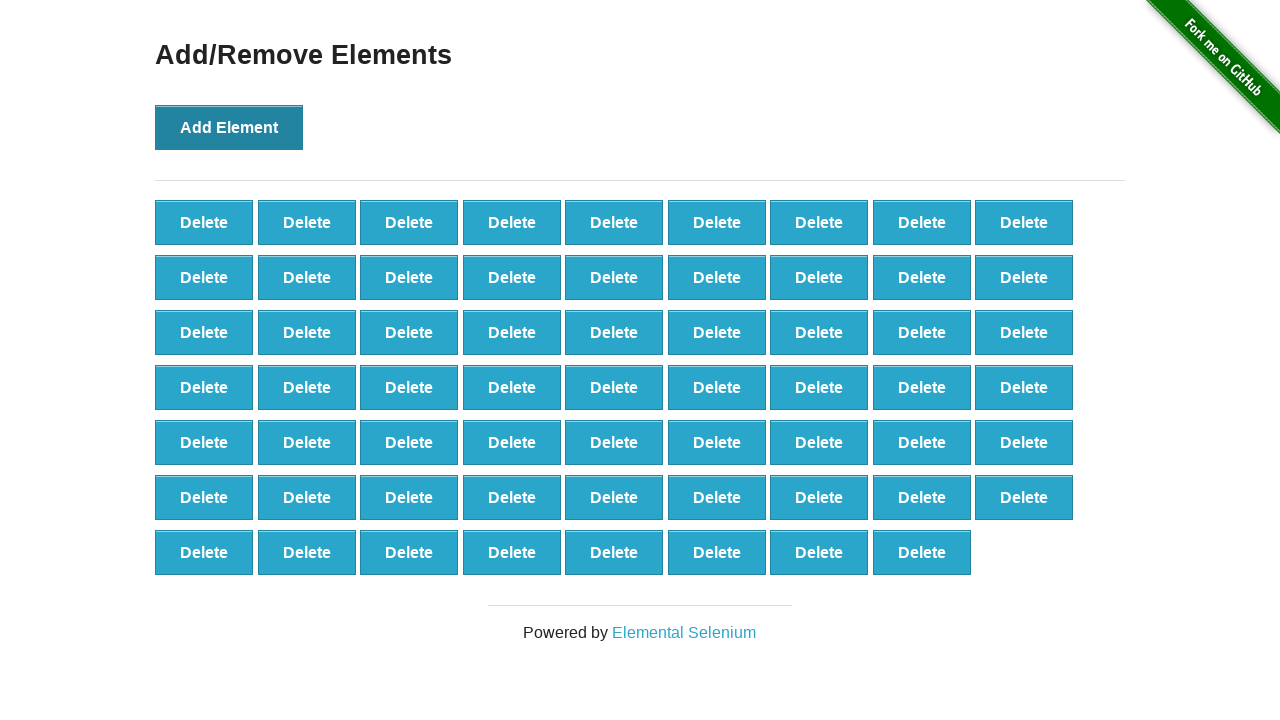

Clicked Add Element button (iteration 63/100) at (229, 127) on #content > div > button
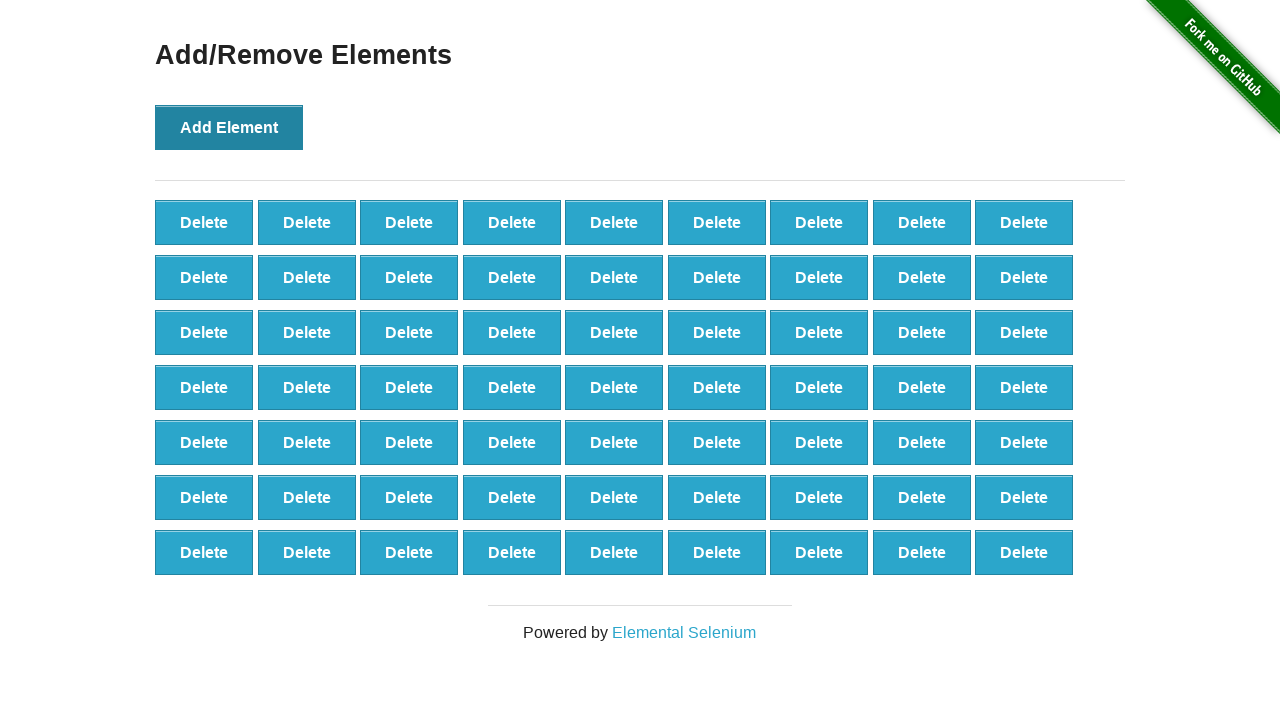

Clicked Add Element button (iteration 64/100) at (229, 127) on #content > div > button
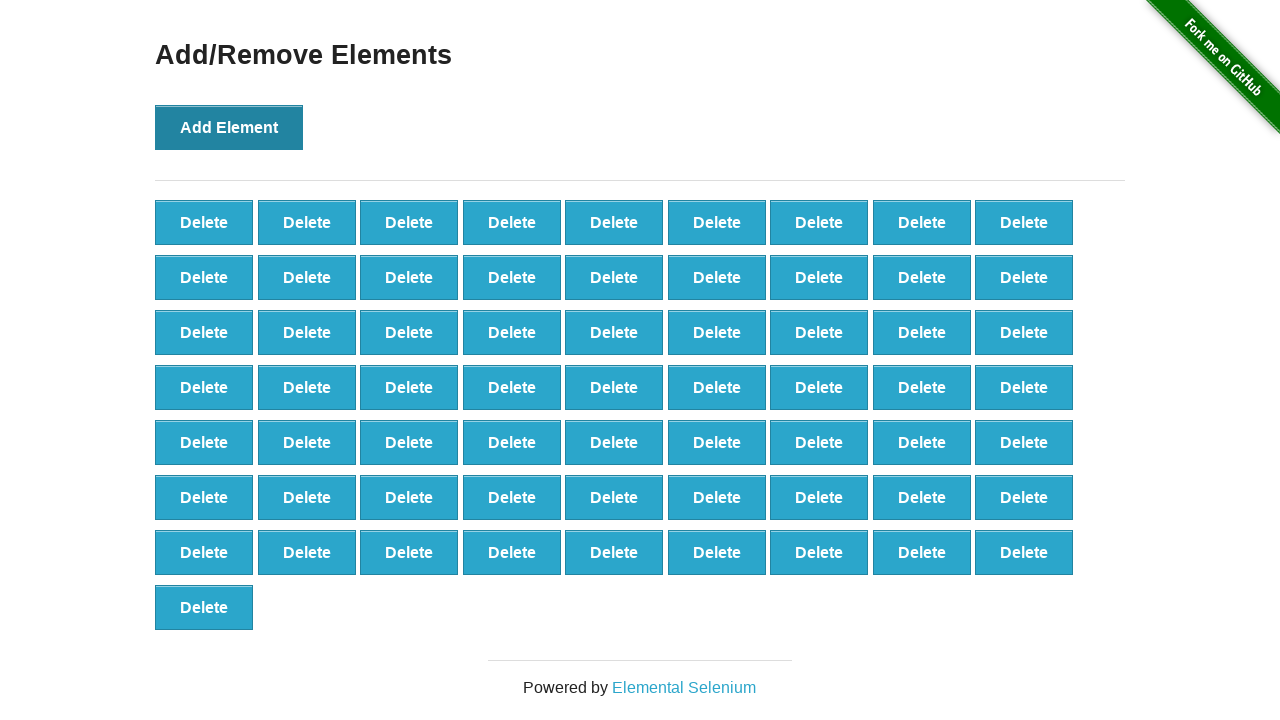

Clicked Add Element button (iteration 65/100) at (229, 127) on #content > div > button
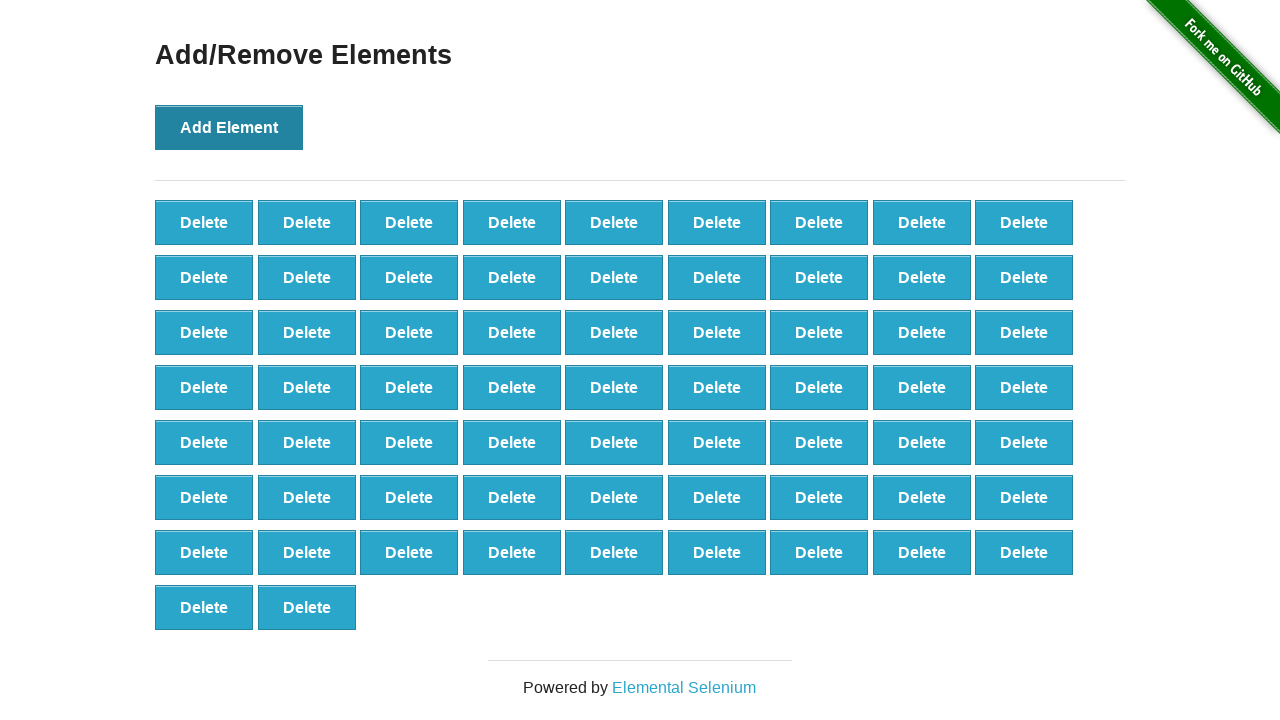

Clicked Add Element button (iteration 66/100) at (229, 127) on #content > div > button
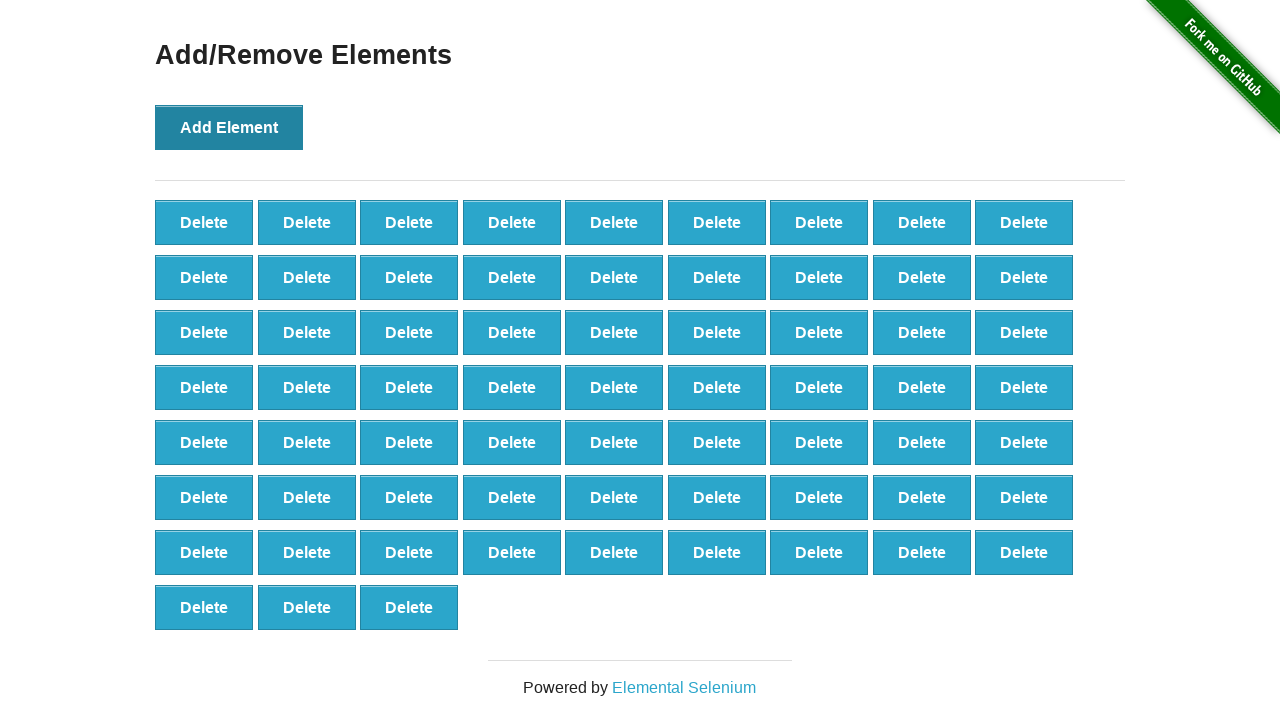

Clicked Add Element button (iteration 67/100) at (229, 127) on #content > div > button
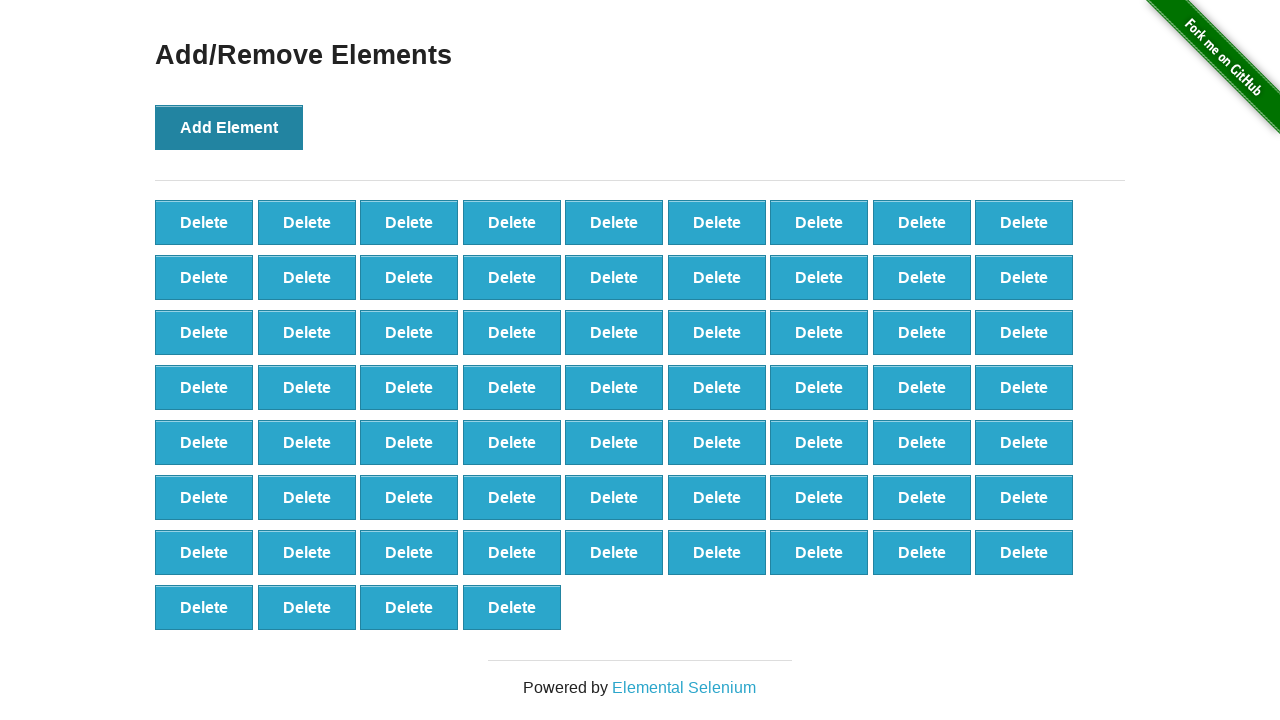

Clicked Add Element button (iteration 68/100) at (229, 127) on #content > div > button
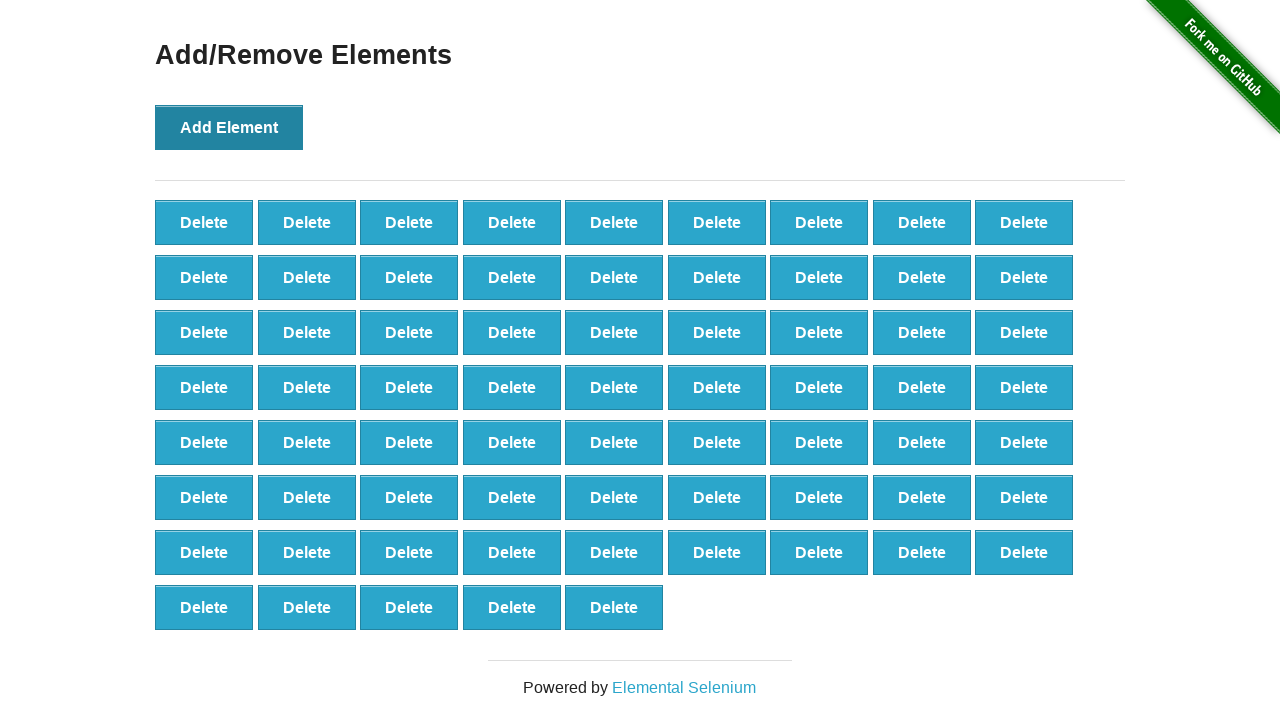

Clicked Add Element button (iteration 69/100) at (229, 127) on #content > div > button
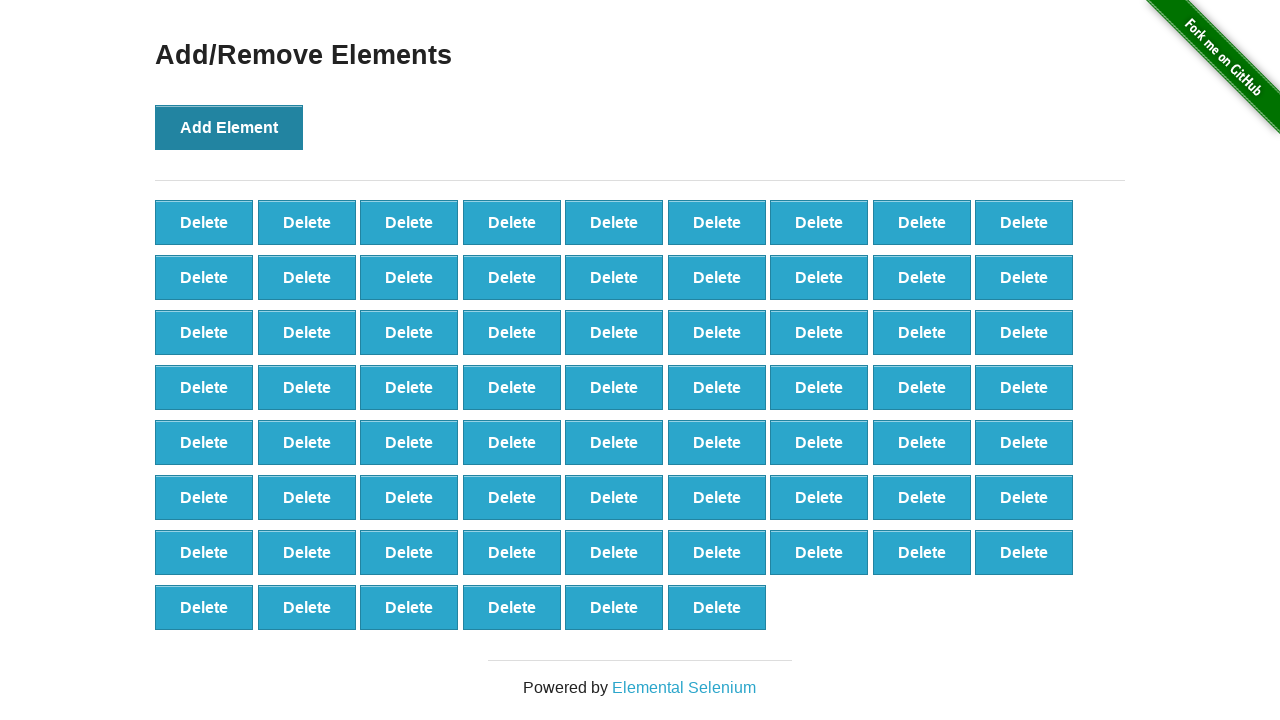

Clicked Add Element button (iteration 70/100) at (229, 127) on #content > div > button
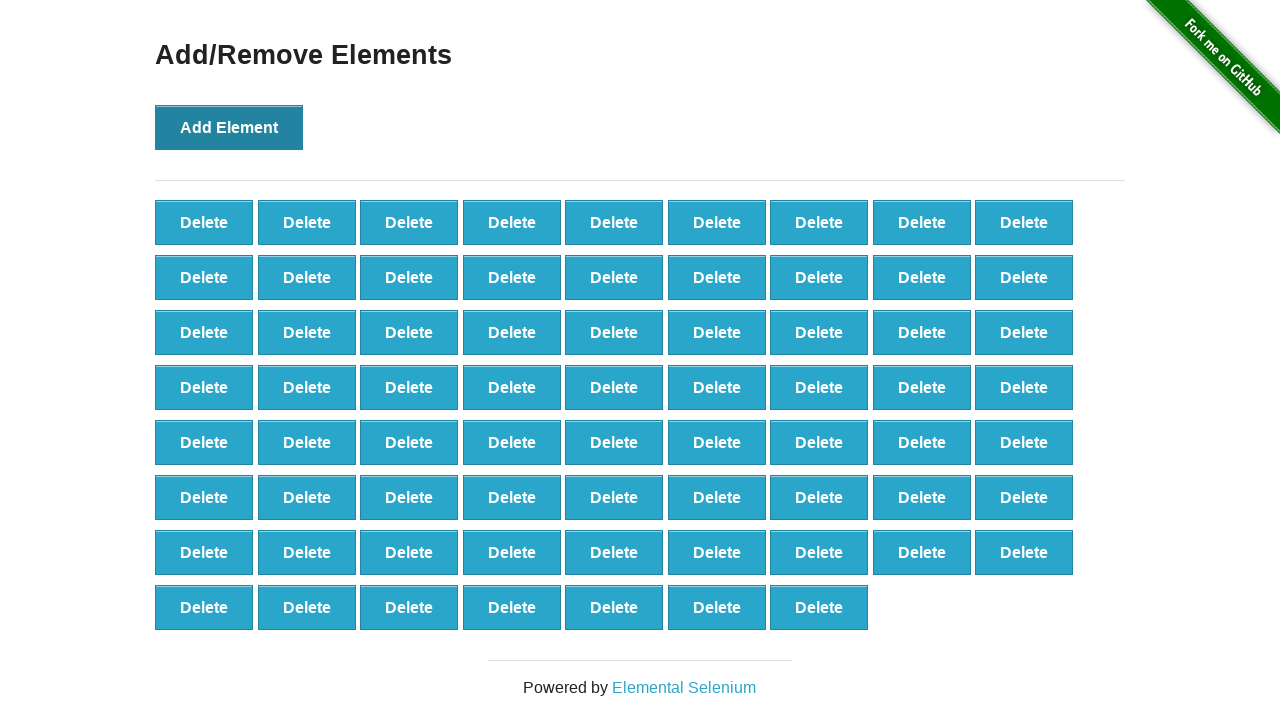

Clicked Add Element button (iteration 71/100) at (229, 127) on #content > div > button
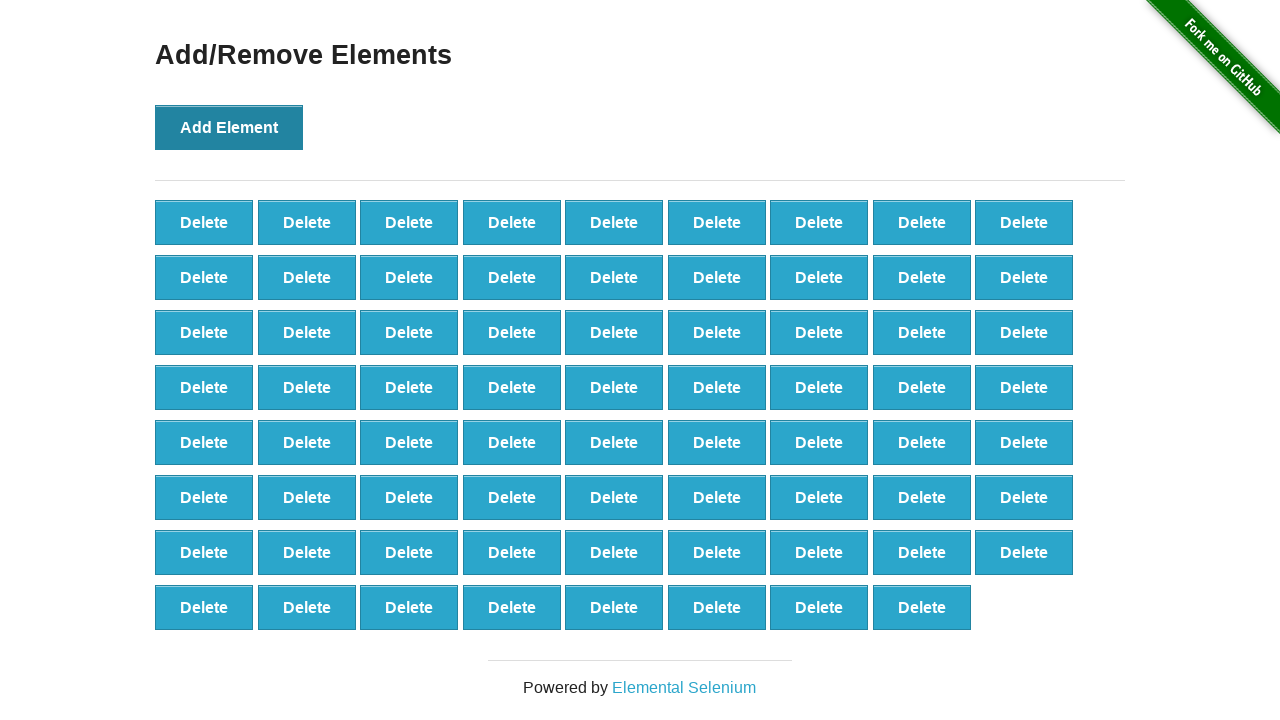

Clicked Add Element button (iteration 72/100) at (229, 127) on #content > div > button
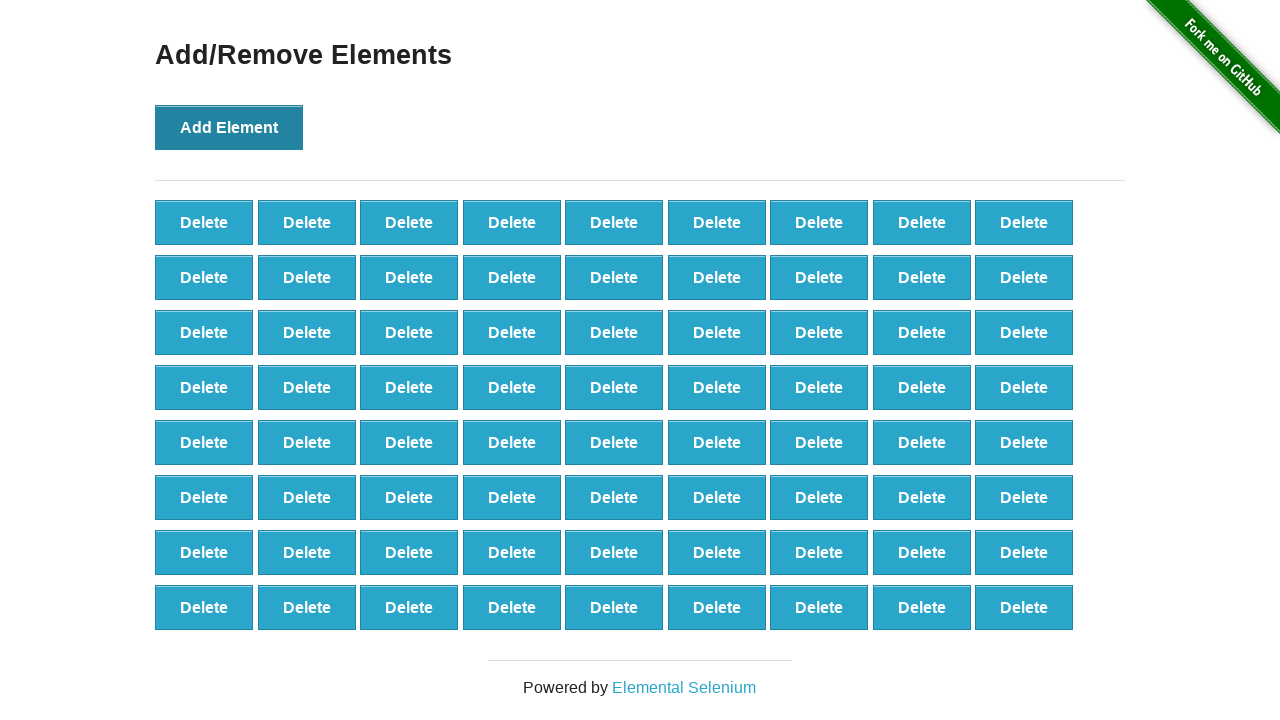

Clicked Add Element button (iteration 73/100) at (229, 127) on #content > div > button
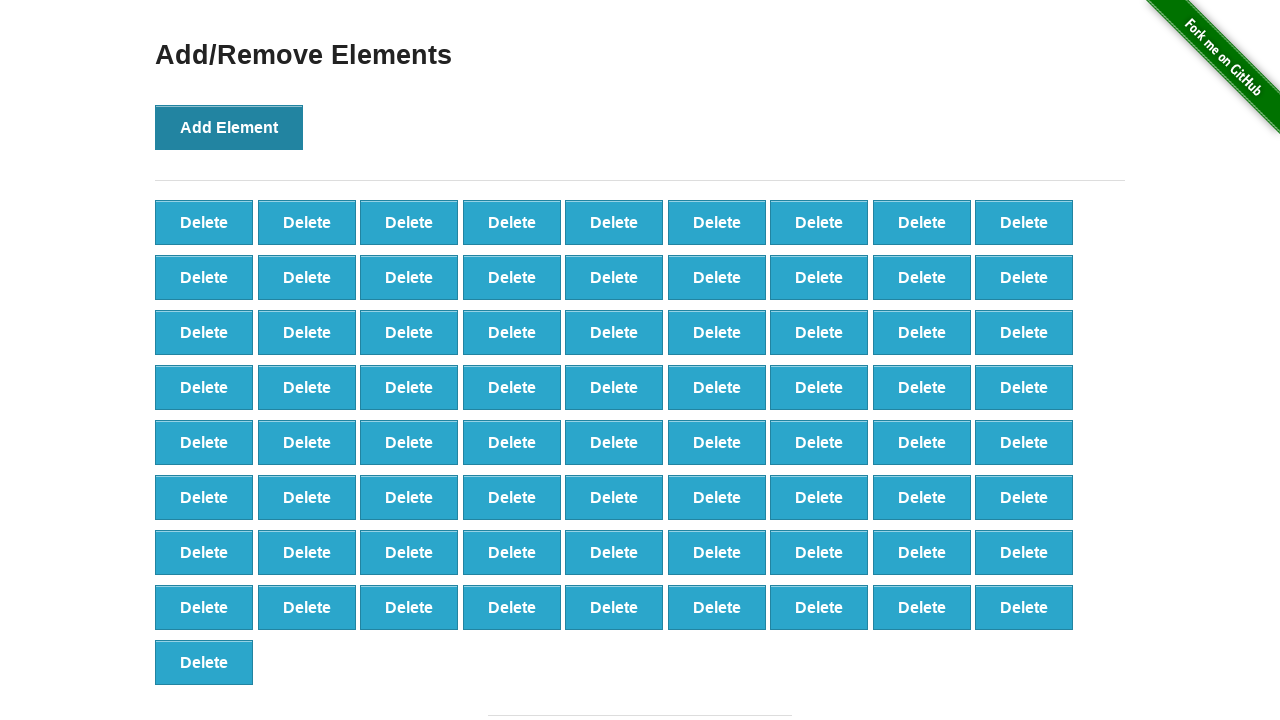

Clicked Add Element button (iteration 74/100) at (229, 127) on #content > div > button
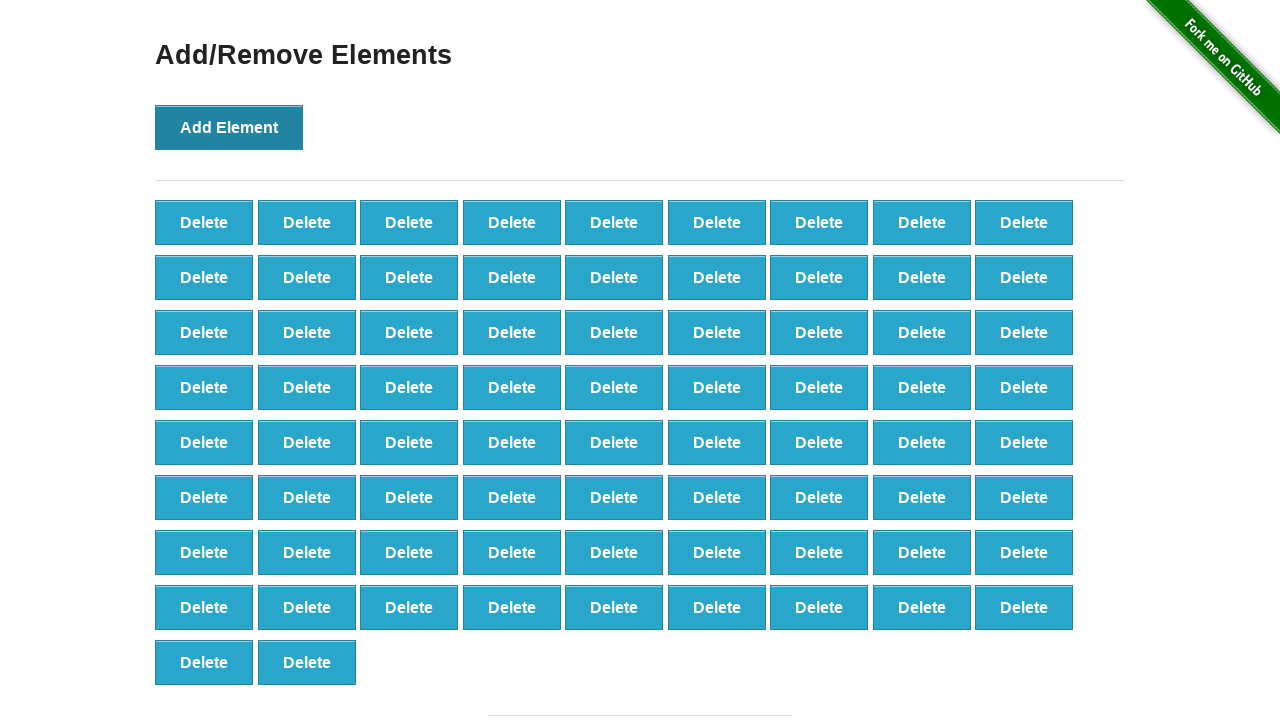

Clicked Add Element button (iteration 75/100) at (229, 127) on #content > div > button
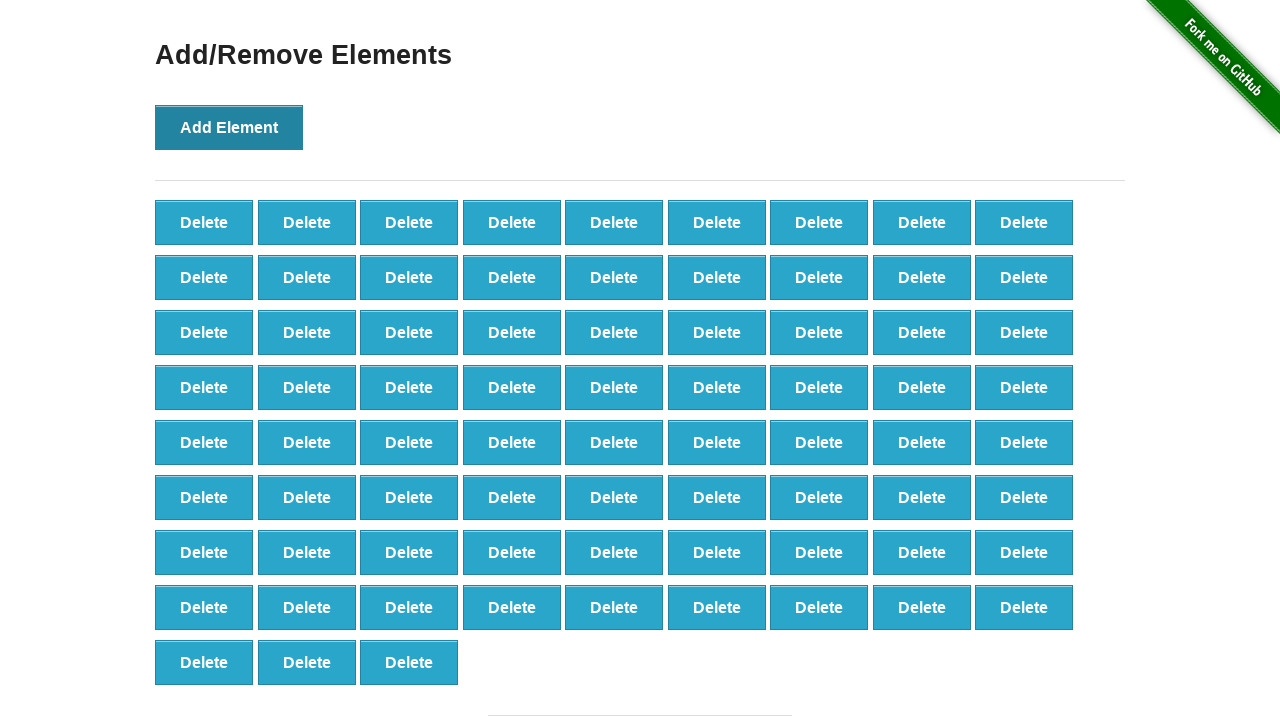

Clicked Add Element button (iteration 76/100) at (229, 127) on #content > div > button
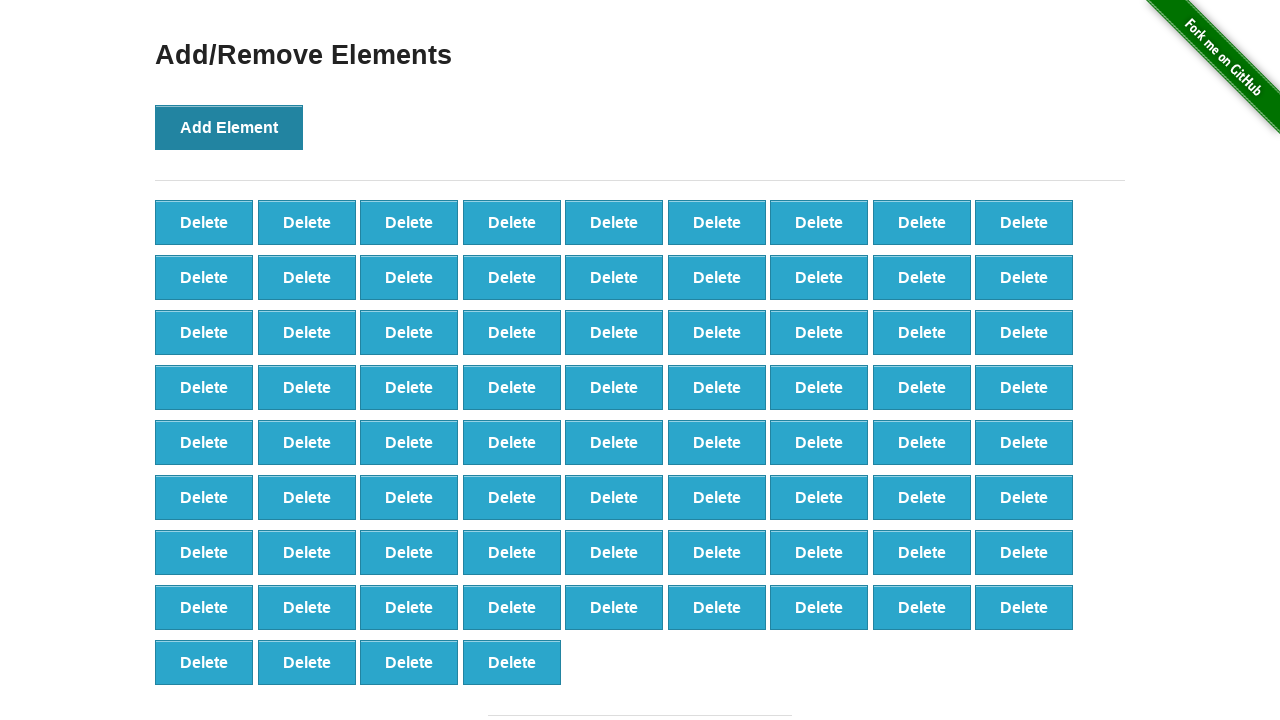

Clicked Add Element button (iteration 77/100) at (229, 127) on #content > div > button
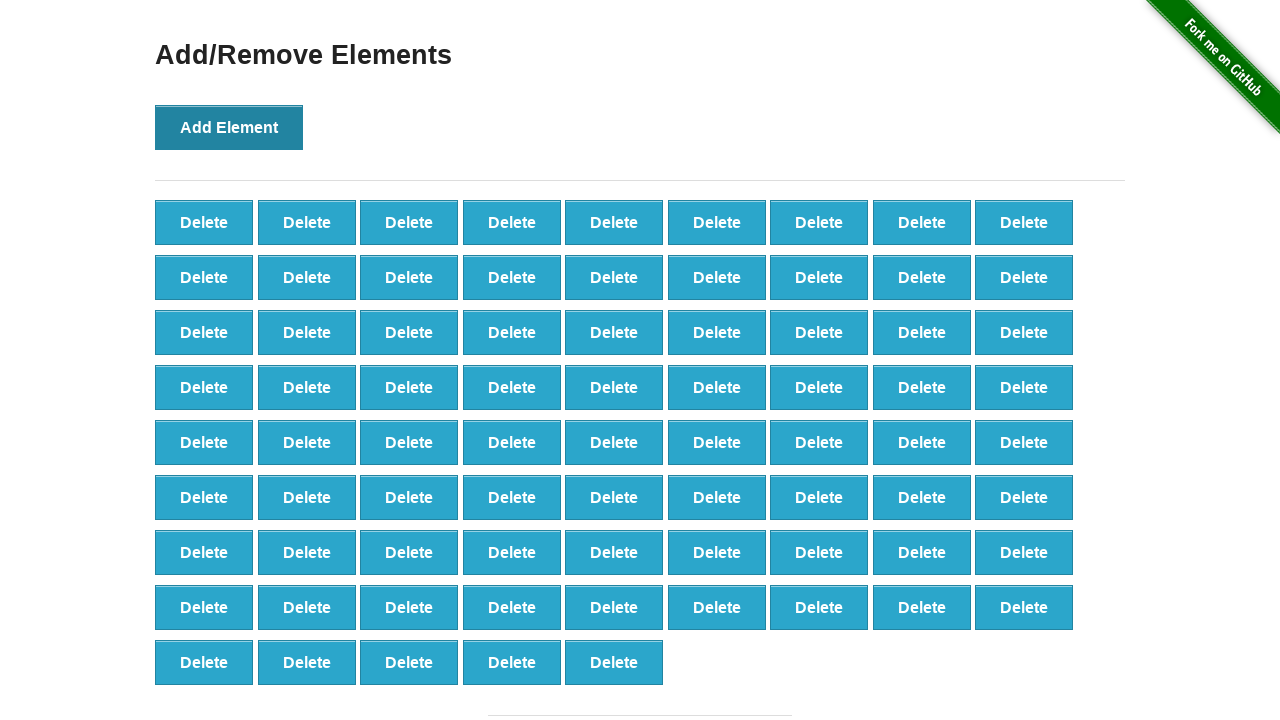

Clicked Add Element button (iteration 78/100) at (229, 127) on #content > div > button
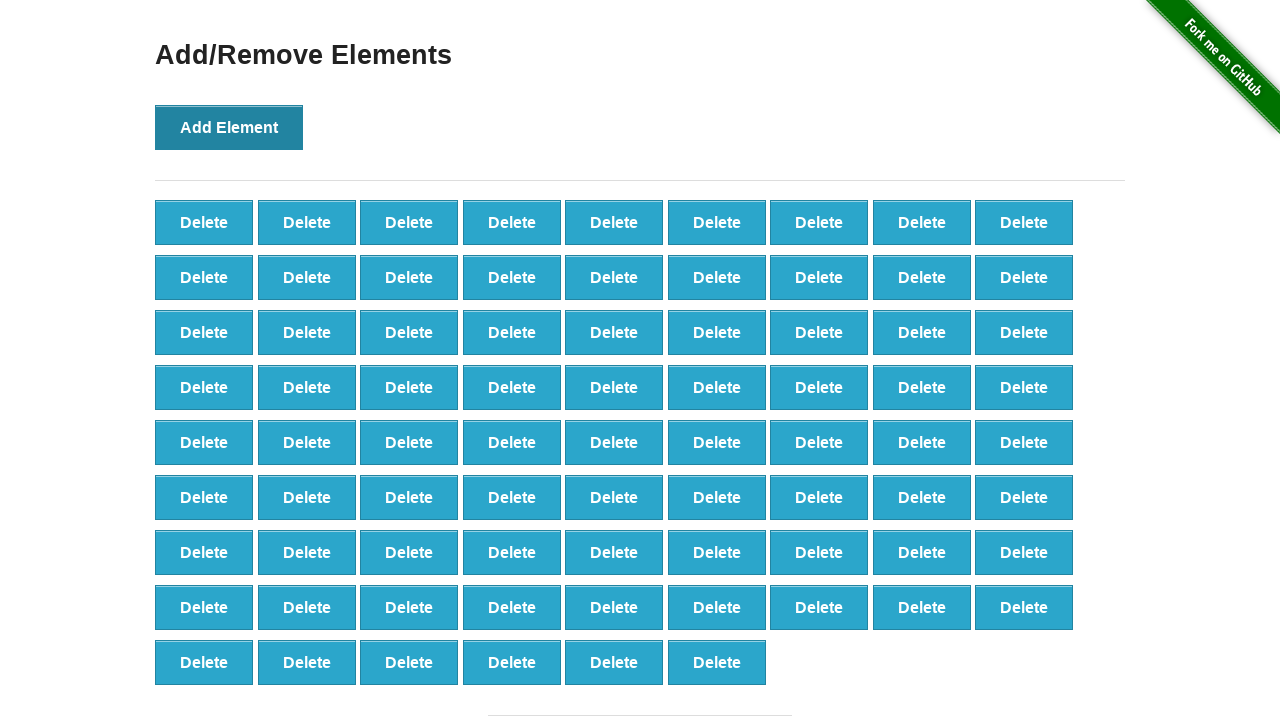

Clicked Add Element button (iteration 79/100) at (229, 127) on #content > div > button
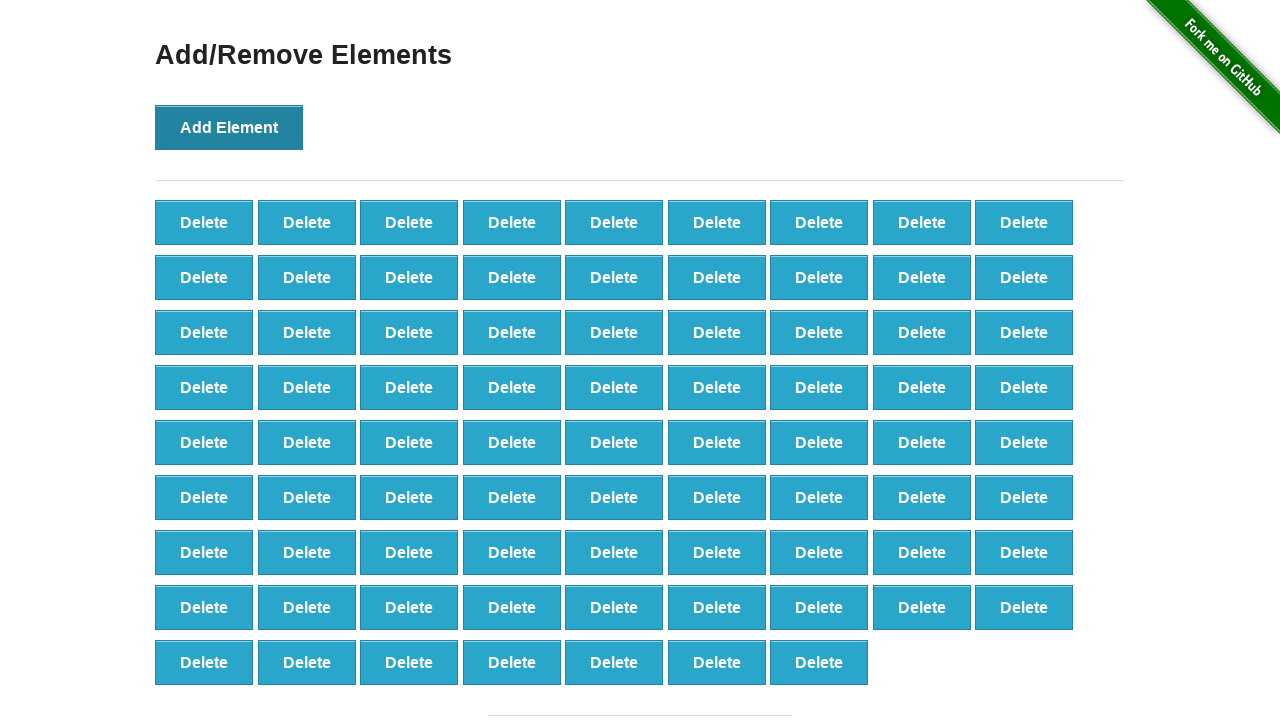

Clicked Add Element button (iteration 80/100) at (229, 127) on #content > div > button
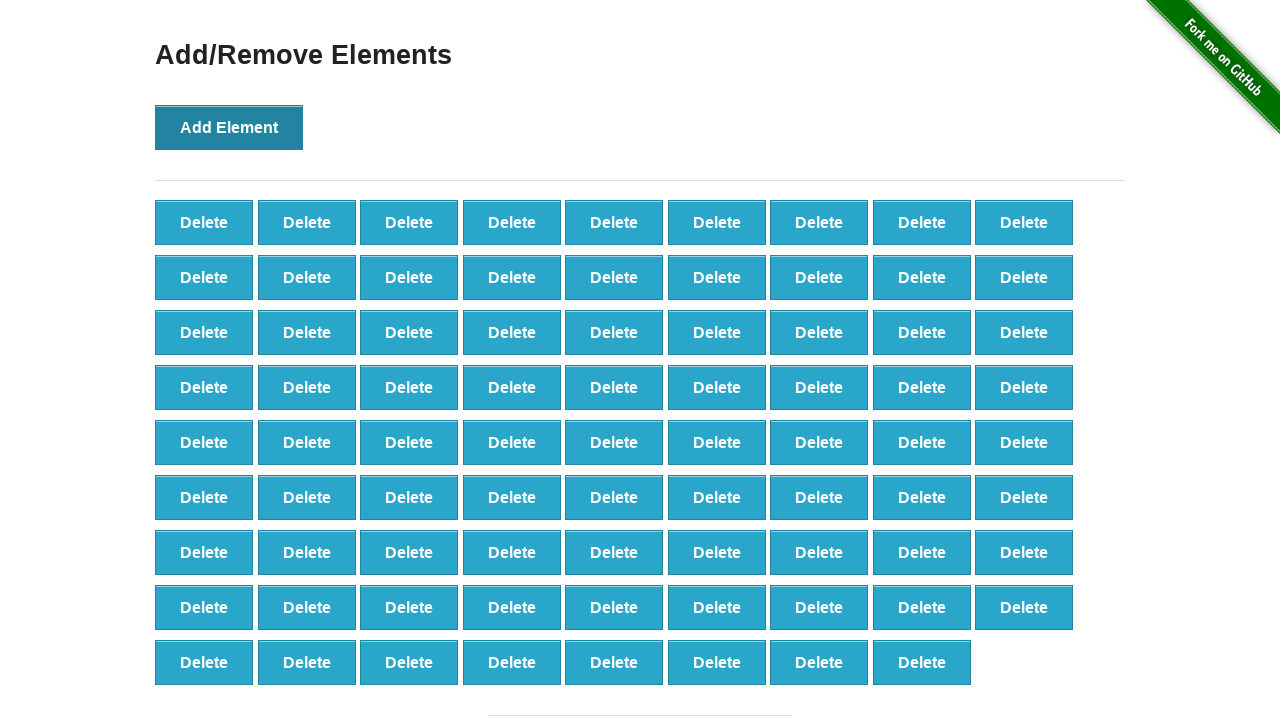

Clicked Add Element button (iteration 81/100) at (229, 127) on #content > div > button
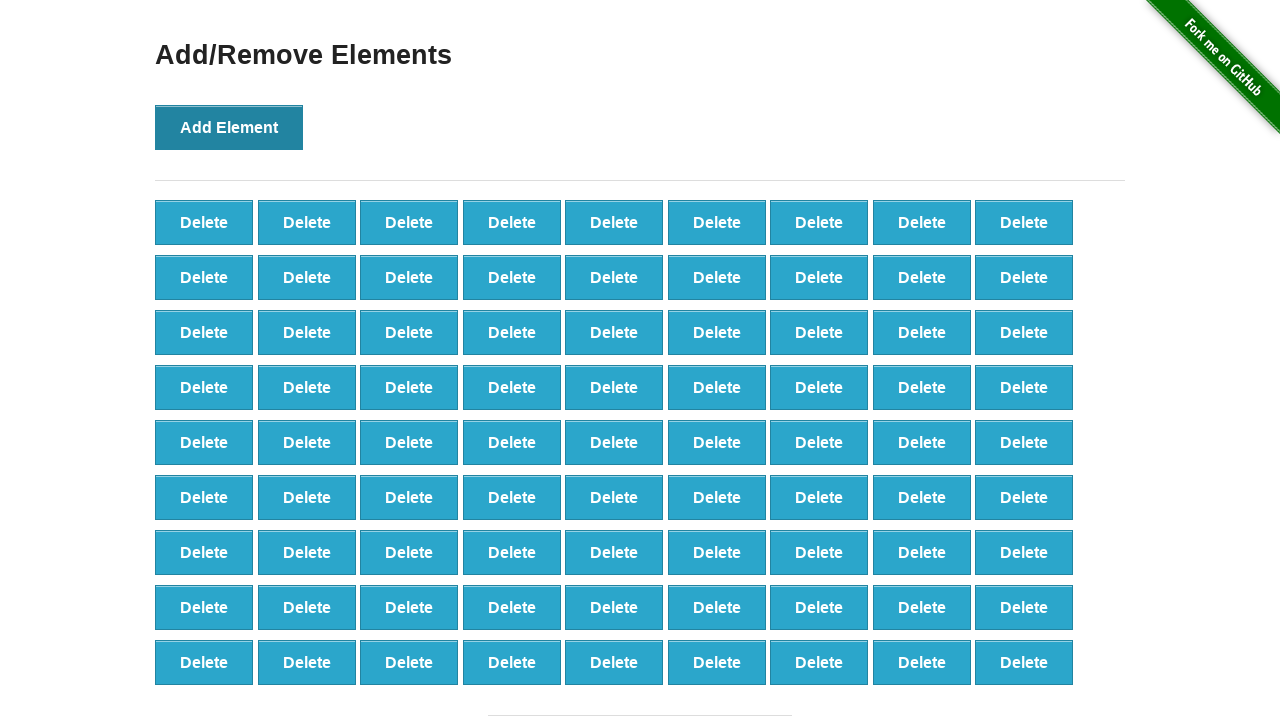

Clicked Add Element button (iteration 82/100) at (229, 127) on #content > div > button
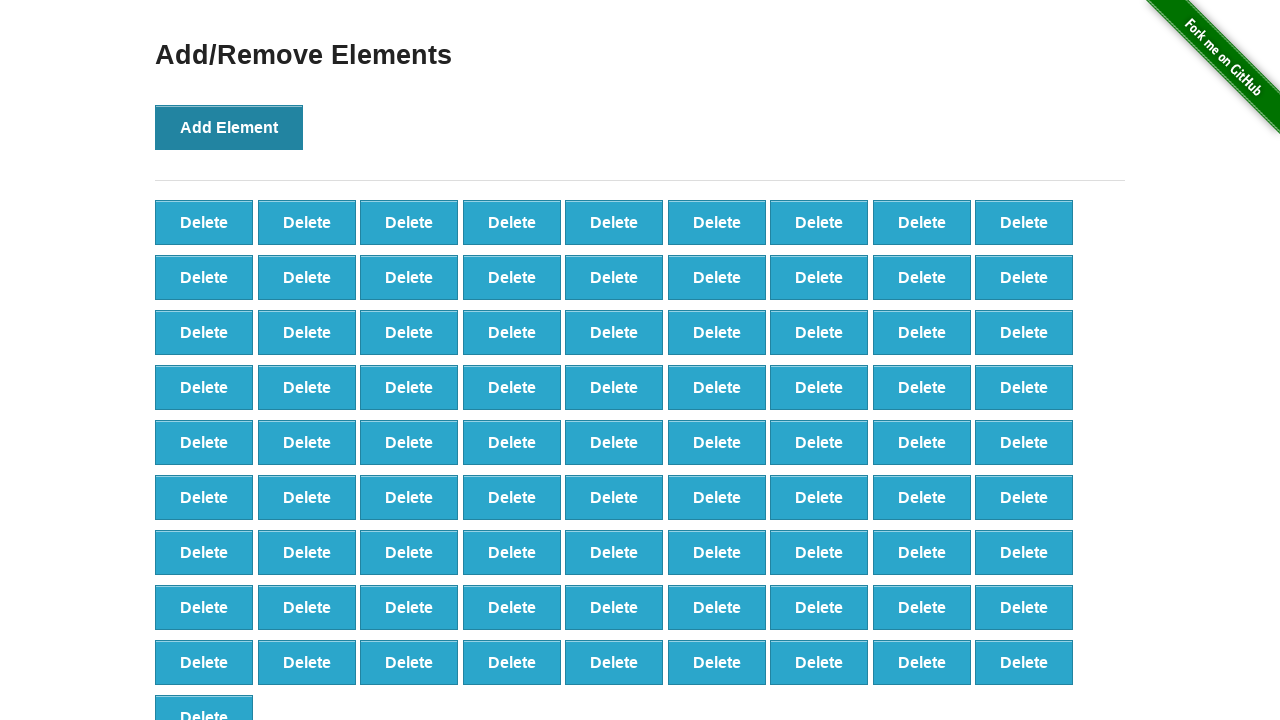

Clicked Add Element button (iteration 83/100) at (229, 127) on #content > div > button
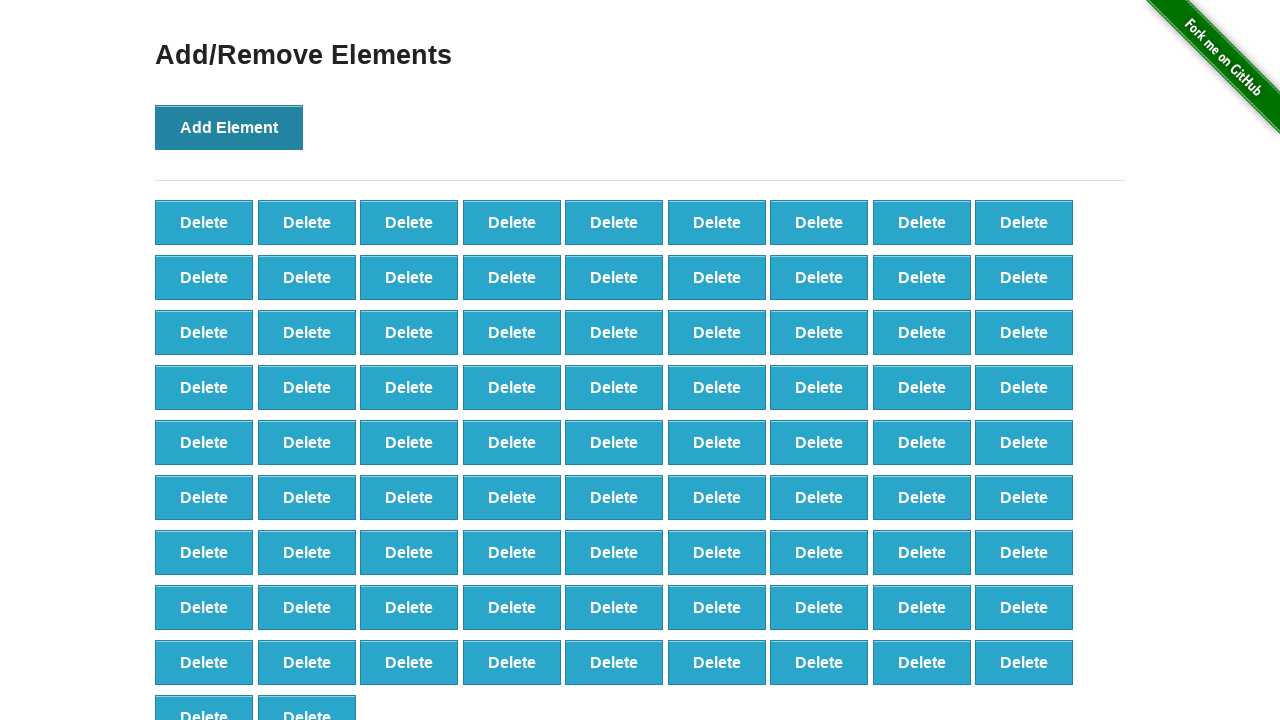

Clicked Add Element button (iteration 84/100) at (229, 127) on #content > div > button
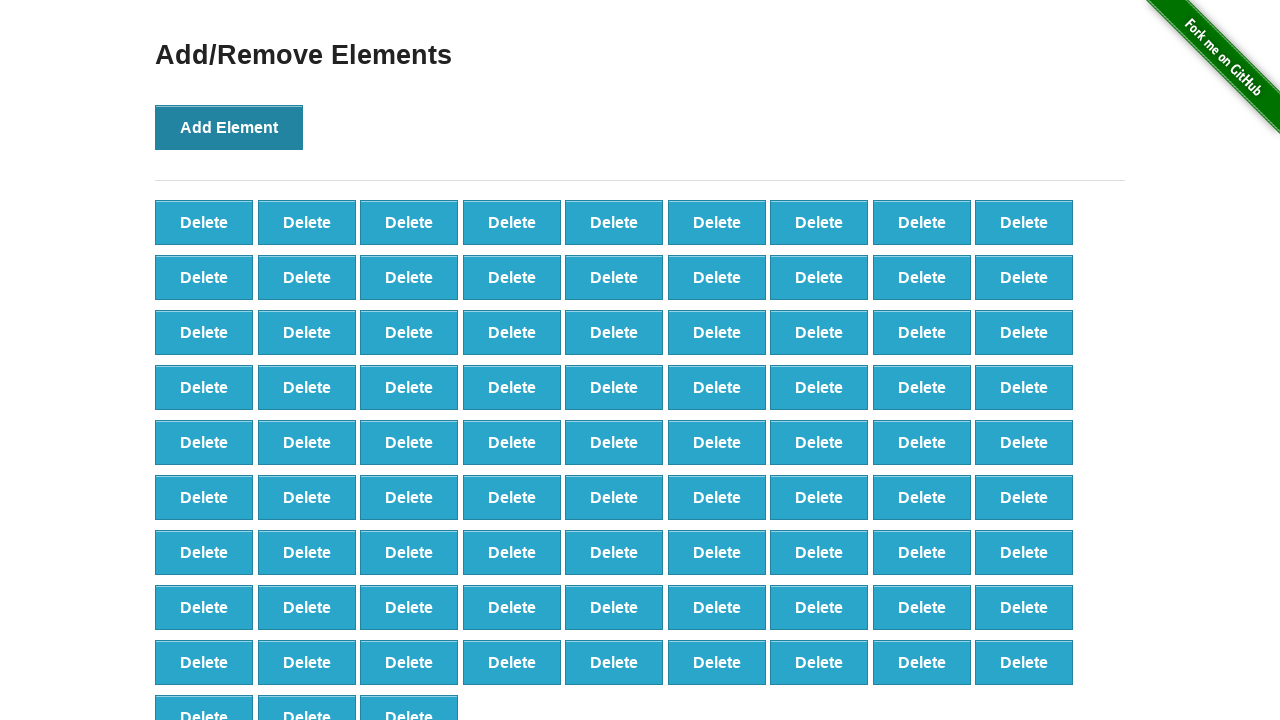

Clicked Add Element button (iteration 85/100) at (229, 127) on #content > div > button
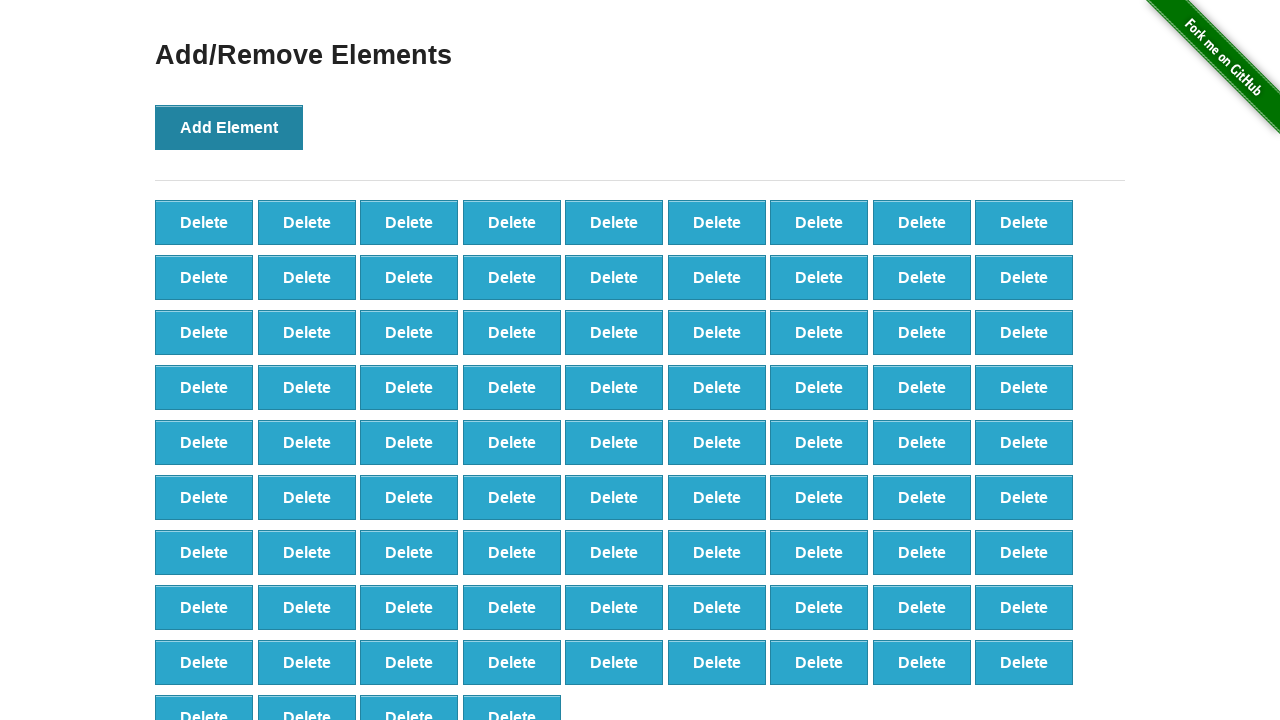

Clicked Add Element button (iteration 86/100) at (229, 127) on #content > div > button
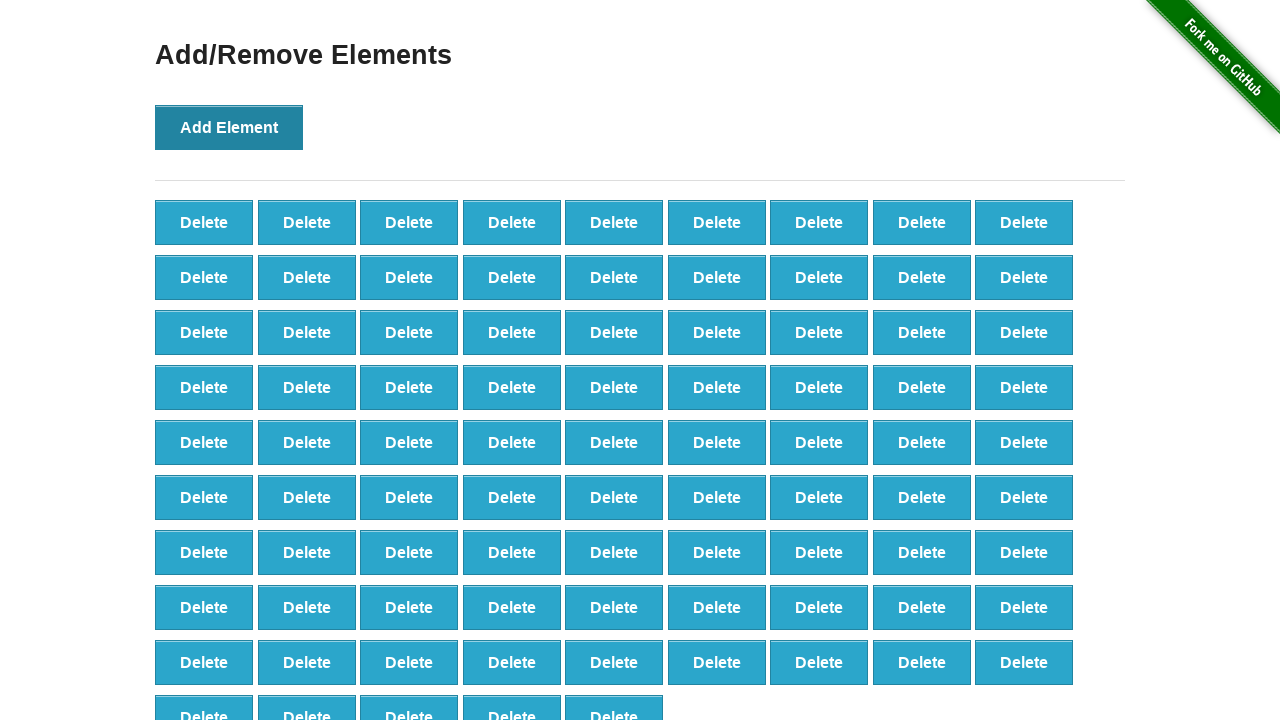

Clicked Add Element button (iteration 87/100) at (229, 127) on #content > div > button
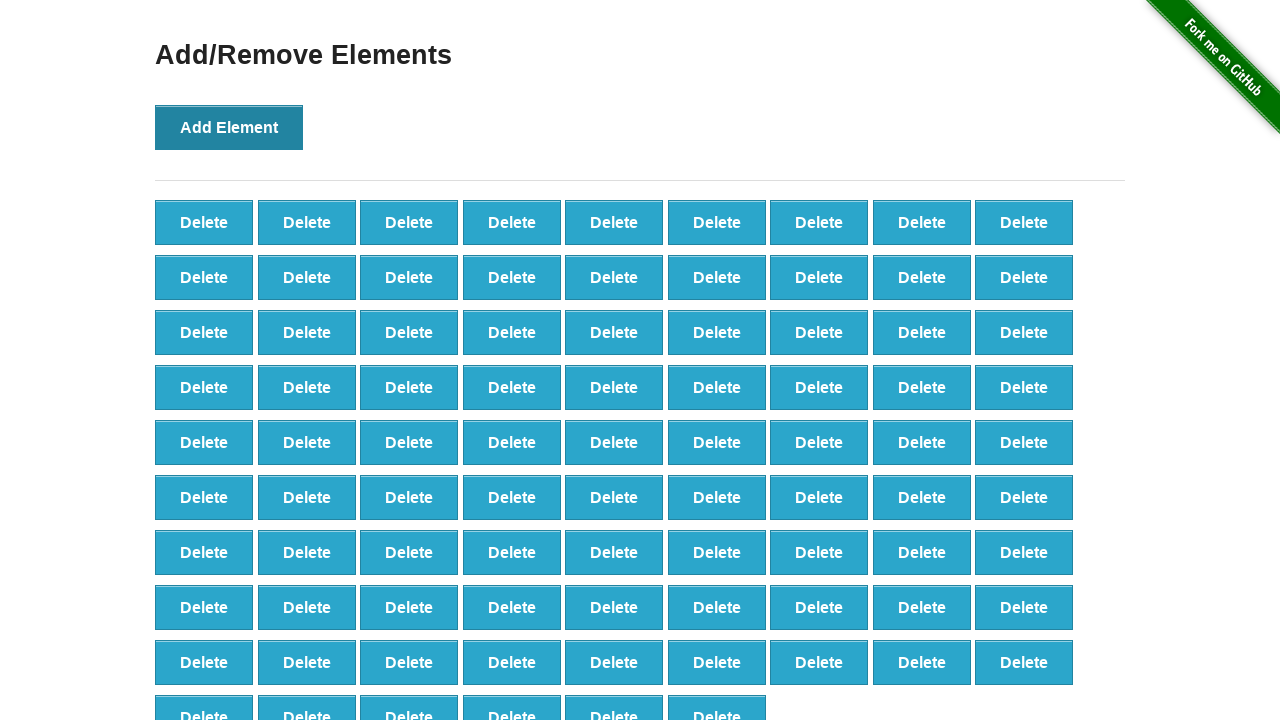

Clicked Add Element button (iteration 88/100) at (229, 127) on #content > div > button
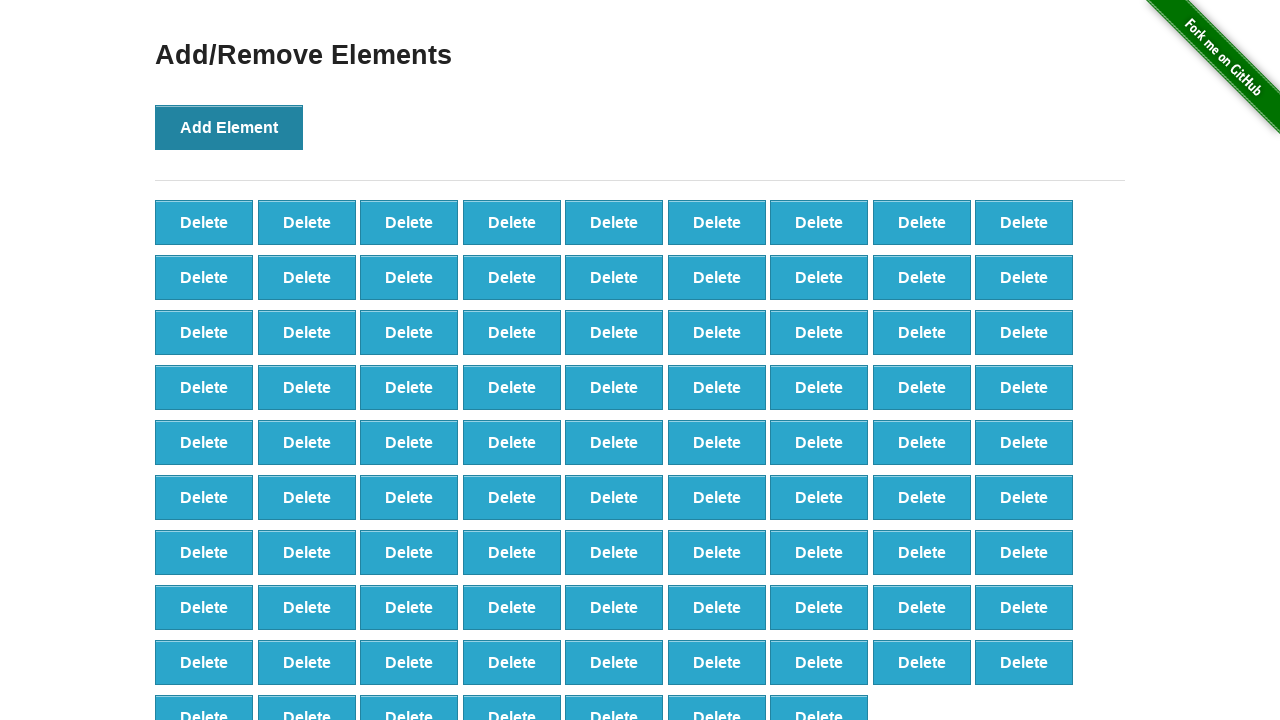

Clicked Add Element button (iteration 89/100) at (229, 127) on #content > div > button
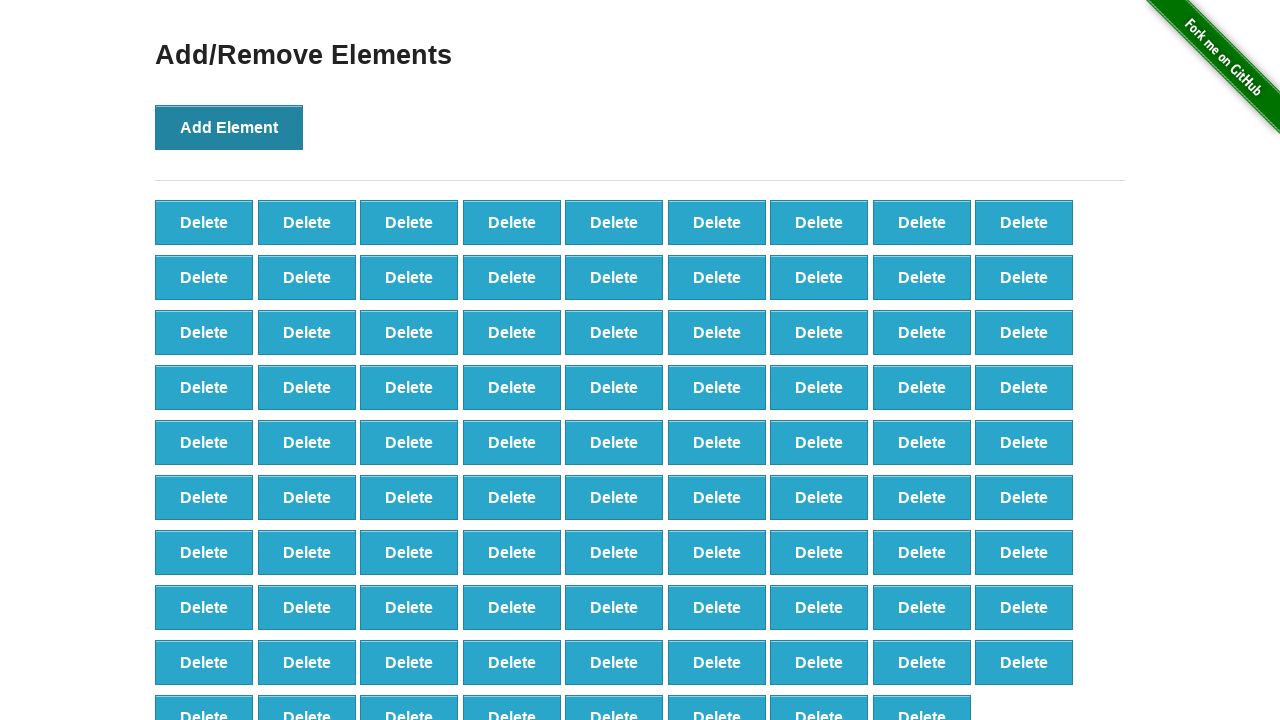

Clicked Add Element button (iteration 90/100) at (229, 127) on #content > div > button
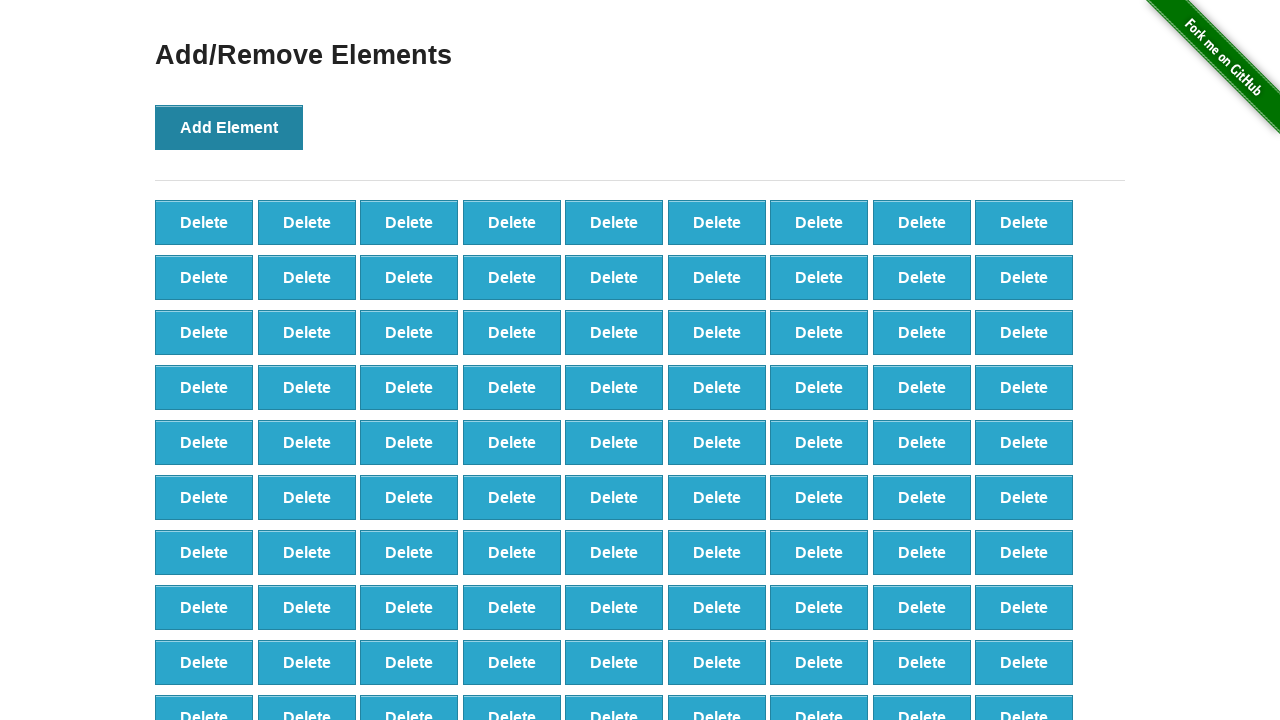

Clicked Add Element button (iteration 91/100) at (229, 127) on #content > div > button
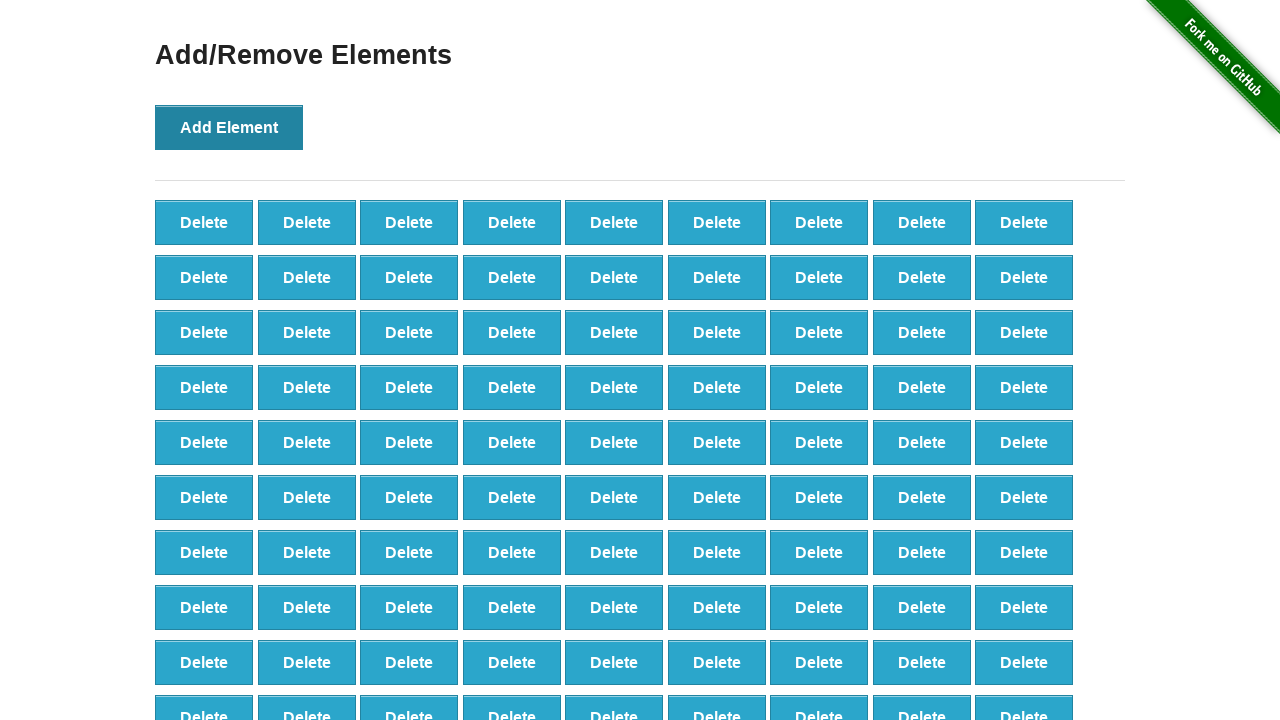

Clicked Add Element button (iteration 92/100) at (229, 127) on #content > div > button
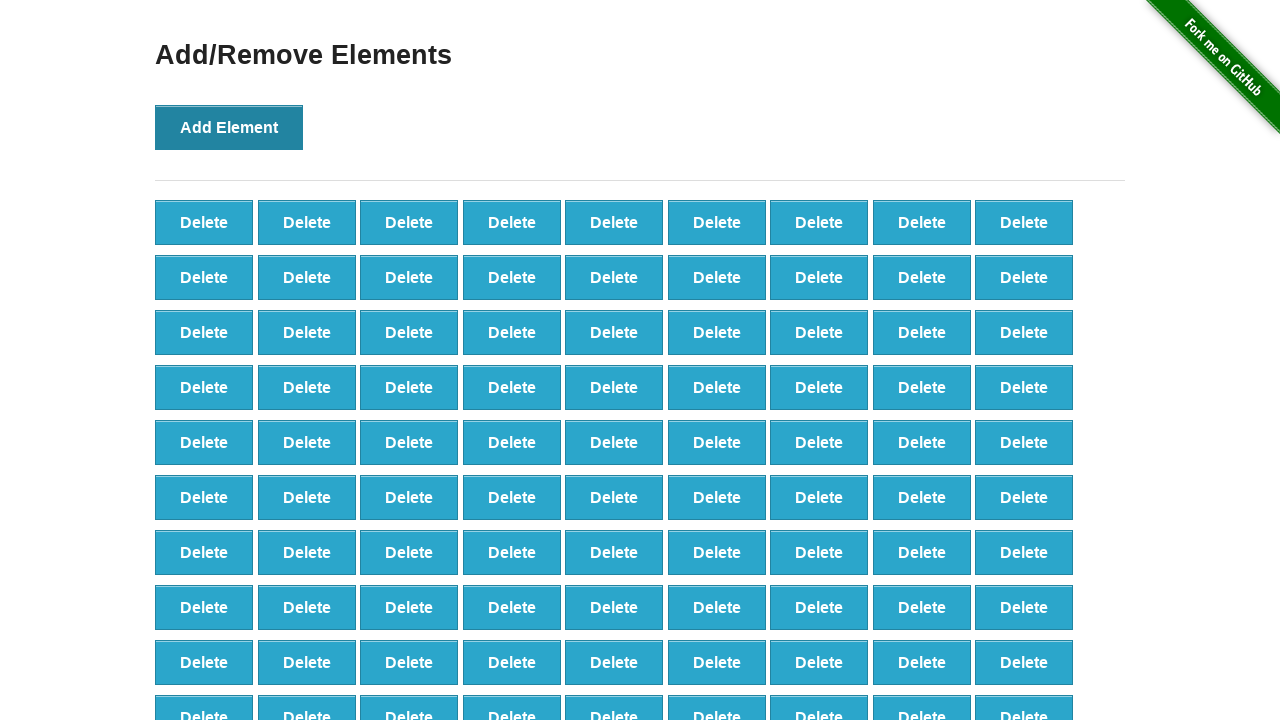

Clicked Add Element button (iteration 93/100) at (229, 127) on #content > div > button
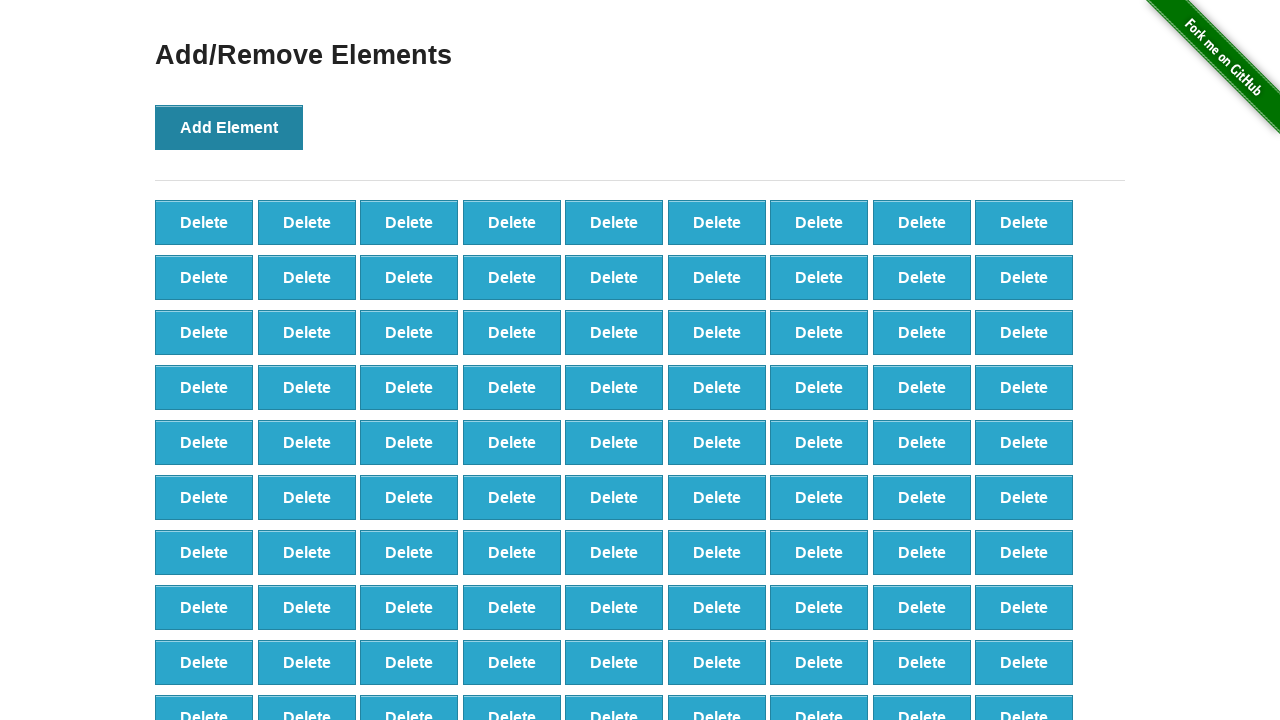

Clicked Add Element button (iteration 94/100) at (229, 127) on #content > div > button
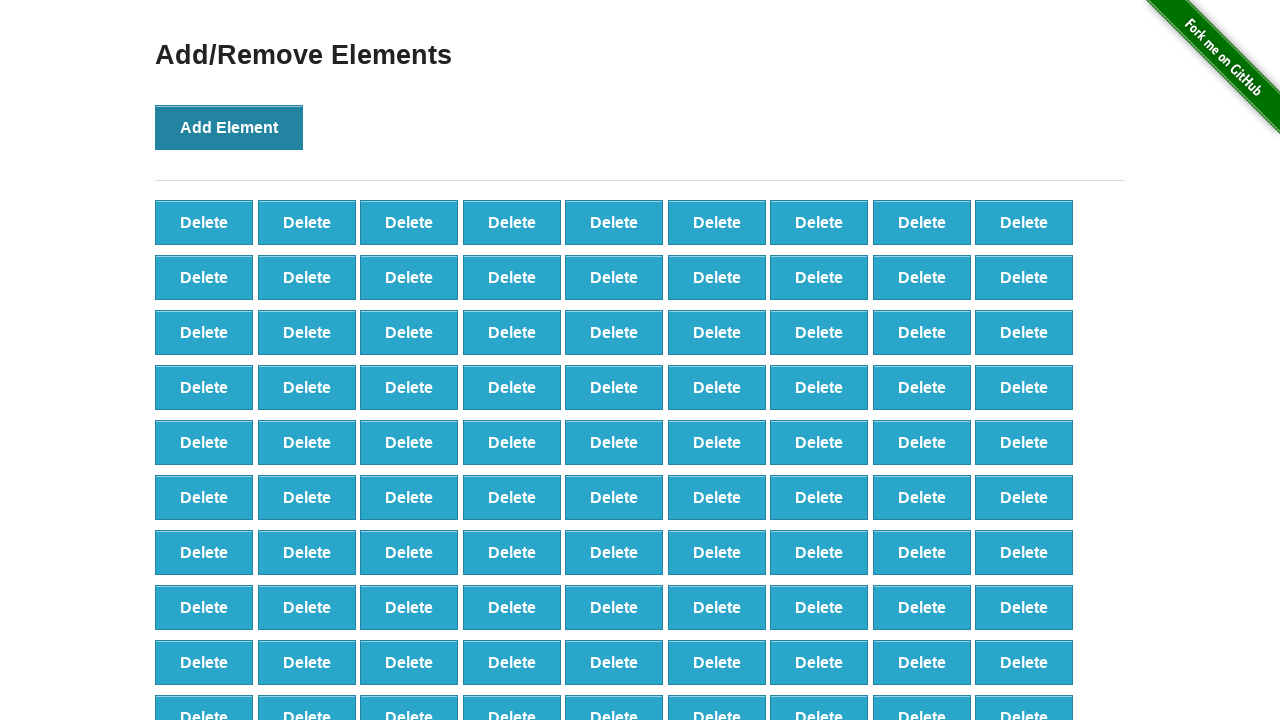

Clicked Add Element button (iteration 95/100) at (229, 127) on #content > div > button
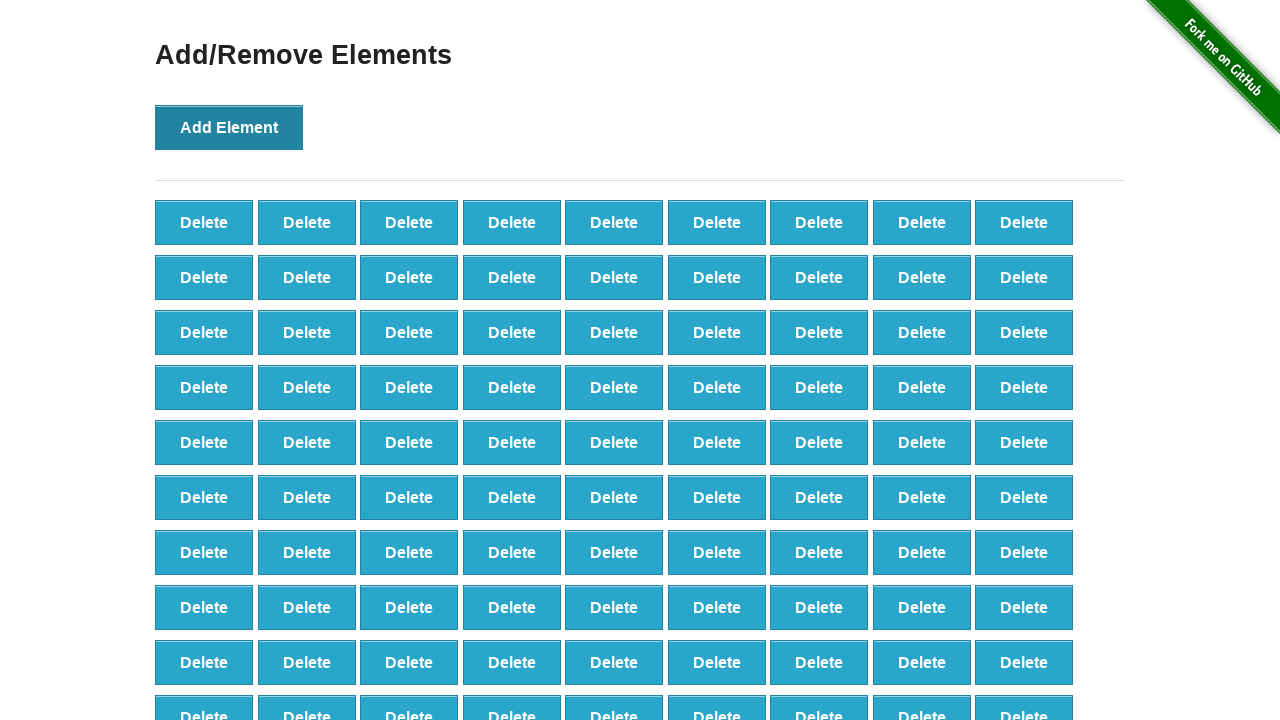

Clicked Add Element button (iteration 96/100) at (229, 127) on #content > div > button
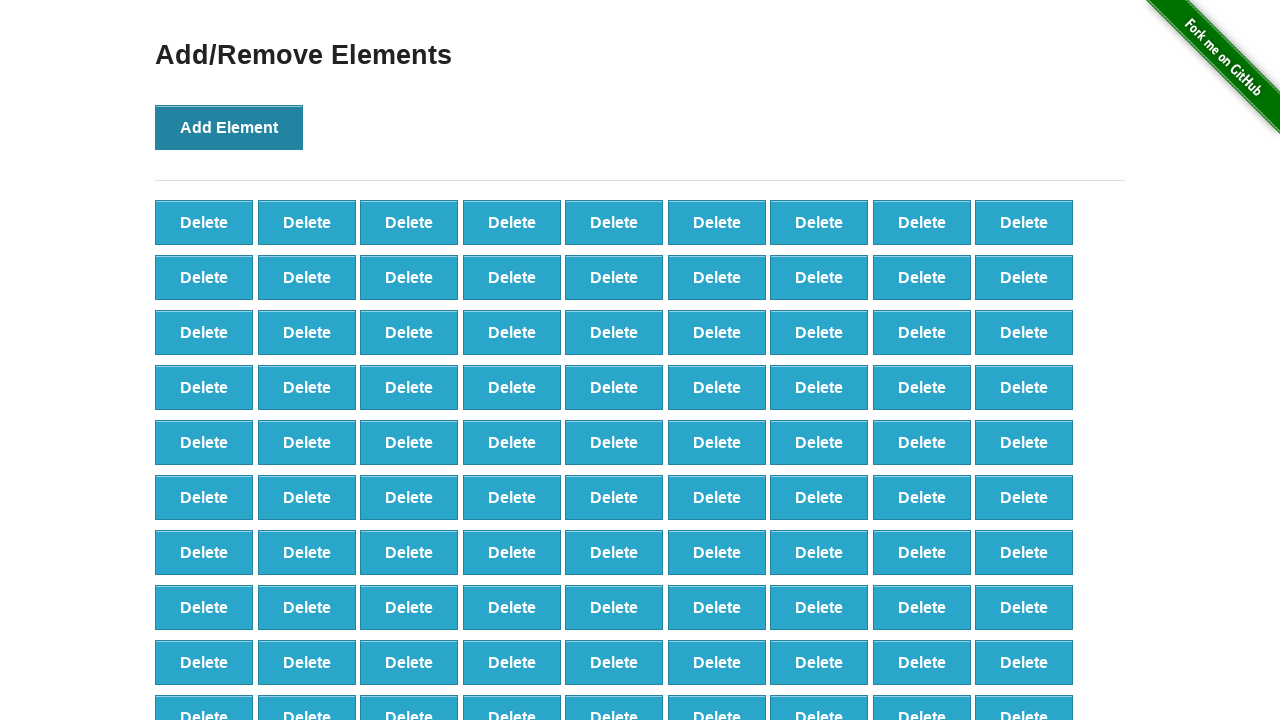

Clicked Add Element button (iteration 97/100) at (229, 127) on #content > div > button
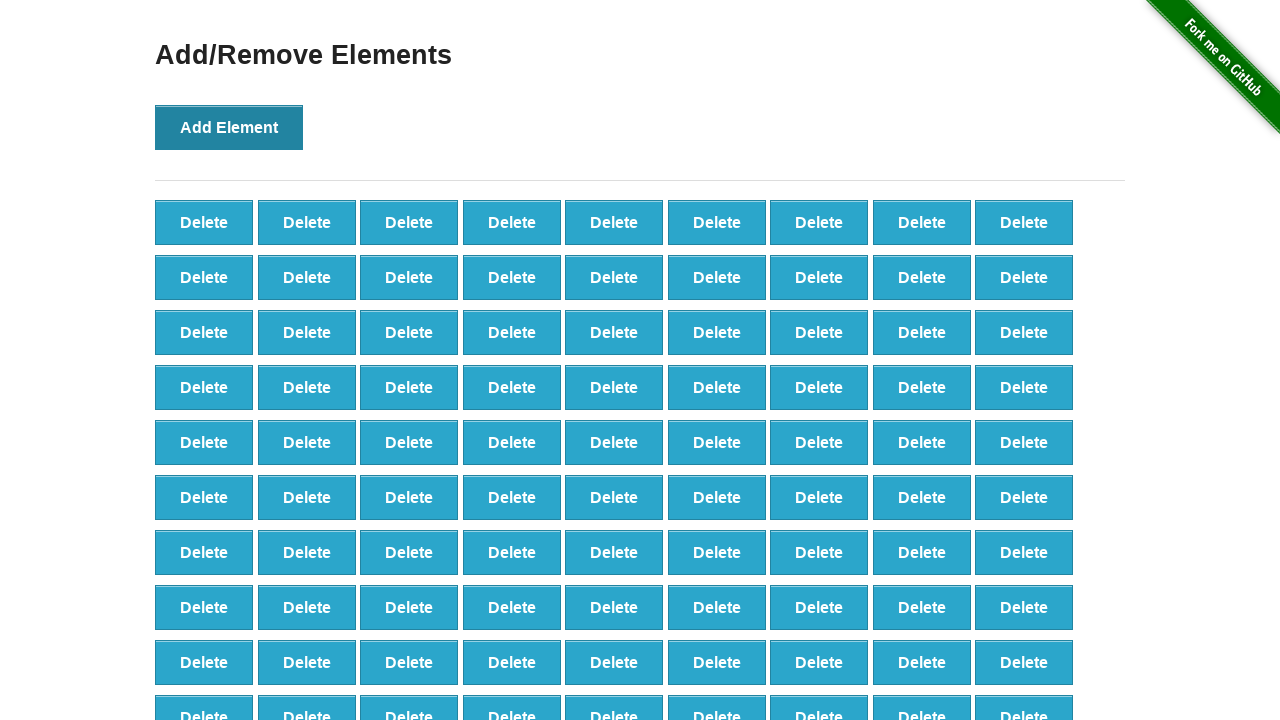

Clicked Add Element button (iteration 98/100) at (229, 127) on #content > div > button
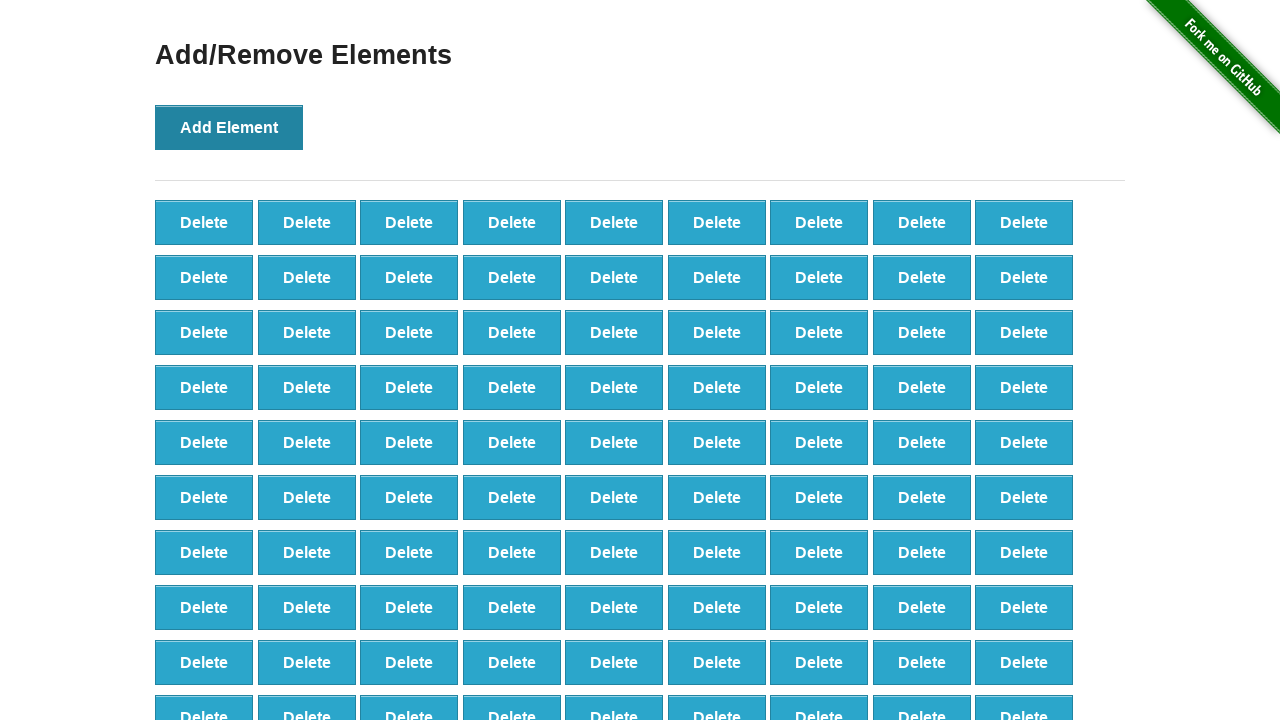

Clicked Add Element button (iteration 99/100) at (229, 127) on #content > div > button
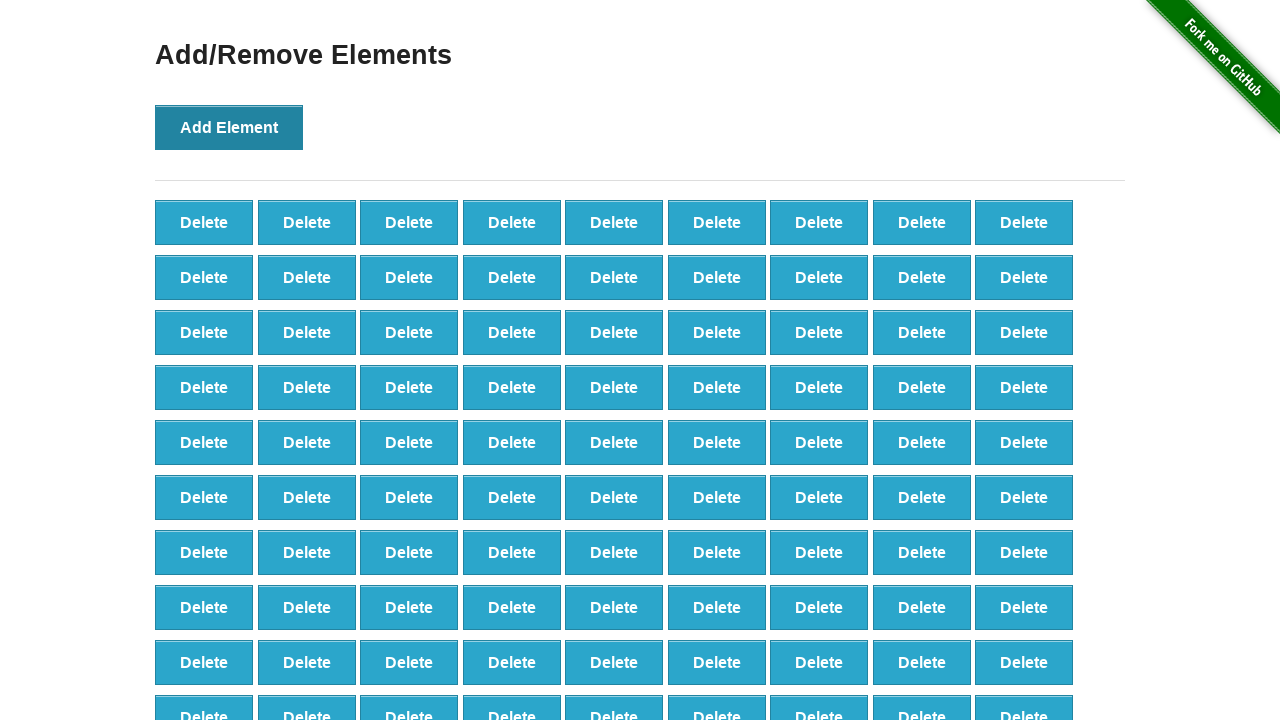

Clicked Add Element button (iteration 100/100) at (229, 127) on #content > div > button
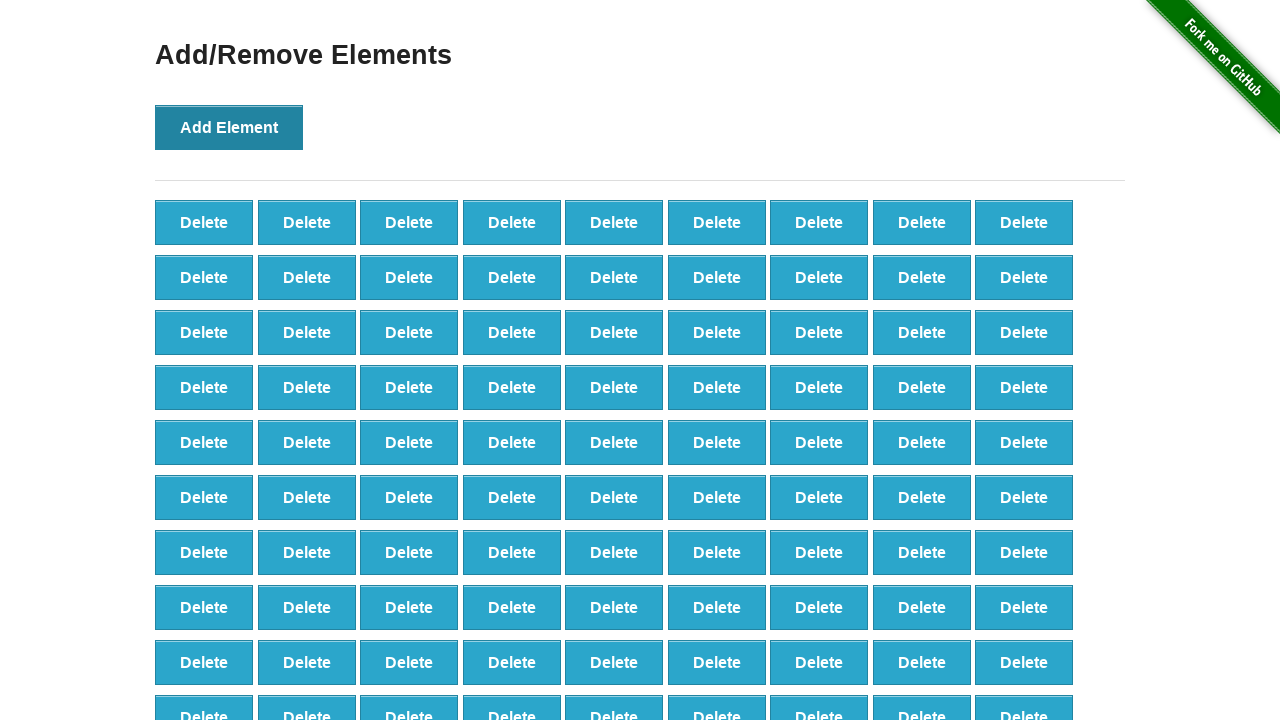

Retrieved all delete buttons, initial count: 100
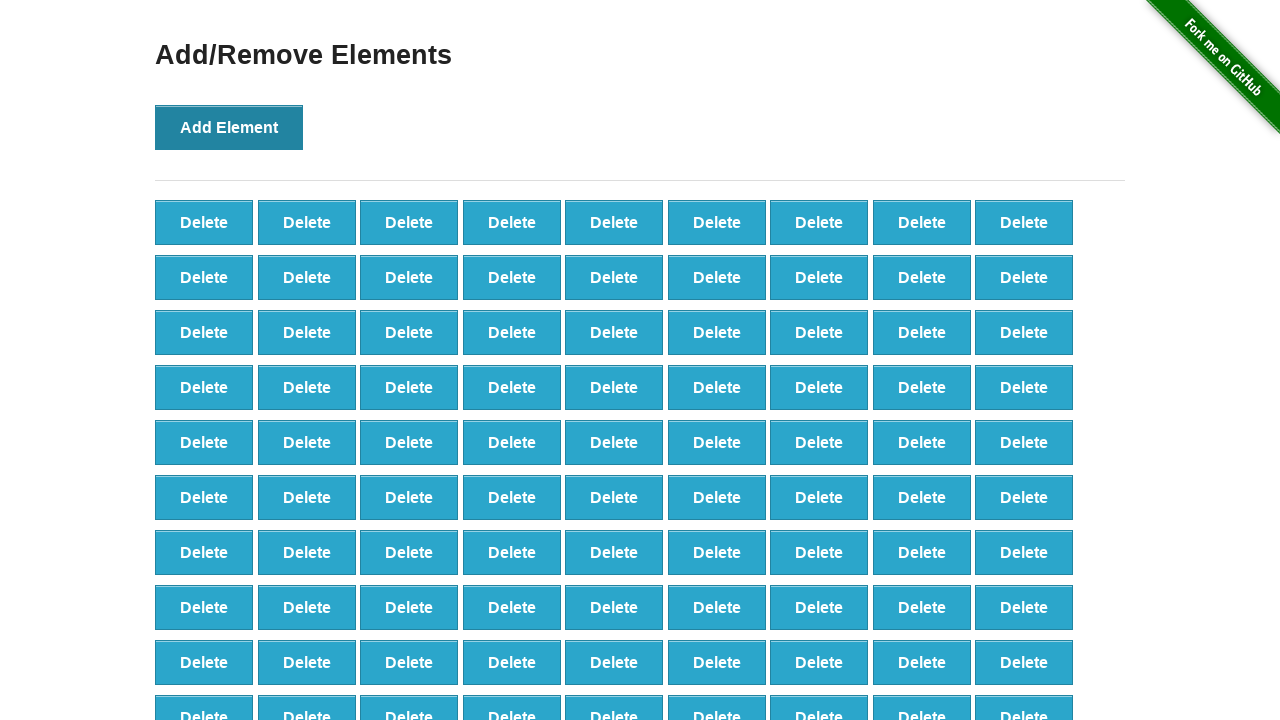

Clicked delete button (iteration 1/40) at (204, 222) on xpath=//*[@id="elements"]/button >> nth=0
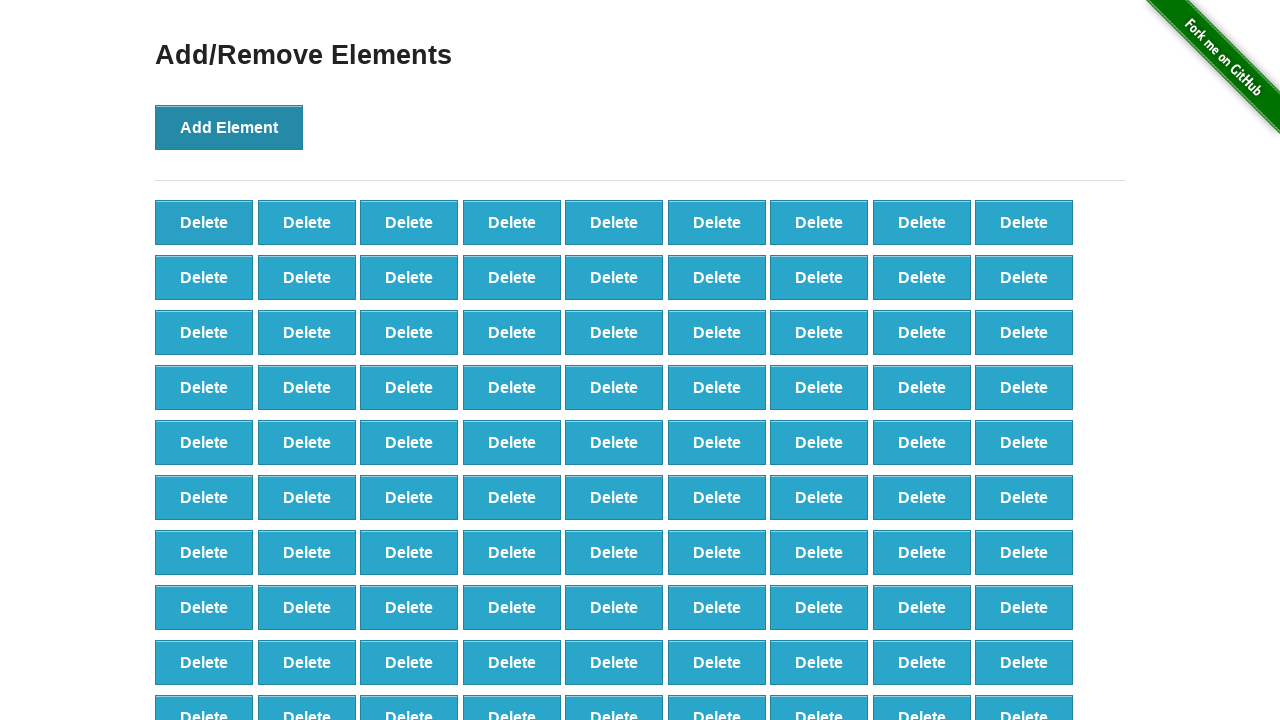

Clicked delete button (iteration 2/40) at (307, 222) on xpath=//*[@id="elements"]/button >> nth=1
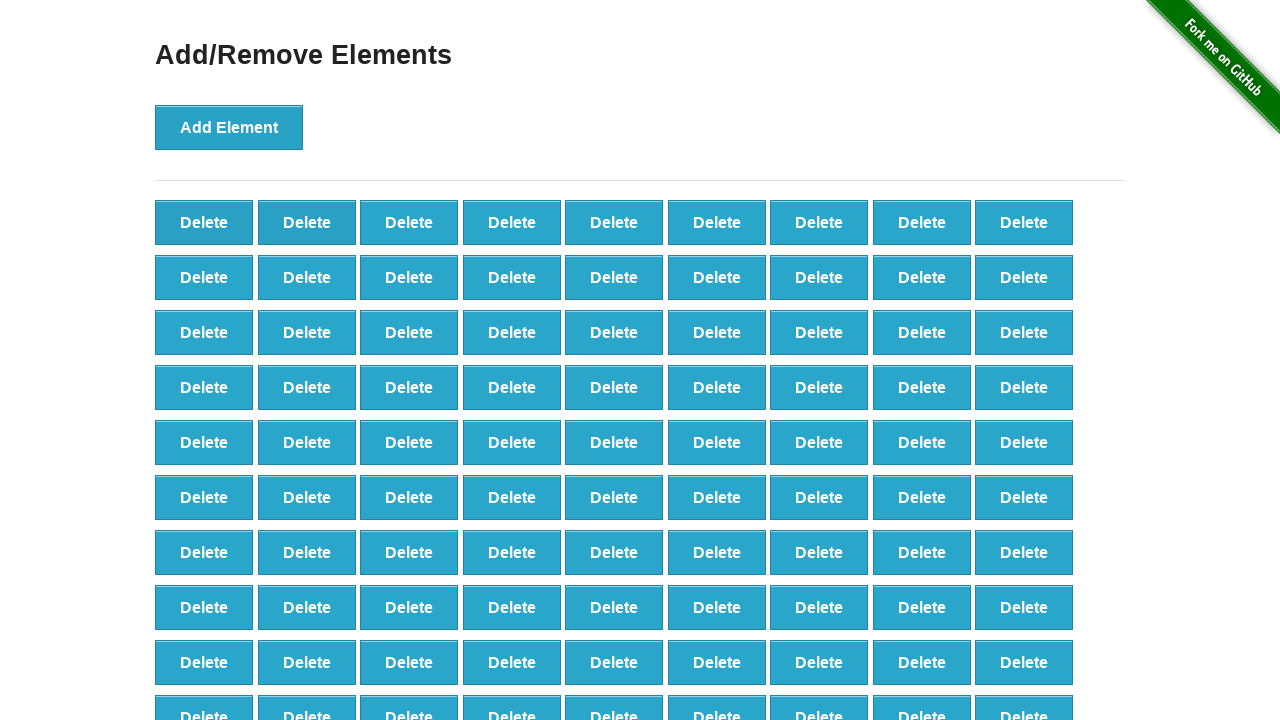

Clicked delete button (iteration 3/40) at (409, 222) on xpath=//*[@id="elements"]/button >> nth=2
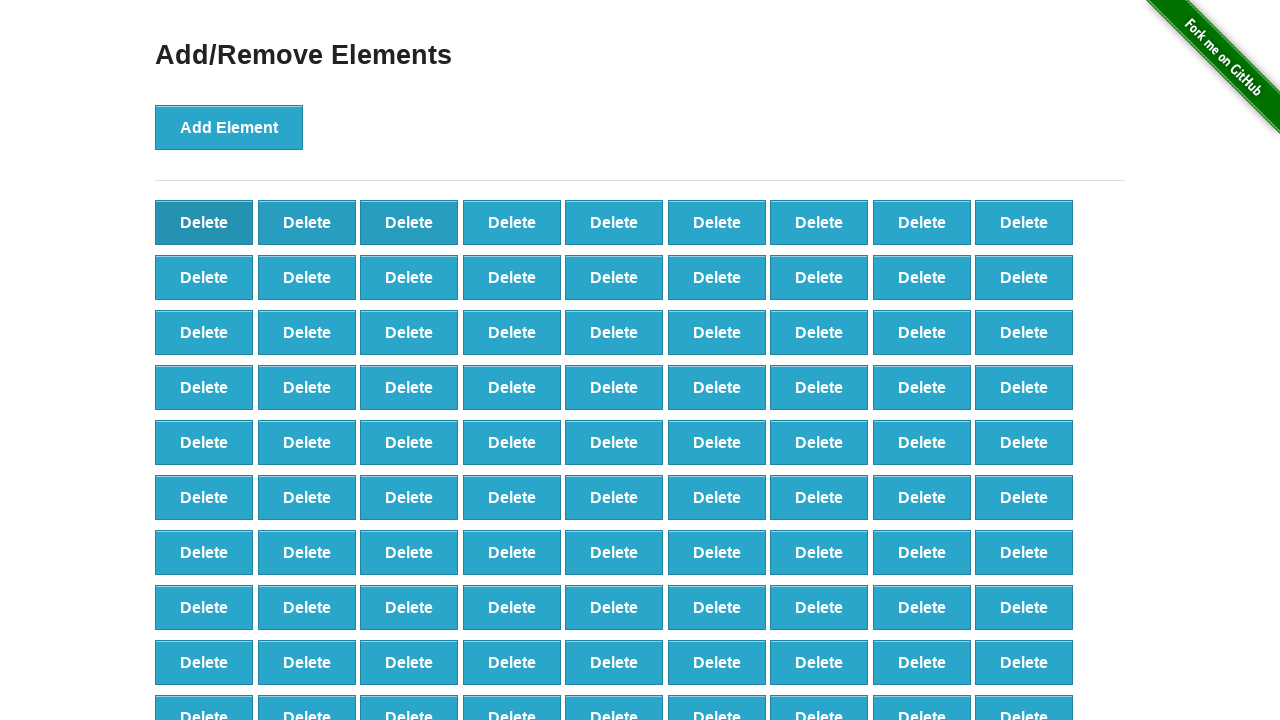

Clicked delete button (iteration 4/40) at (512, 222) on xpath=//*[@id="elements"]/button >> nth=3
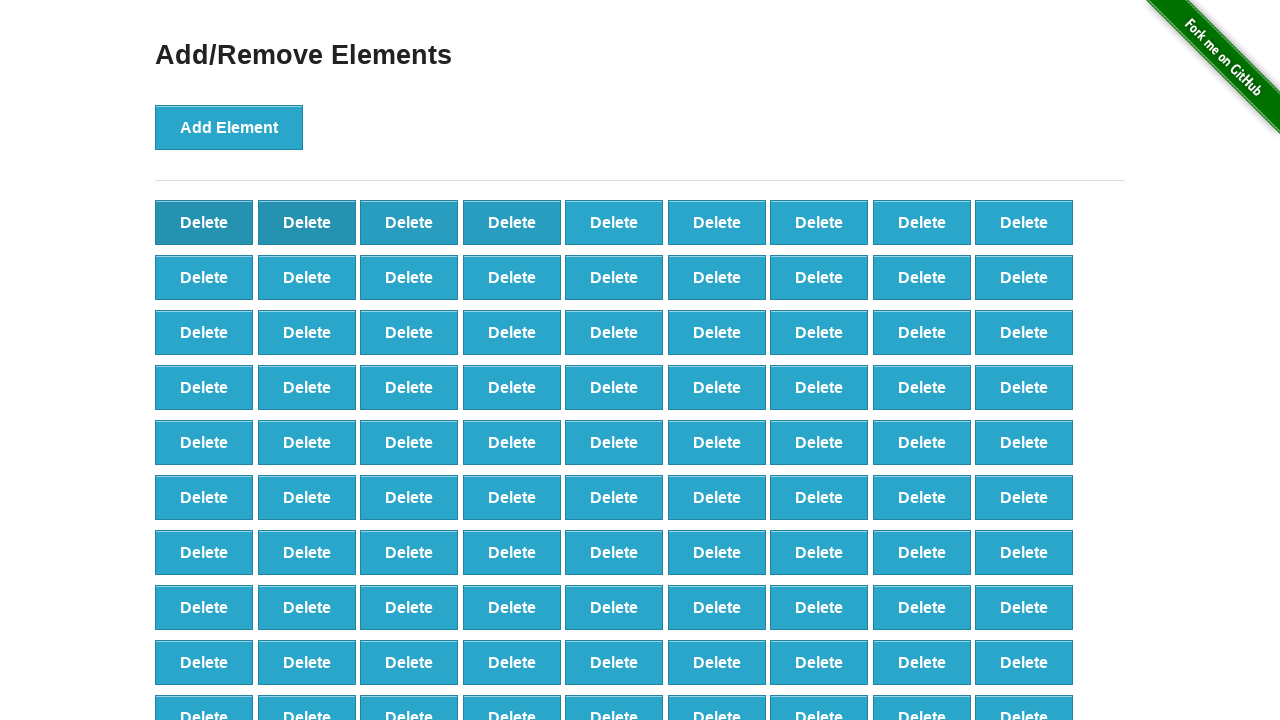

Clicked delete button (iteration 5/40) at (614, 222) on xpath=//*[@id="elements"]/button >> nth=4
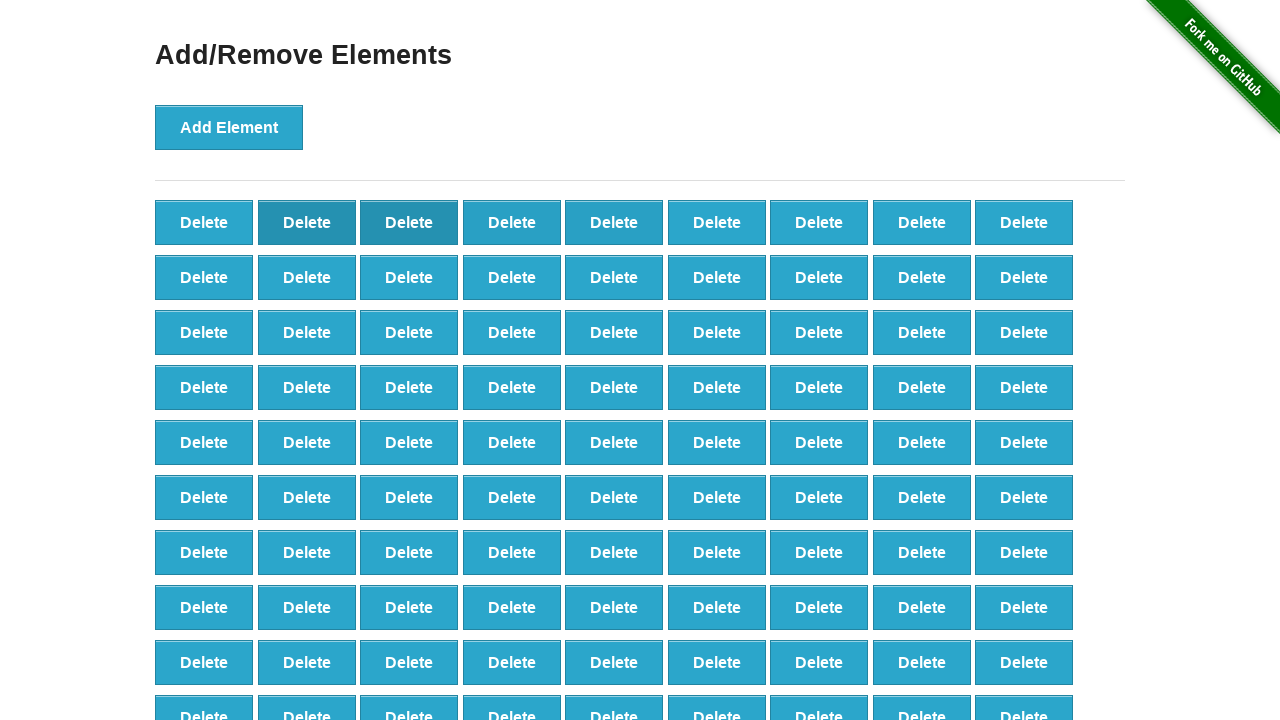

Clicked delete button (iteration 6/40) at (717, 222) on xpath=//*[@id="elements"]/button >> nth=5
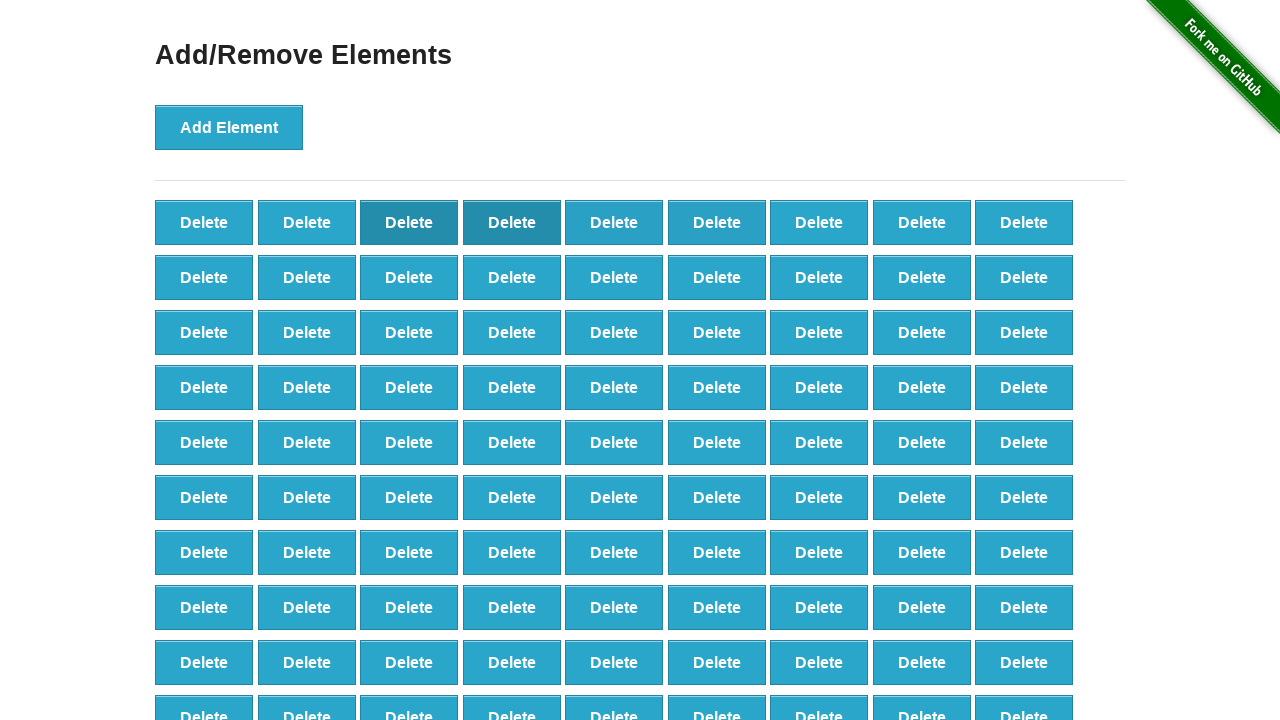

Clicked delete button (iteration 7/40) at (819, 222) on xpath=//*[@id="elements"]/button >> nth=6
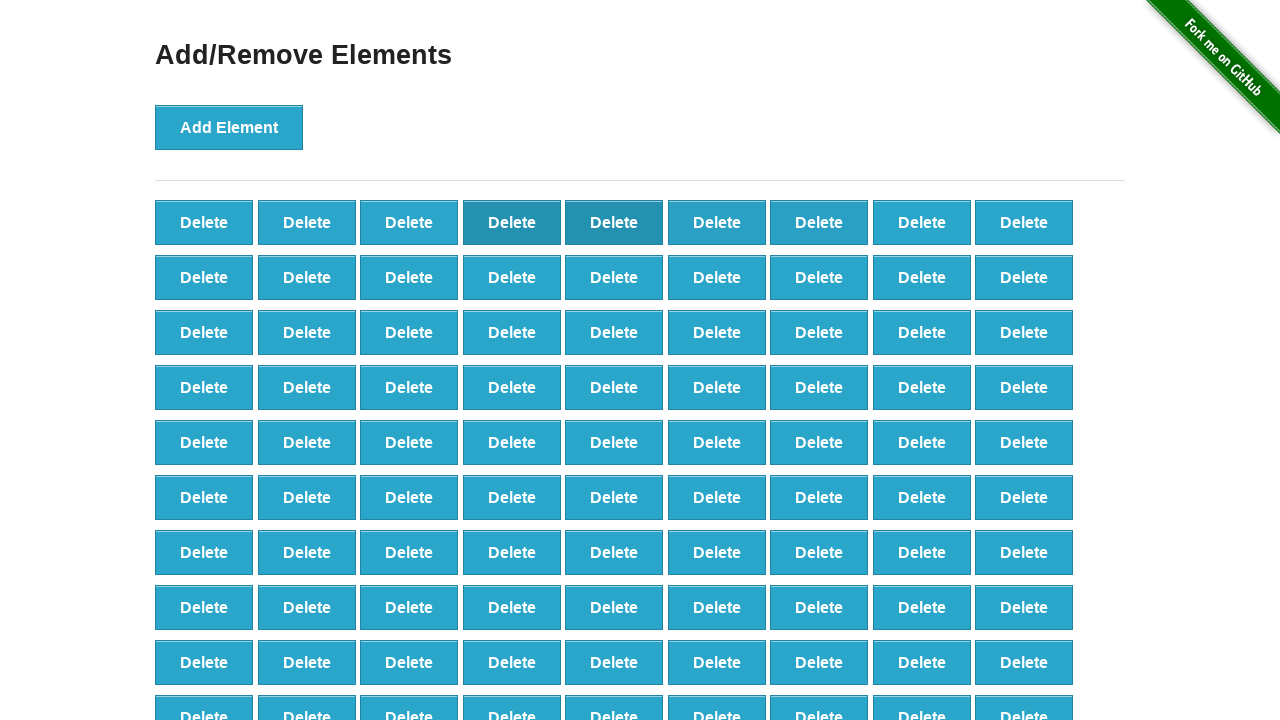

Clicked delete button (iteration 8/40) at (922, 222) on xpath=//*[@id="elements"]/button >> nth=7
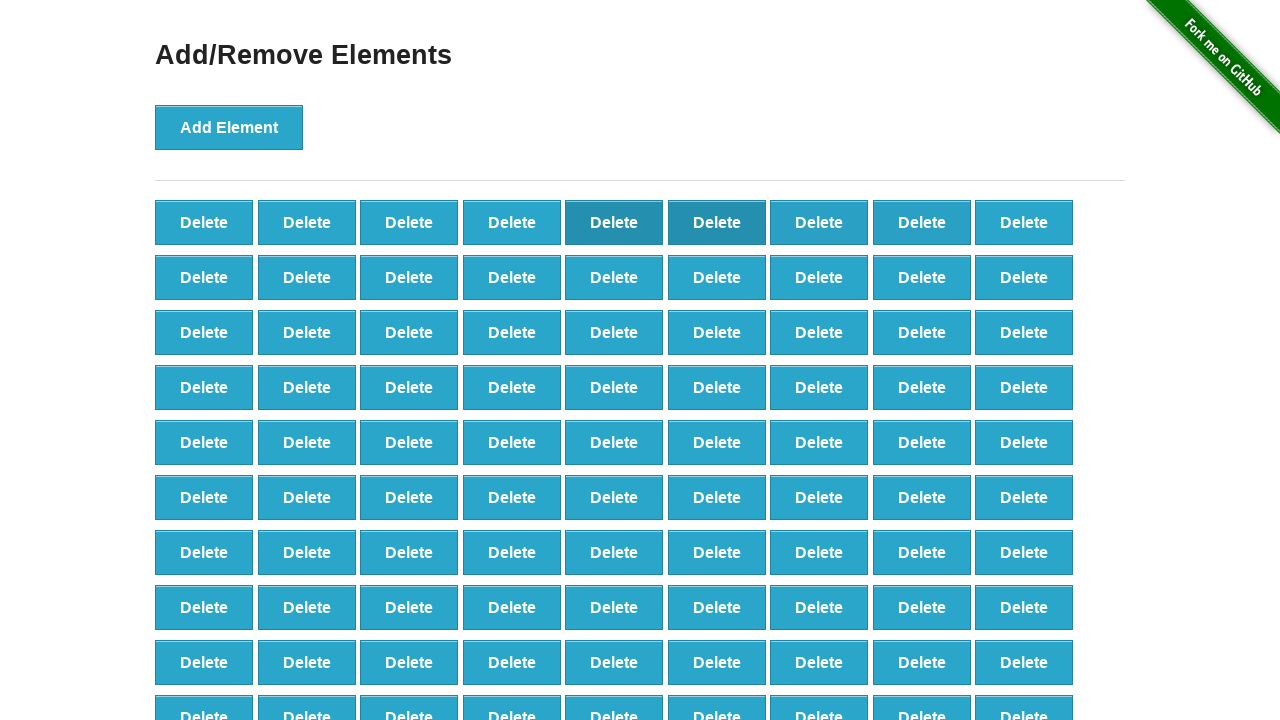

Clicked delete button (iteration 9/40) at (1024, 222) on xpath=//*[@id="elements"]/button >> nth=8
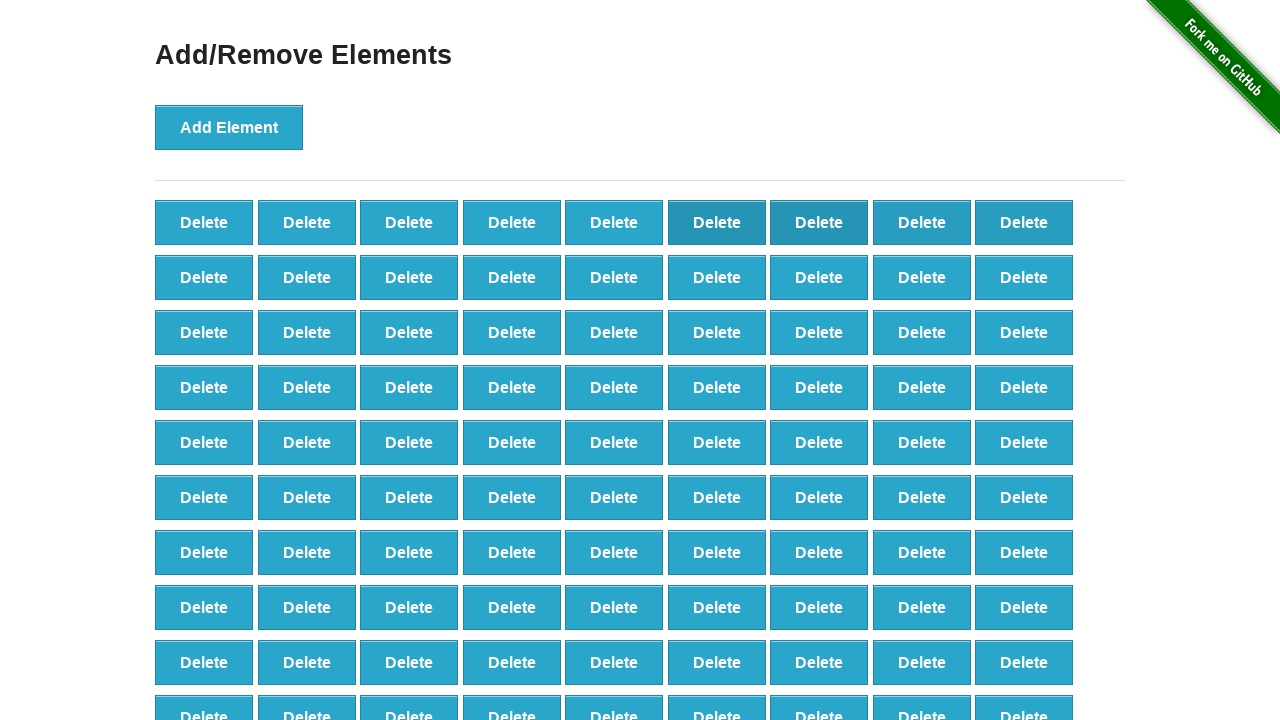

Clicked delete button (iteration 10/40) at (204, 277) on xpath=//*[@id="elements"]/button >> nth=9
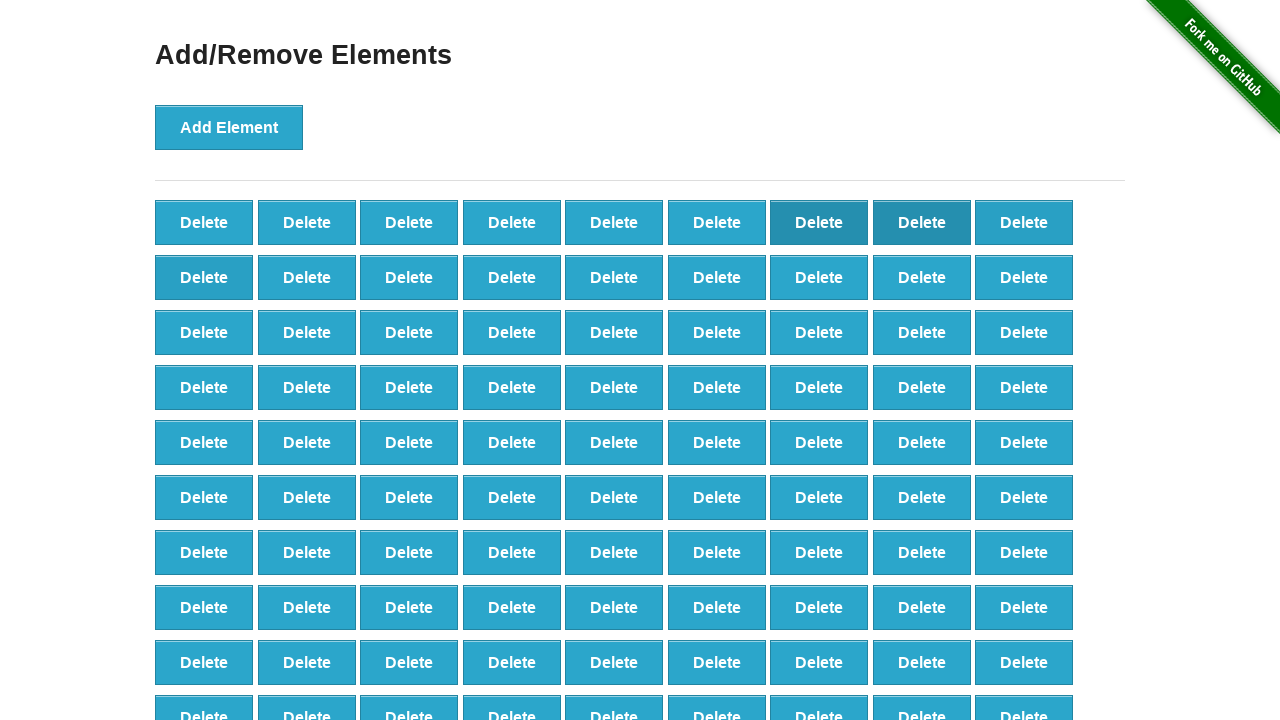

Clicked delete button (iteration 11/40) at (307, 277) on xpath=//*[@id="elements"]/button >> nth=10
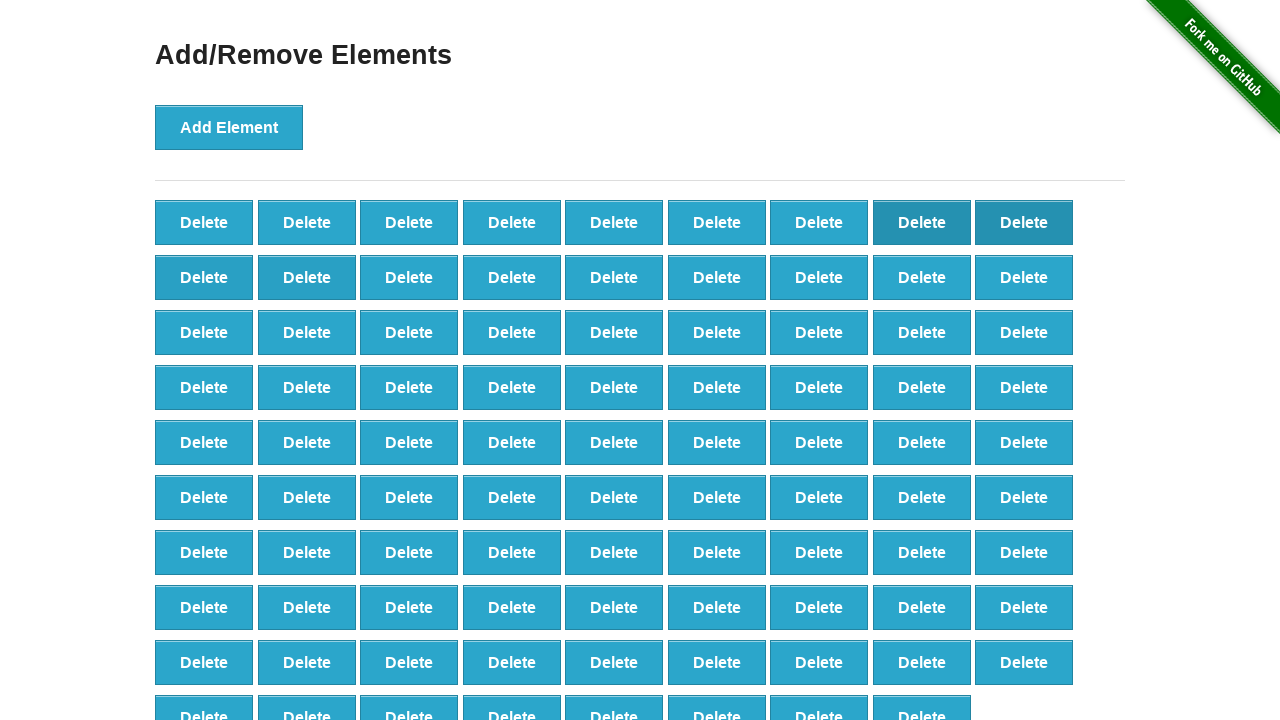

Clicked delete button (iteration 12/40) at (409, 277) on xpath=//*[@id="elements"]/button >> nth=11
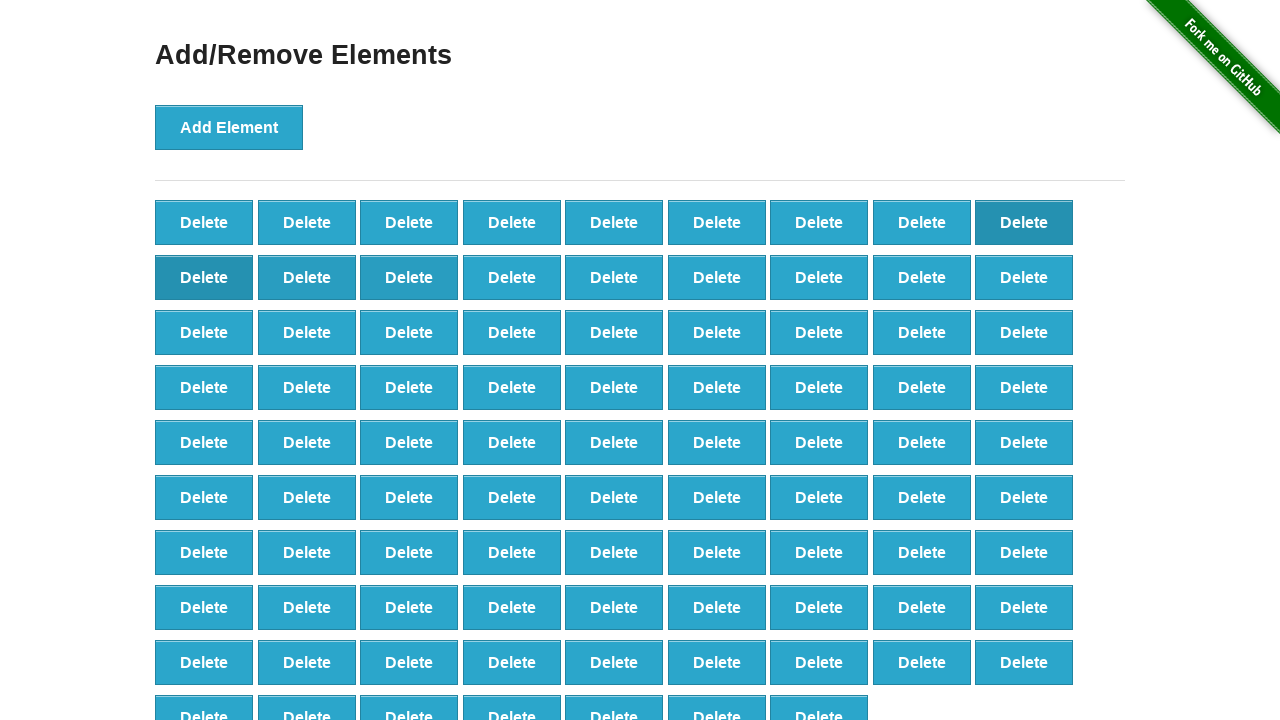

Clicked delete button (iteration 13/40) at (512, 277) on xpath=//*[@id="elements"]/button >> nth=12
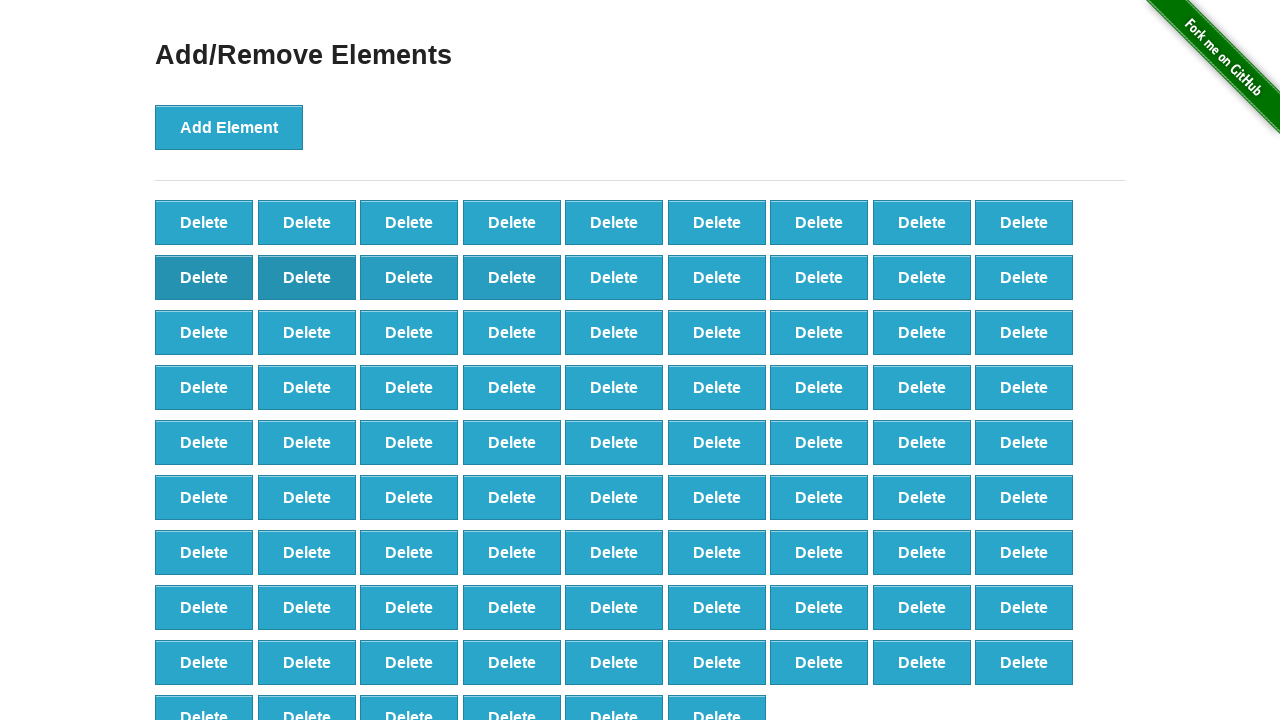

Clicked delete button (iteration 14/40) at (614, 277) on xpath=//*[@id="elements"]/button >> nth=13
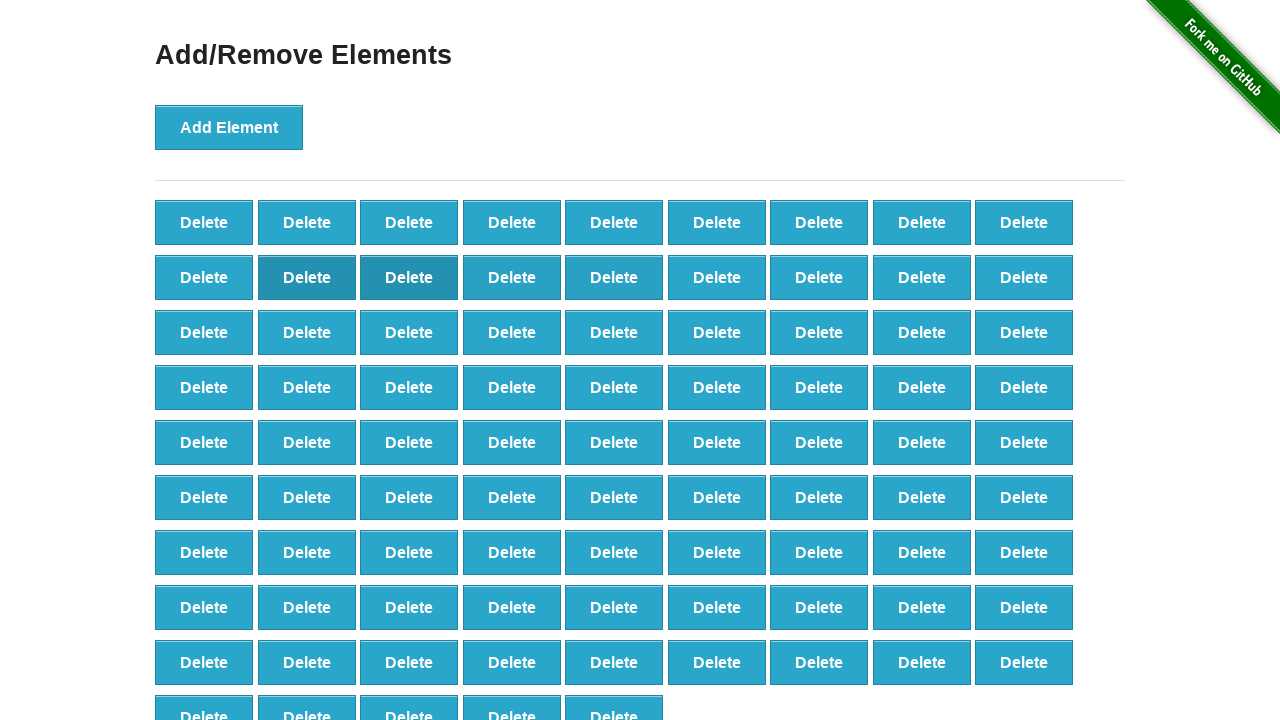

Clicked delete button (iteration 15/40) at (717, 277) on xpath=//*[@id="elements"]/button >> nth=14
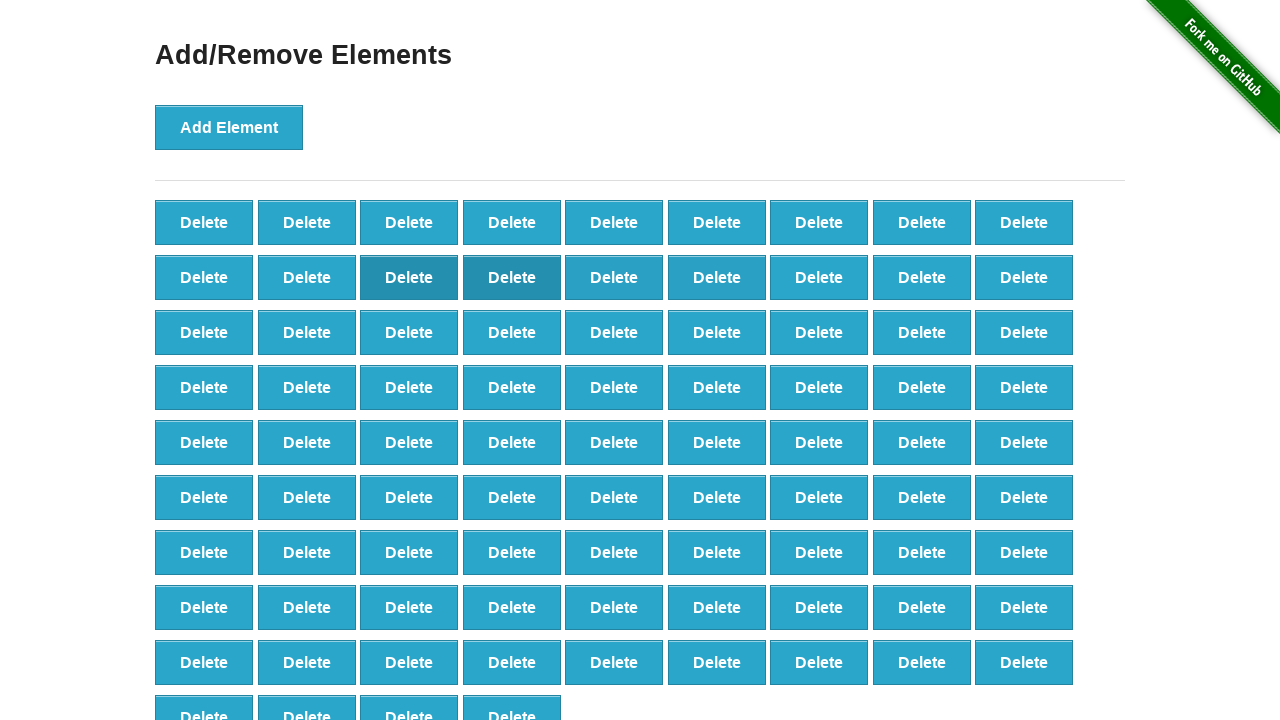

Clicked delete button (iteration 16/40) at (819, 277) on xpath=//*[@id="elements"]/button >> nth=15
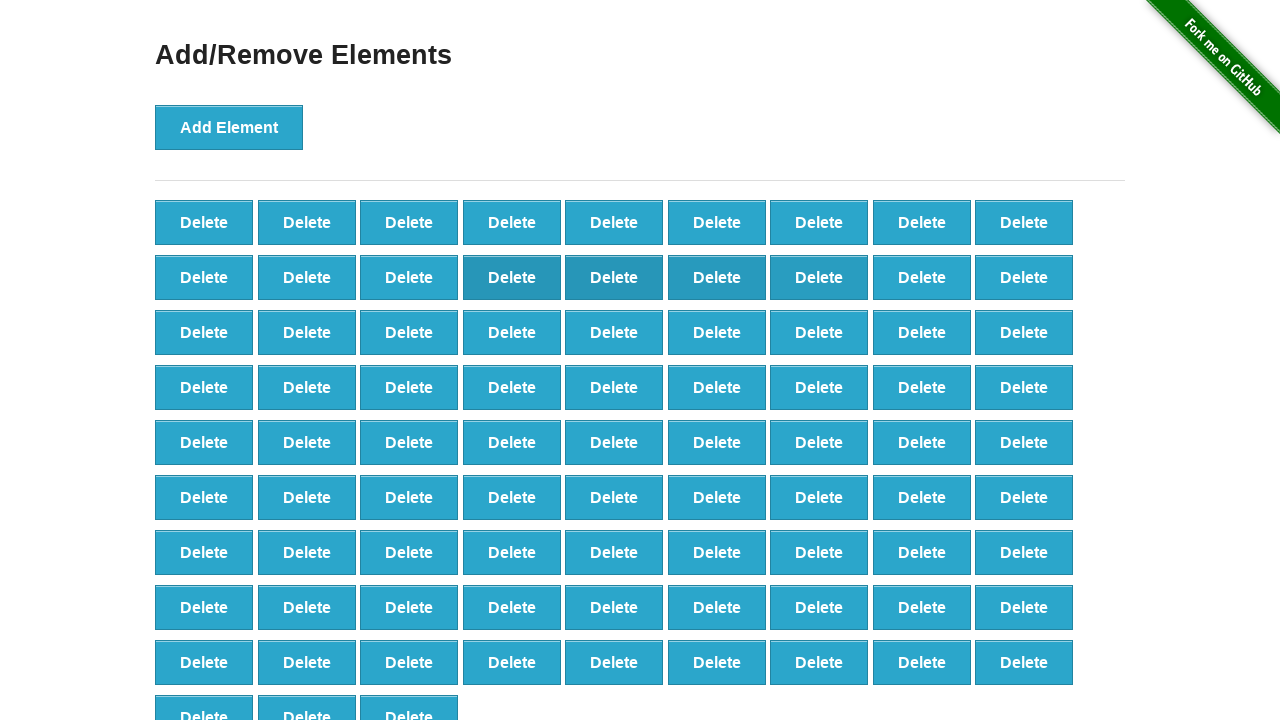

Clicked delete button (iteration 17/40) at (922, 277) on xpath=//*[@id="elements"]/button >> nth=16
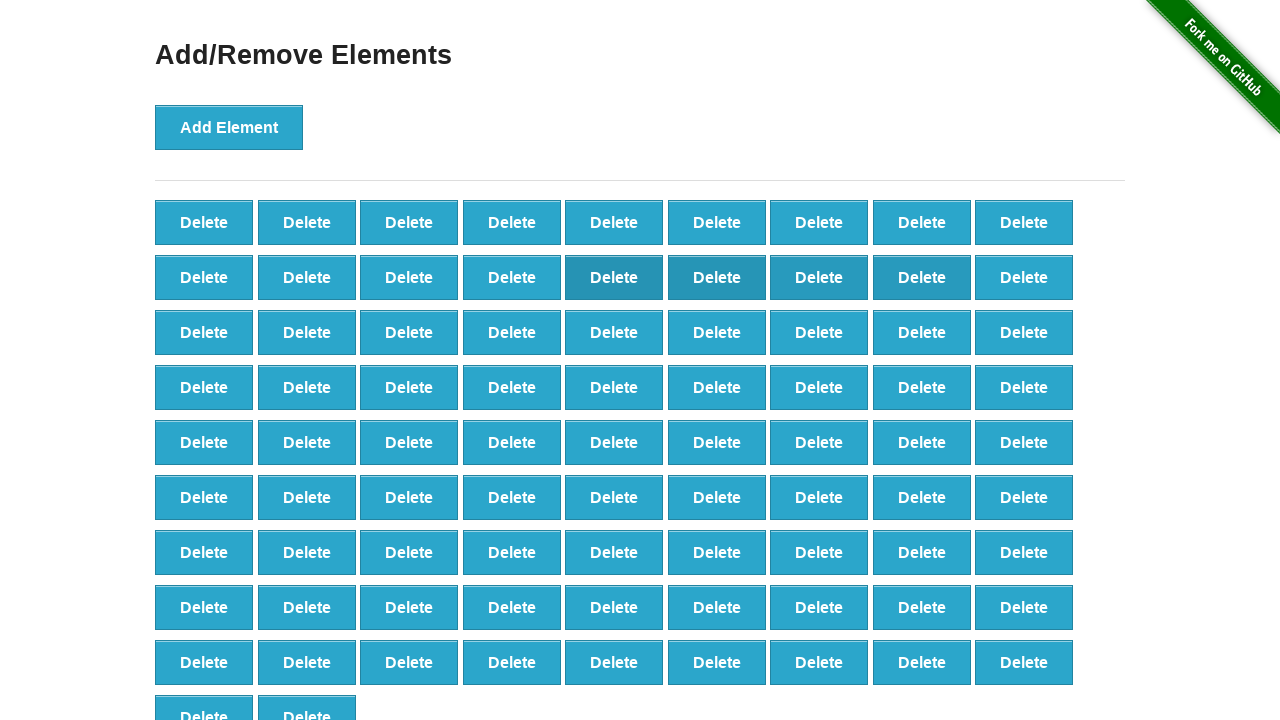

Clicked delete button (iteration 18/40) at (1024, 277) on xpath=//*[@id="elements"]/button >> nth=17
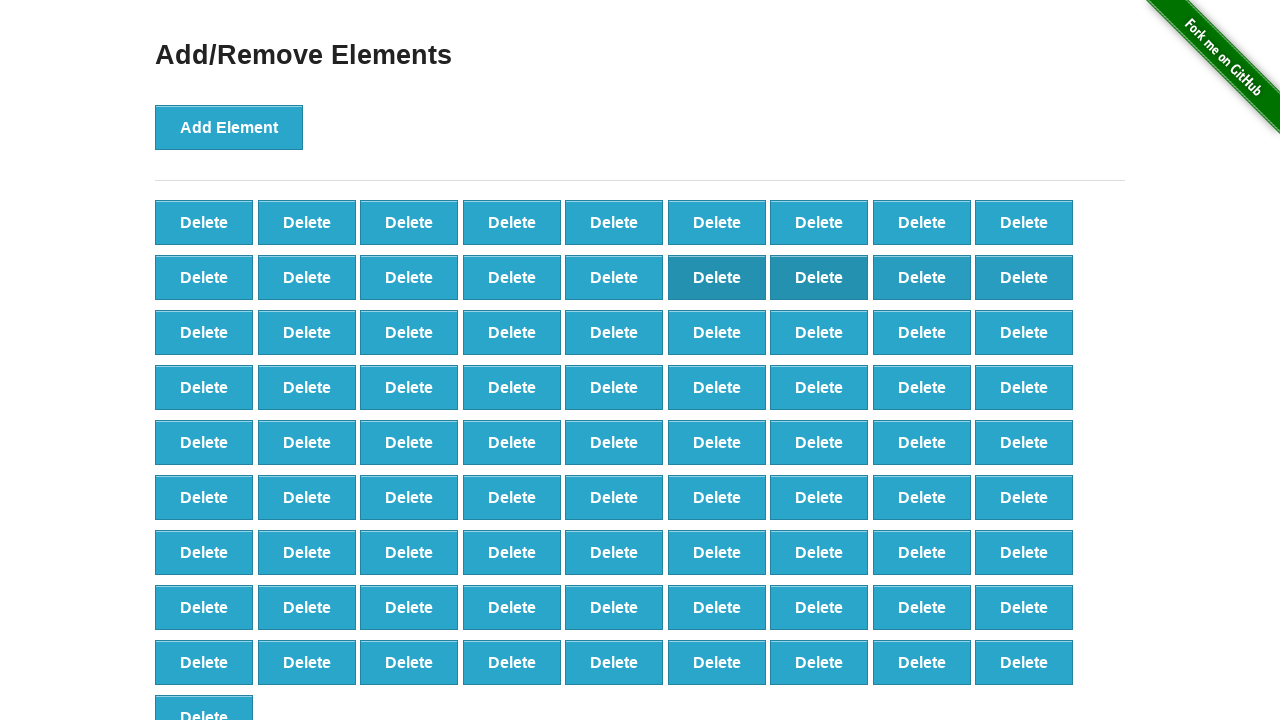

Clicked delete button (iteration 19/40) at (204, 332) on xpath=//*[@id="elements"]/button >> nth=18
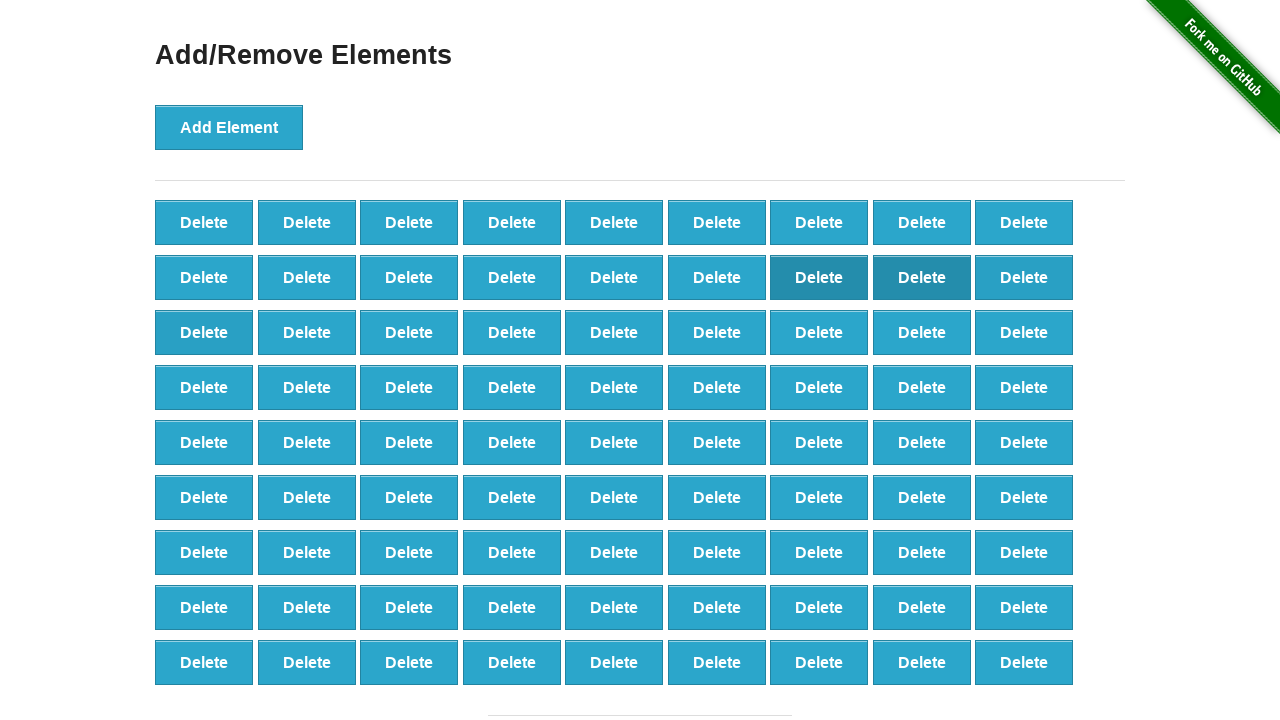

Clicked delete button (iteration 20/40) at (307, 332) on xpath=//*[@id="elements"]/button >> nth=19
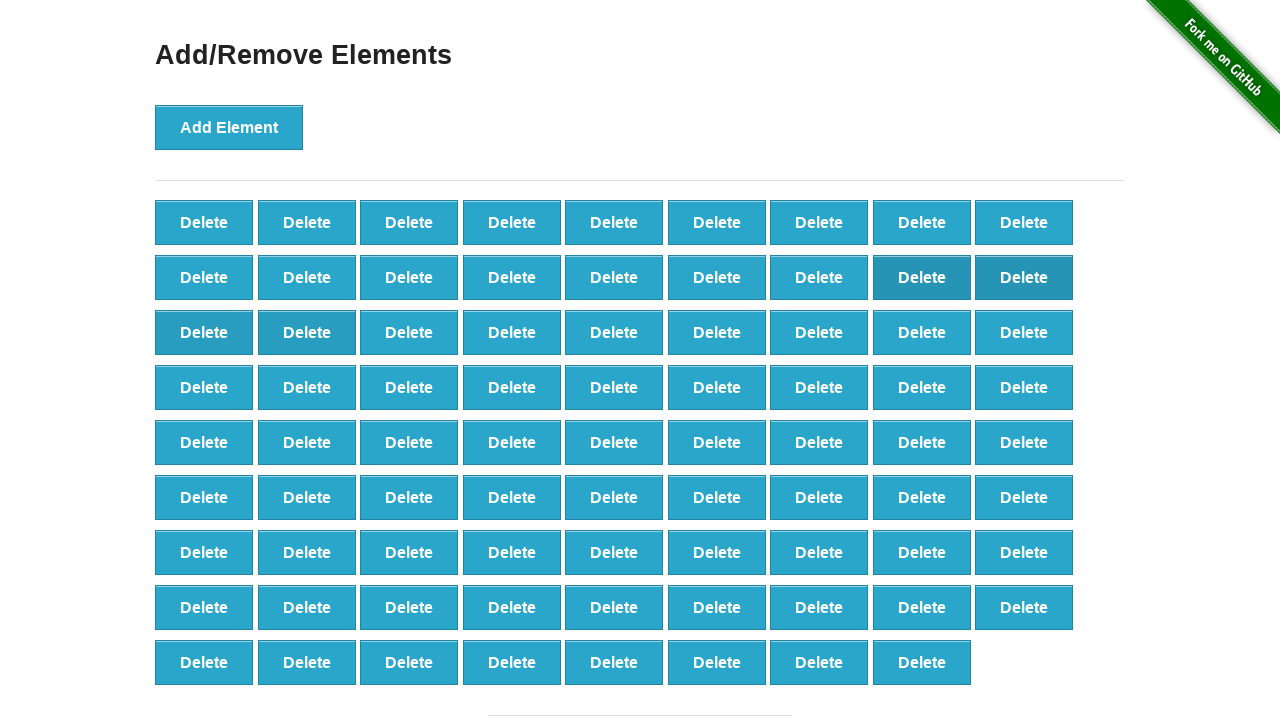

Clicked delete button (iteration 21/40) at (409, 332) on xpath=//*[@id="elements"]/button >> nth=20
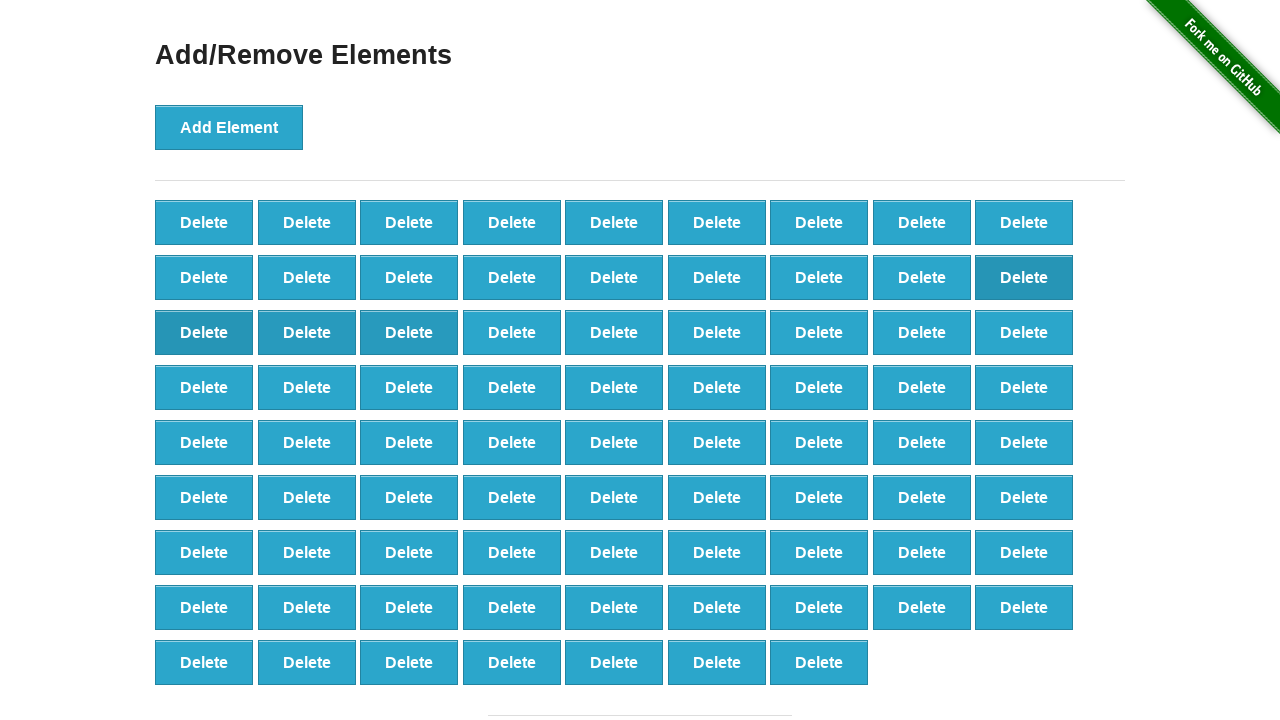

Clicked delete button (iteration 22/40) at (512, 332) on xpath=//*[@id="elements"]/button >> nth=21
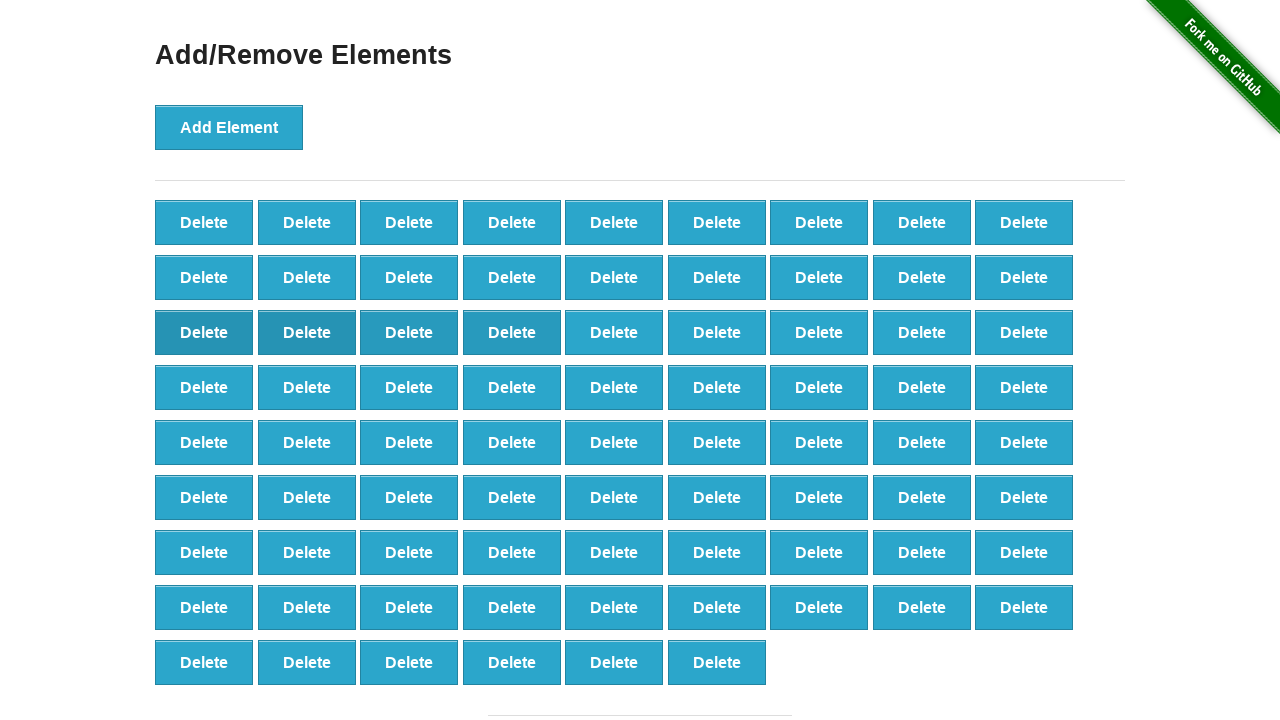

Clicked delete button (iteration 23/40) at (614, 332) on xpath=//*[@id="elements"]/button >> nth=22
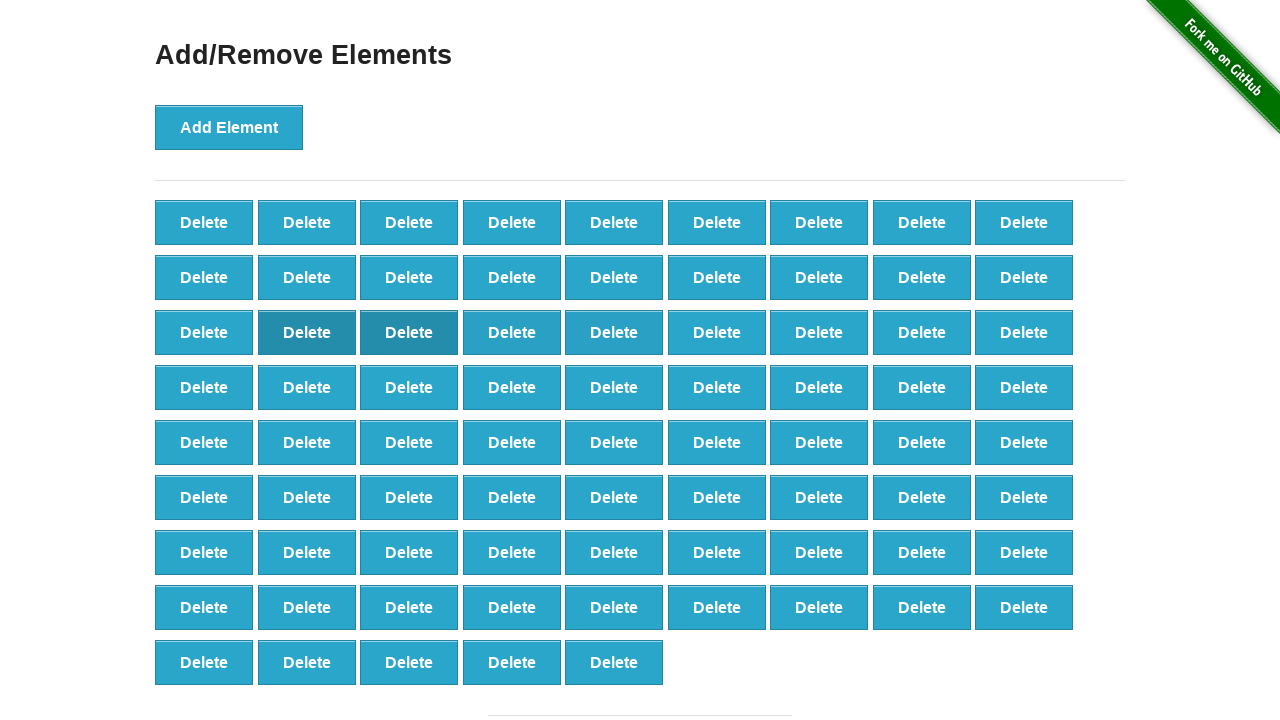

Clicked delete button (iteration 24/40) at (717, 332) on xpath=//*[@id="elements"]/button >> nth=23
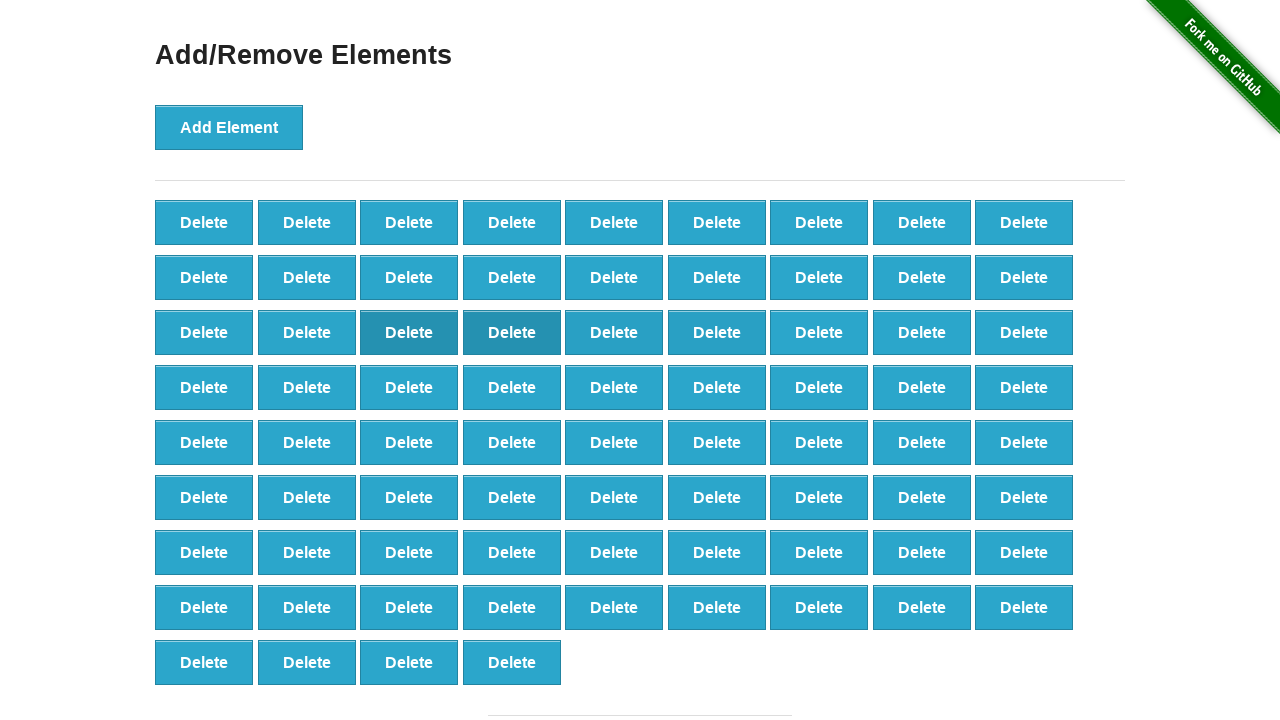

Clicked delete button (iteration 25/40) at (819, 332) on xpath=//*[@id="elements"]/button >> nth=24
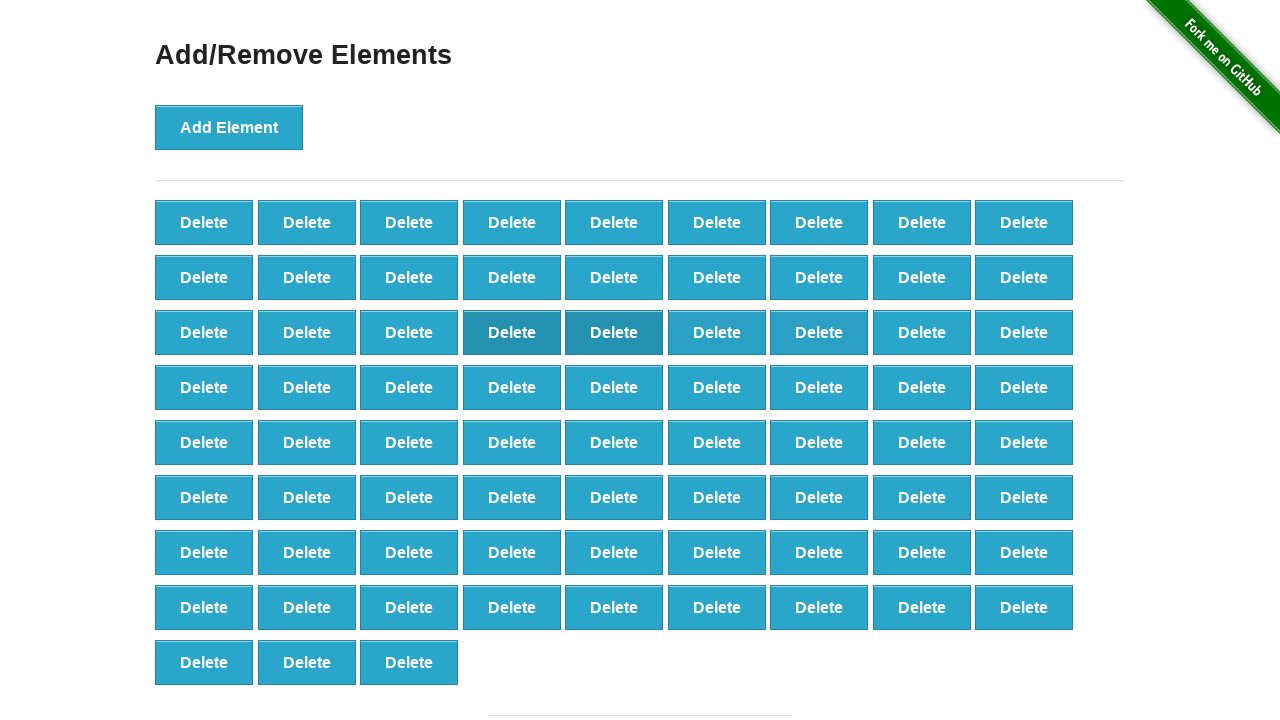

Clicked delete button (iteration 26/40) at (922, 332) on xpath=//*[@id="elements"]/button >> nth=25
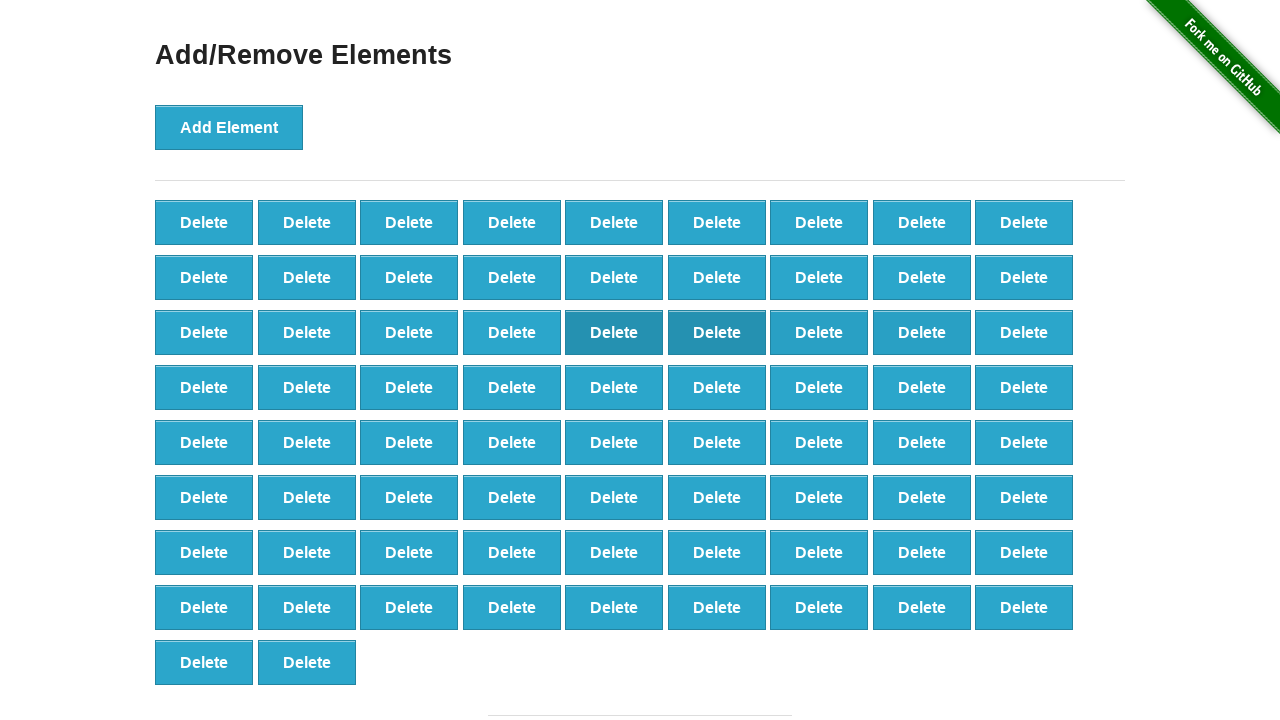

Clicked delete button (iteration 27/40) at (1024, 332) on xpath=//*[@id="elements"]/button >> nth=26
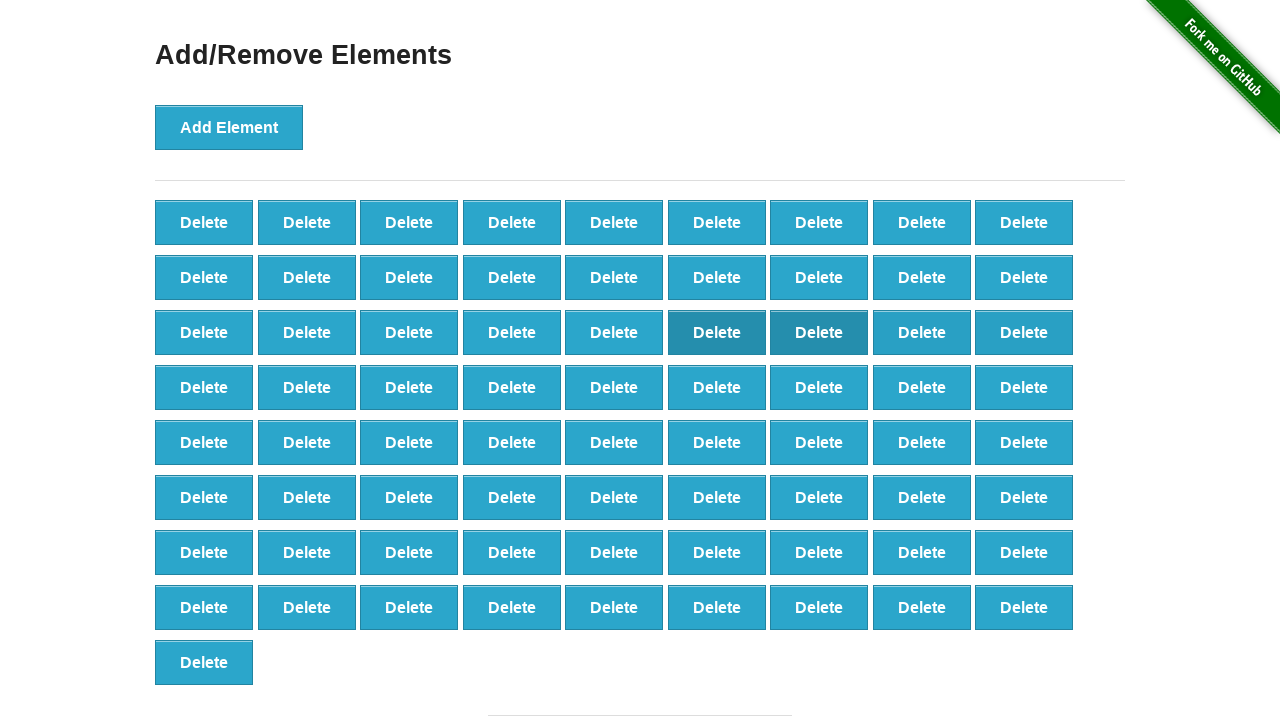

Clicked delete button (iteration 28/40) at (204, 387) on xpath=//*[@id="elements"]/button >> nth=27
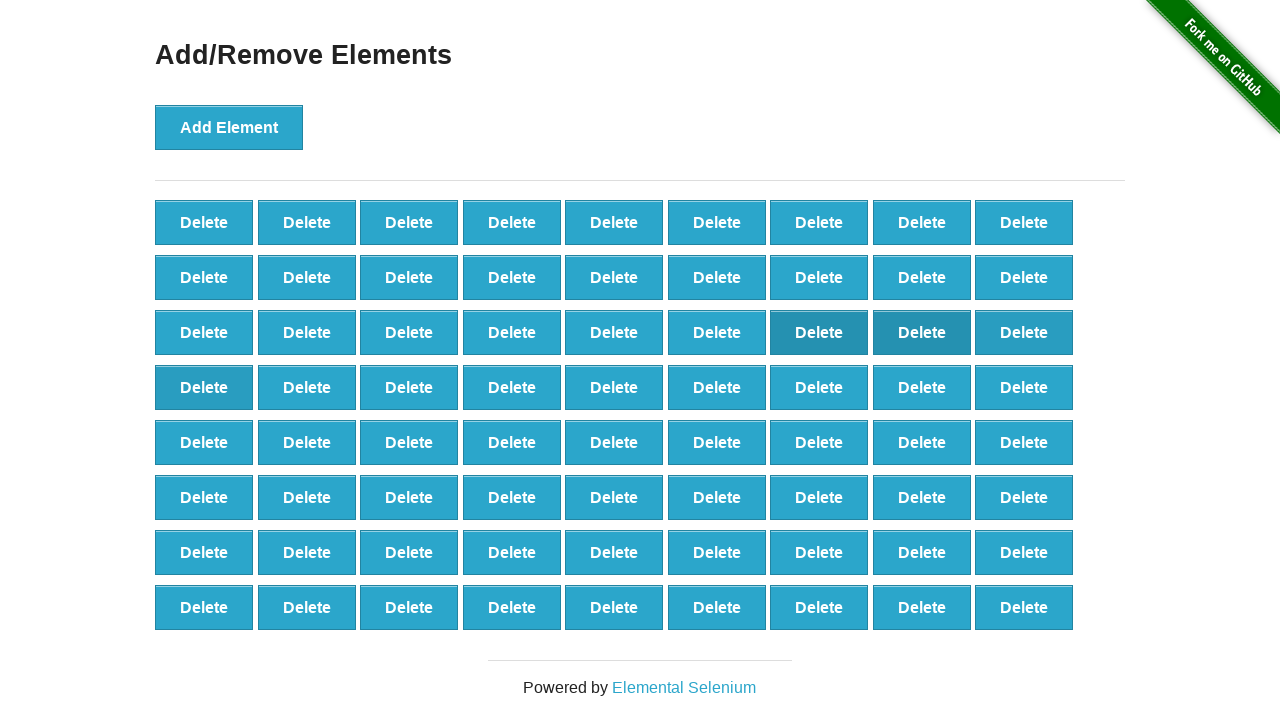

Clicked delete button (iteration 29/40) at (307, 387) on xpath=//*[@id="elements"]/button >> nth=28
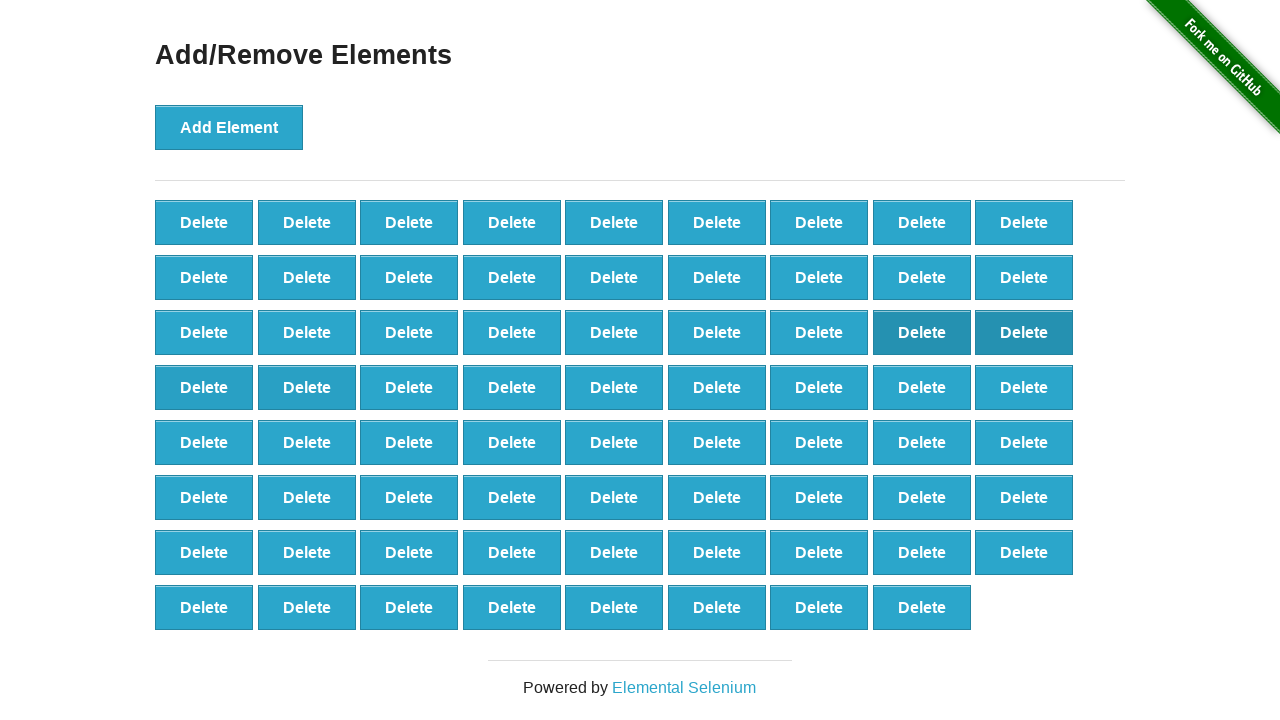

Clicked delete button (iteration 30/40) at (409, 387) on xpath=//*[@id="elements"]/button >> nth=29
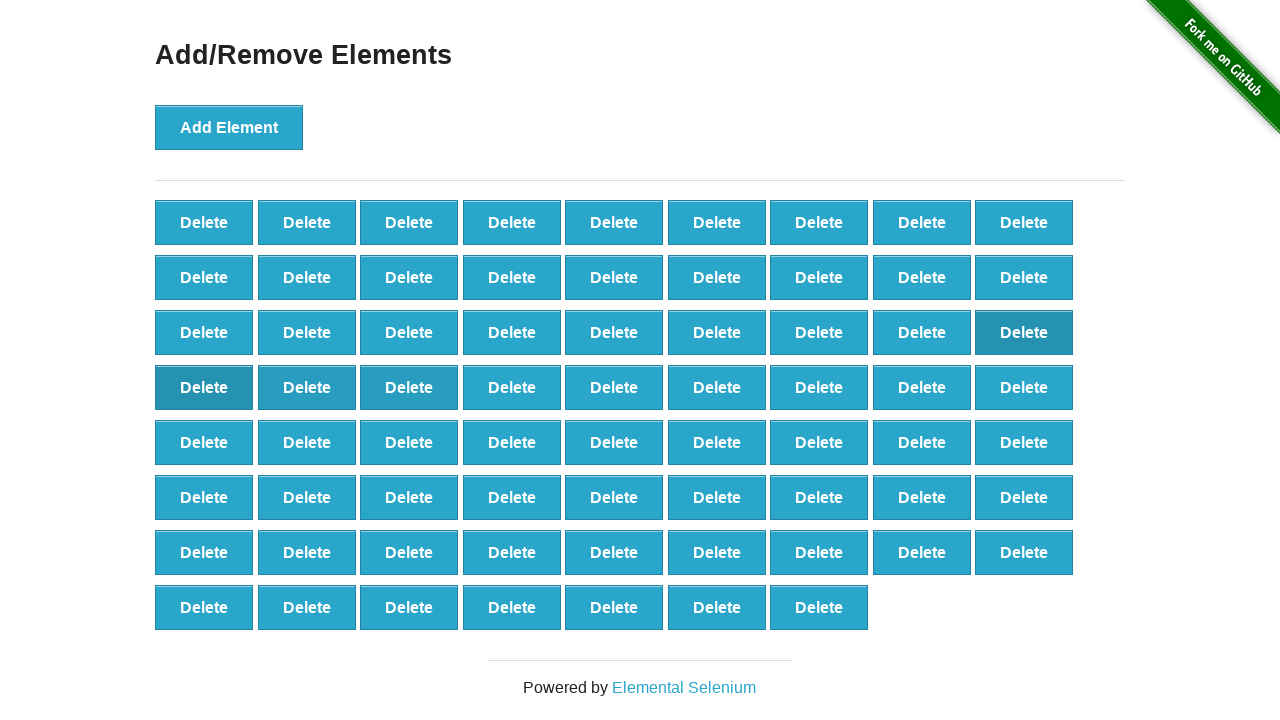

Clicked delete button (iteration 31/40) at (512, 387) on xpath=//*[@id="elements"]/button >> nth=30
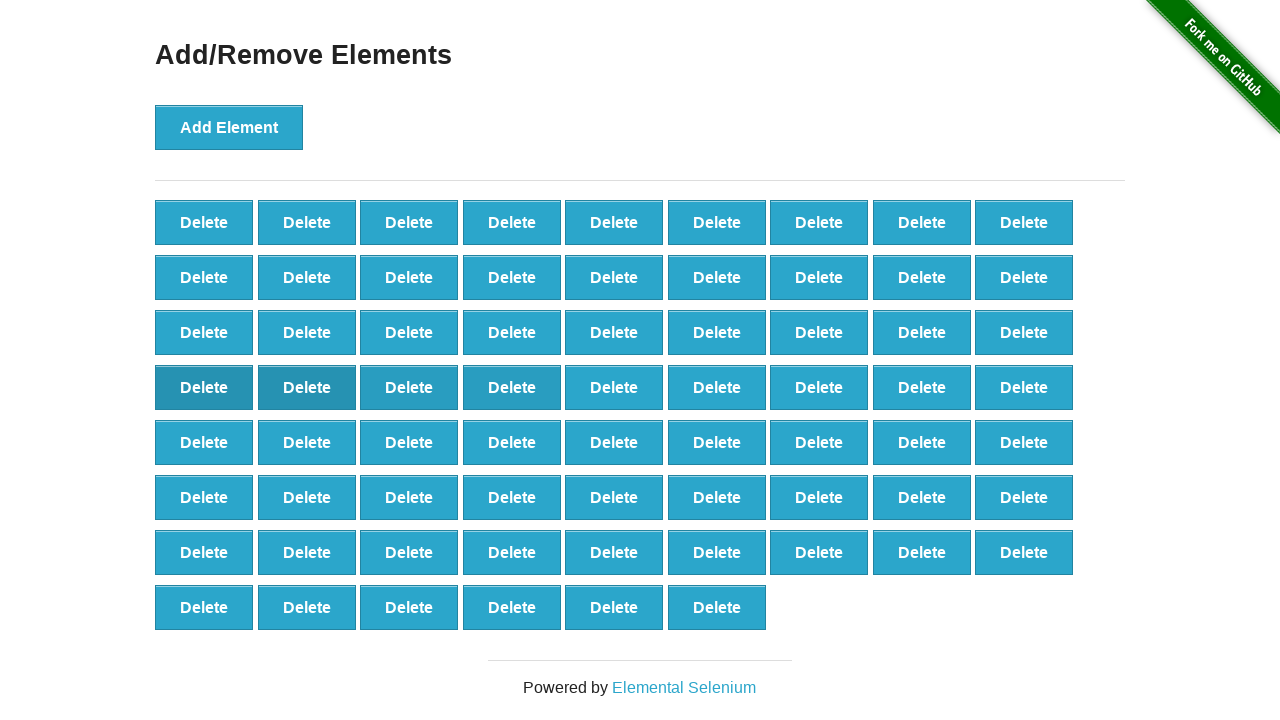

Clicked delete button (iteration 32/40) at (614, 387) on xpath=//*[@id="elements"]/button >> nth=31
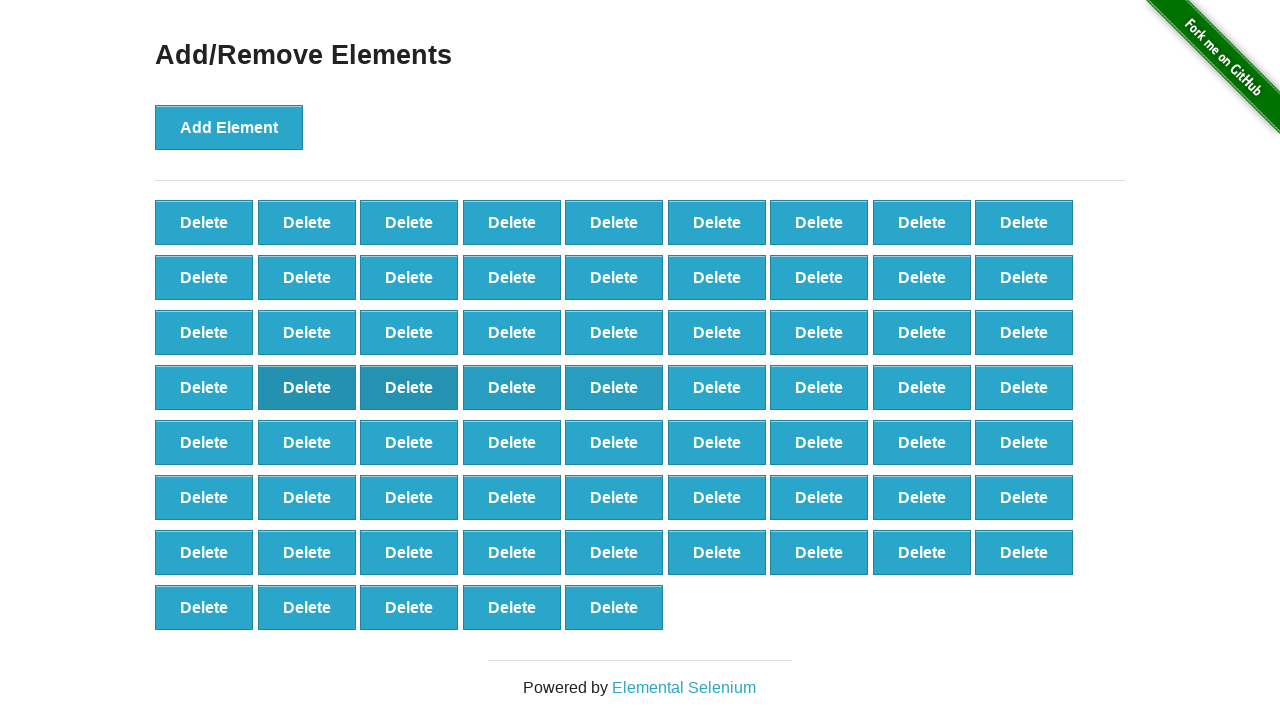

Clicked delete button (iteration 33/40) at (717, 387) on xpath=//*[@id="elements"]/button >> nth=32
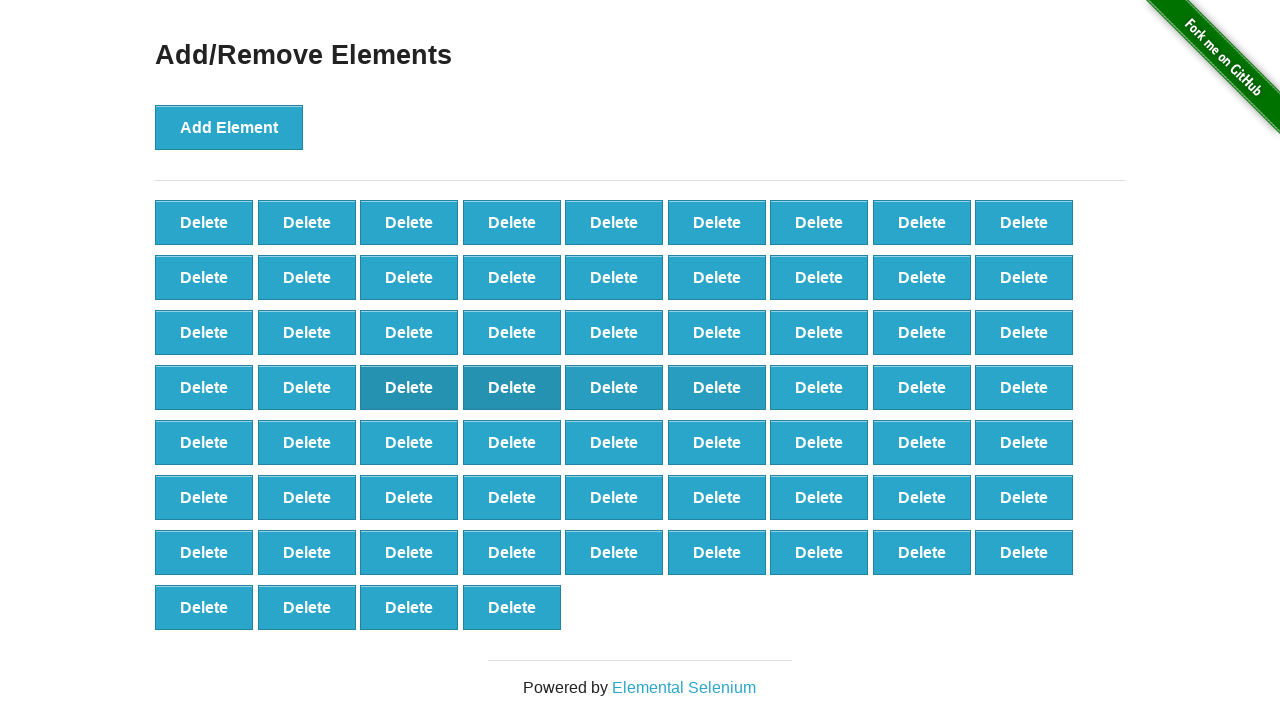

Clicked delete button (iteration 34/40) at (819, 387) on xpath=//*[@id="elements"]/button >> nth=33
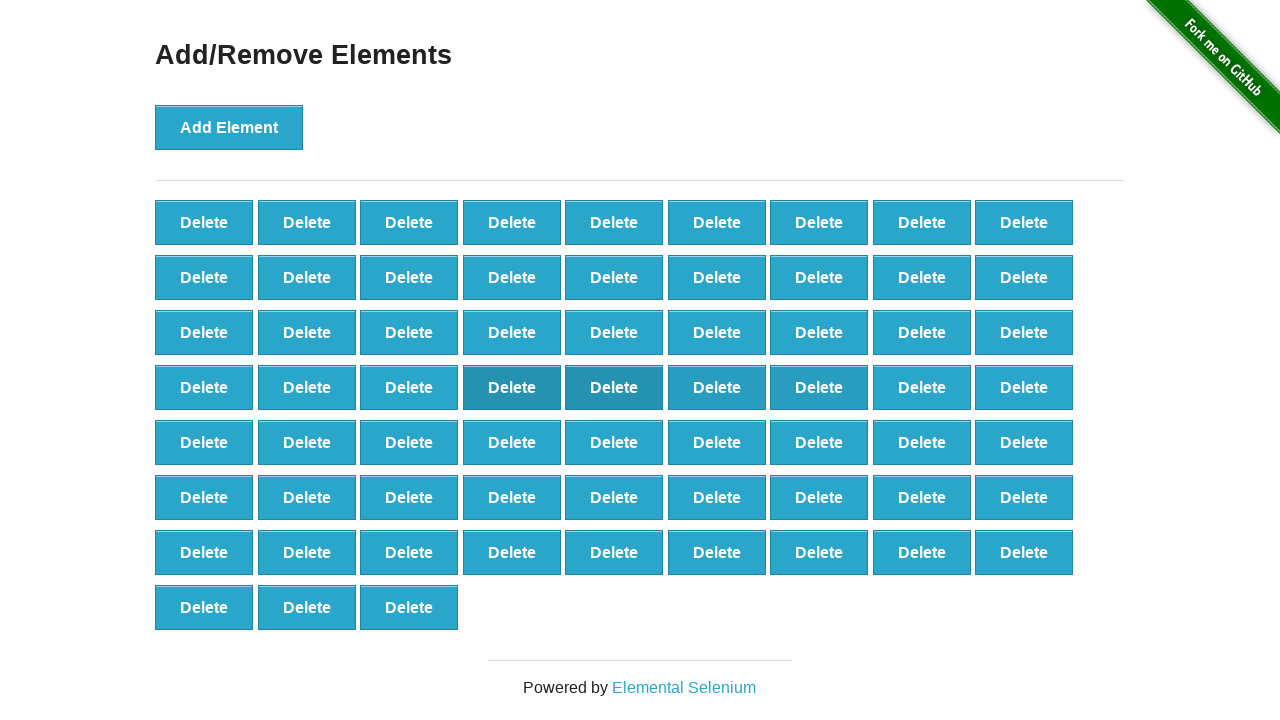

Clicked delete button (iteration 35/40) at (922, 387) on xpath=//*[@id="elements"]/button >> nth=34
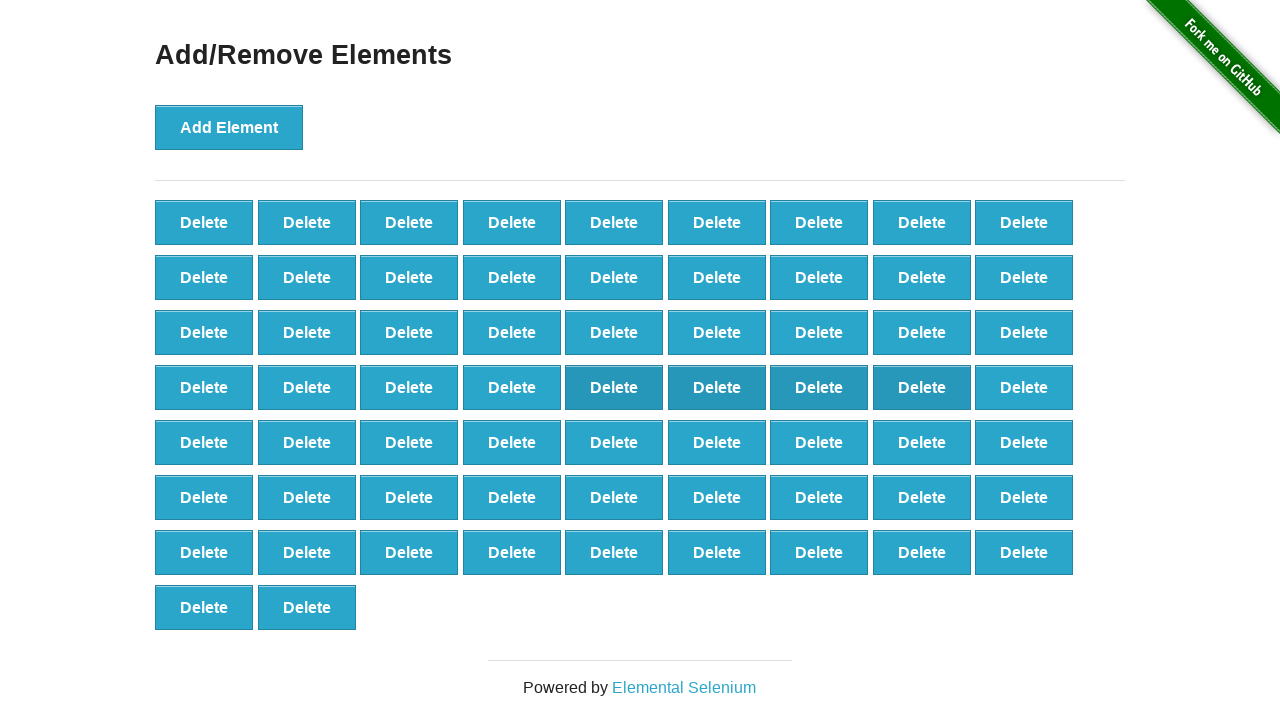

Clicked delete button (iteration 36/40) at (1024, 387) on xpath=//*[@id="elements"]/button >> nth=35
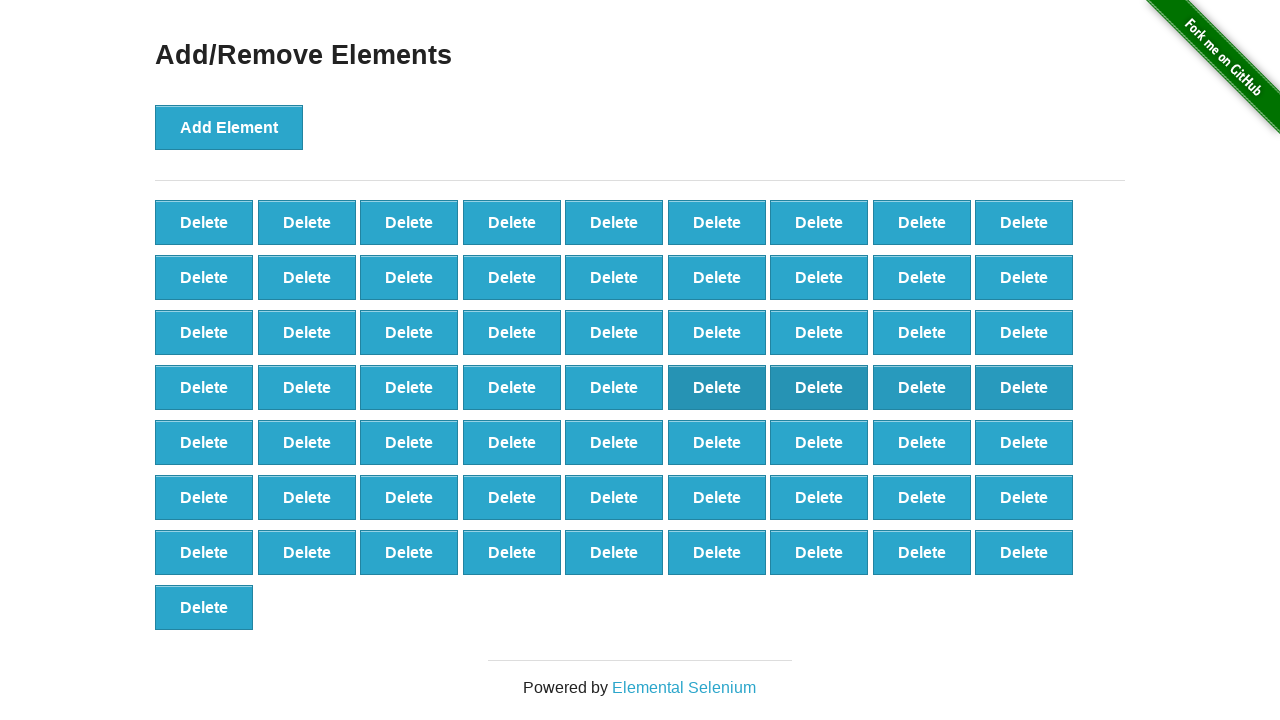

Clicked delete button (iteration 37/40) at (204, 442) on xpath=//*[@id="elements"]/button >> nth=36
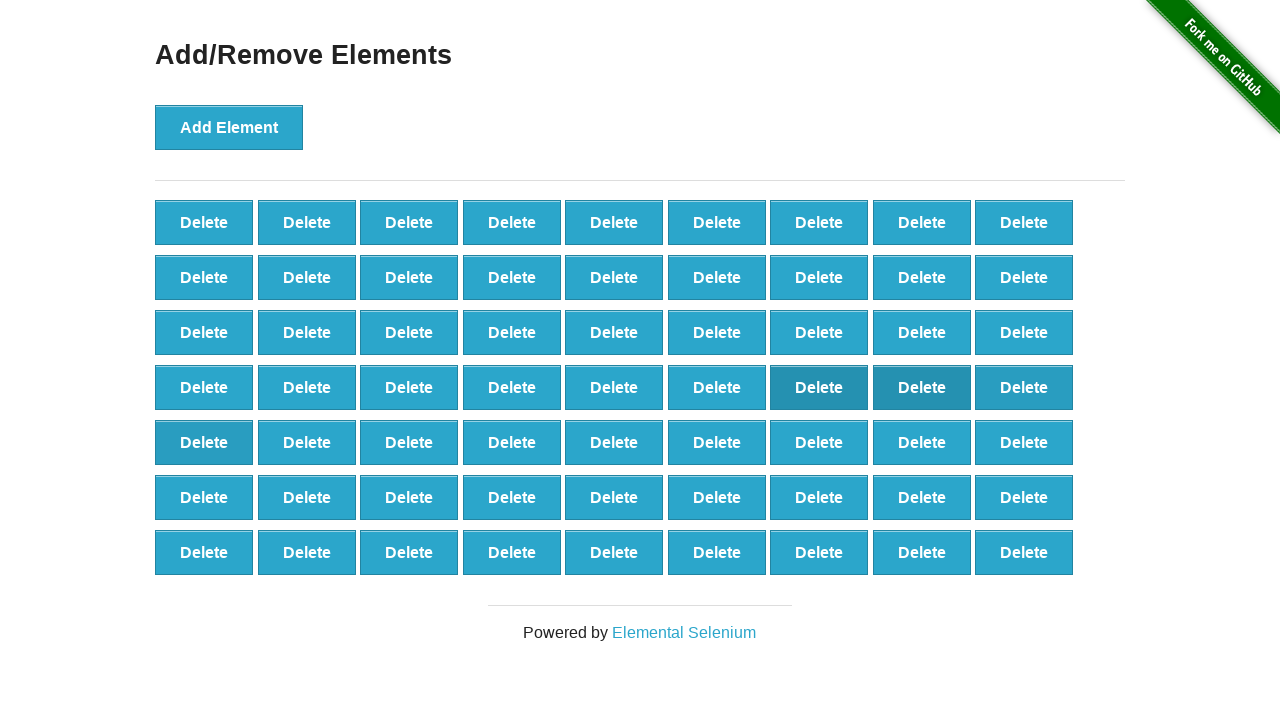

Clicked delete button (iteration 38/40) at (307, 442) on xpath=//*[@id="elements"]/button >> nth=37
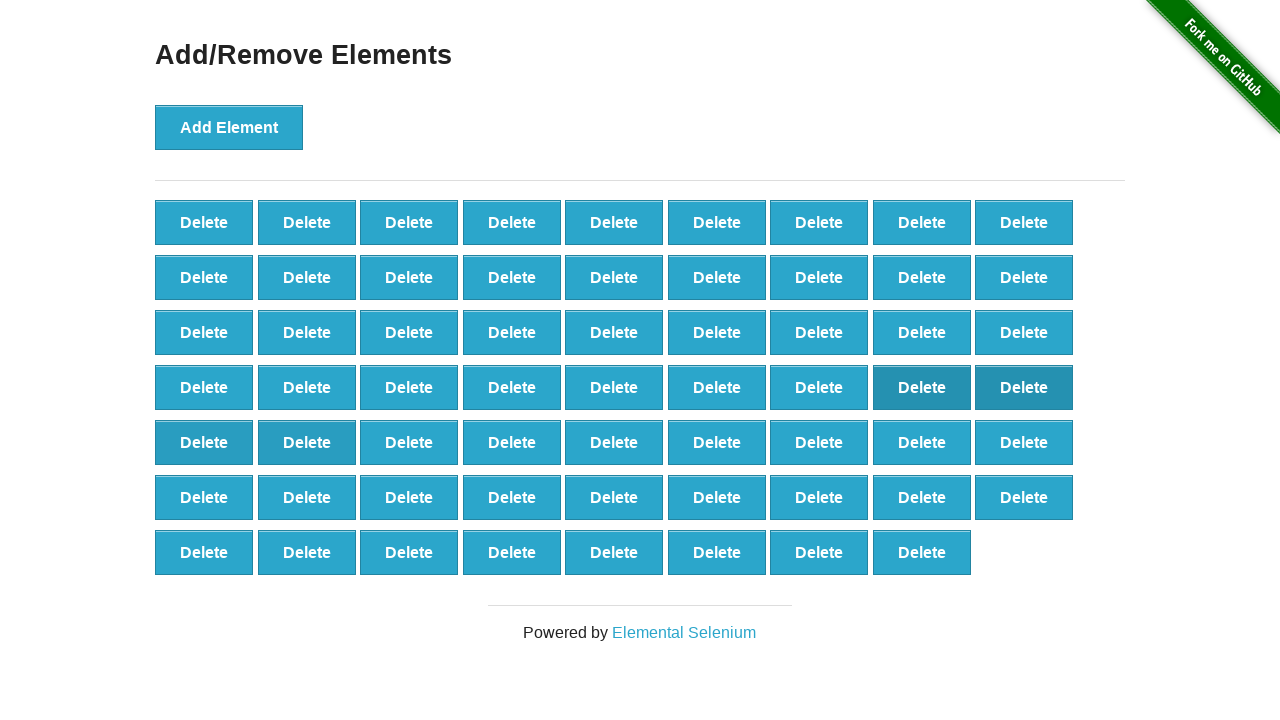

Clicked delete button (iteration 39/40) at (409, 442) on xpath=//*[@id="elements"]/button >> nth=38
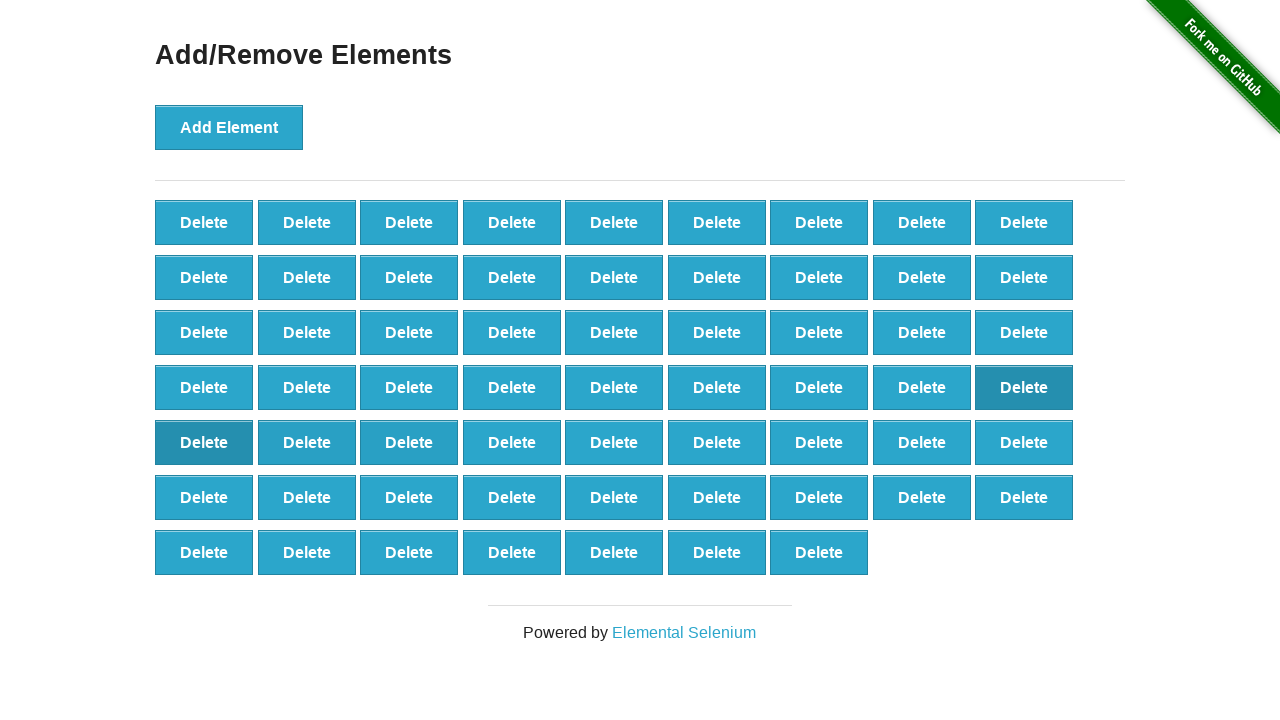

Clicked delete button (iteration 40/40) at (512, 442) on xpath=//*[@id="elements"]/button >> nth=39
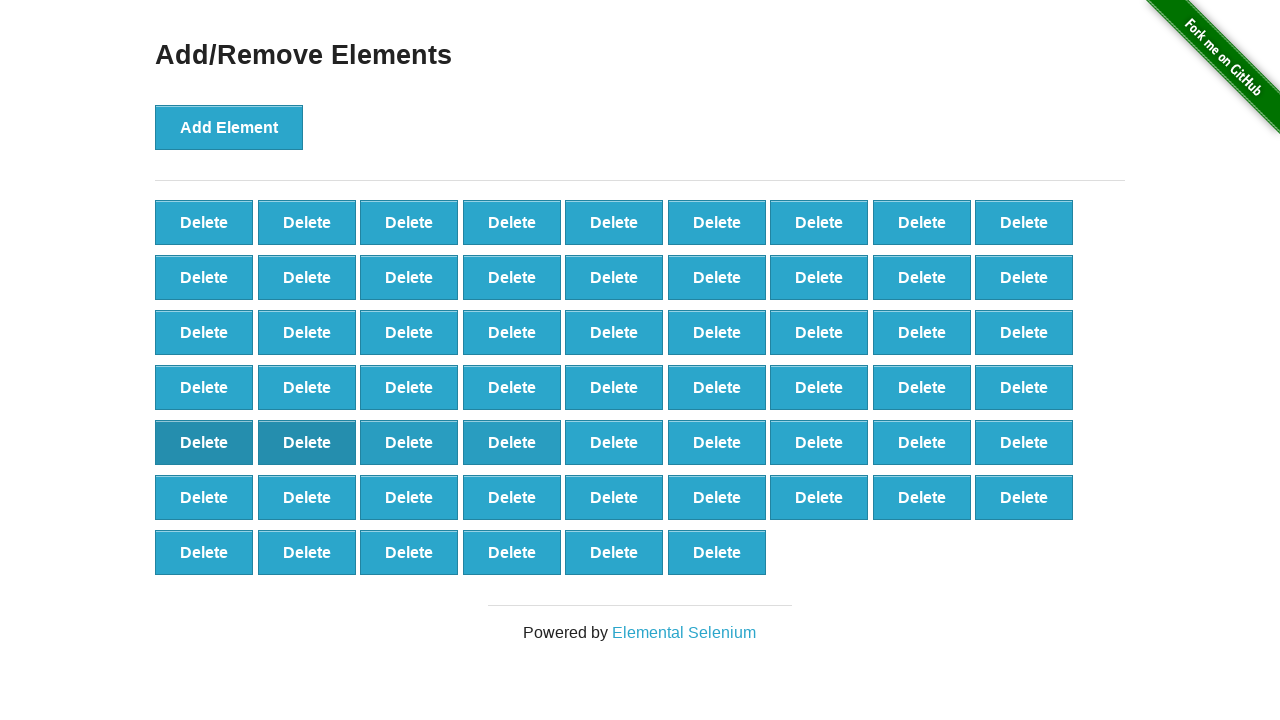

Retrieved remaining delete buttons, final count: 60
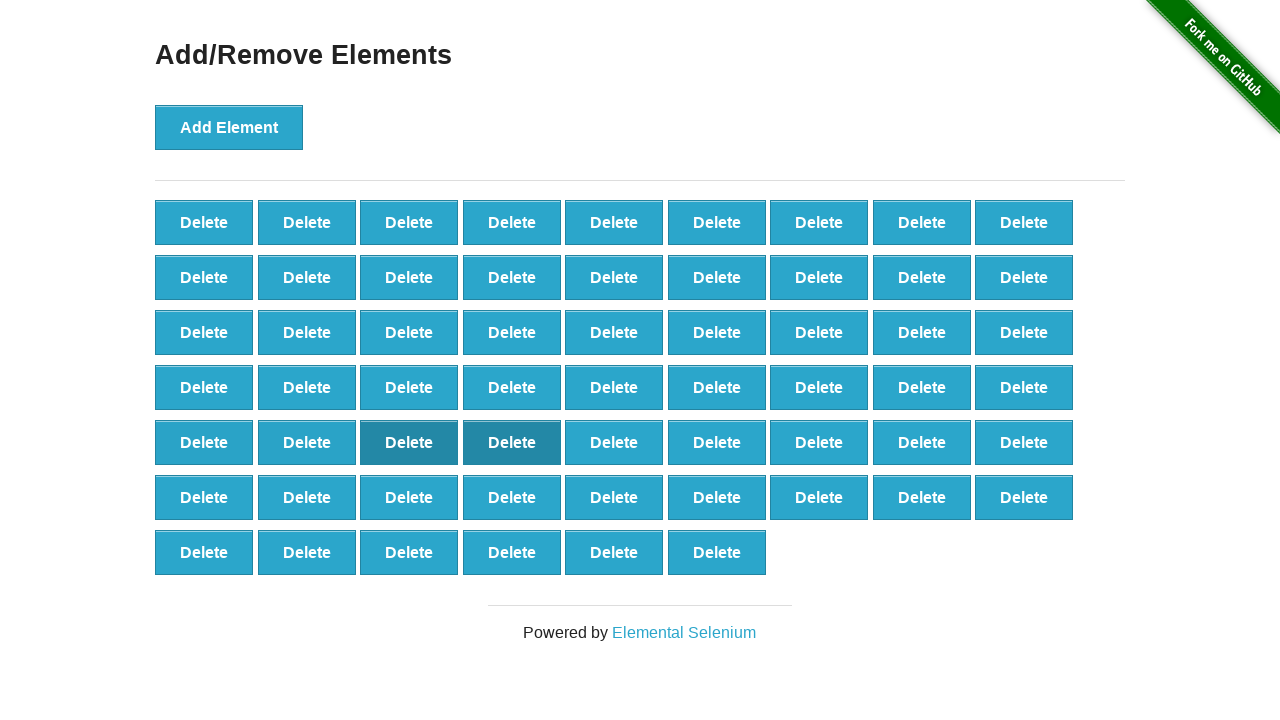

Verified that 60 elements remain after deleting 40 elements
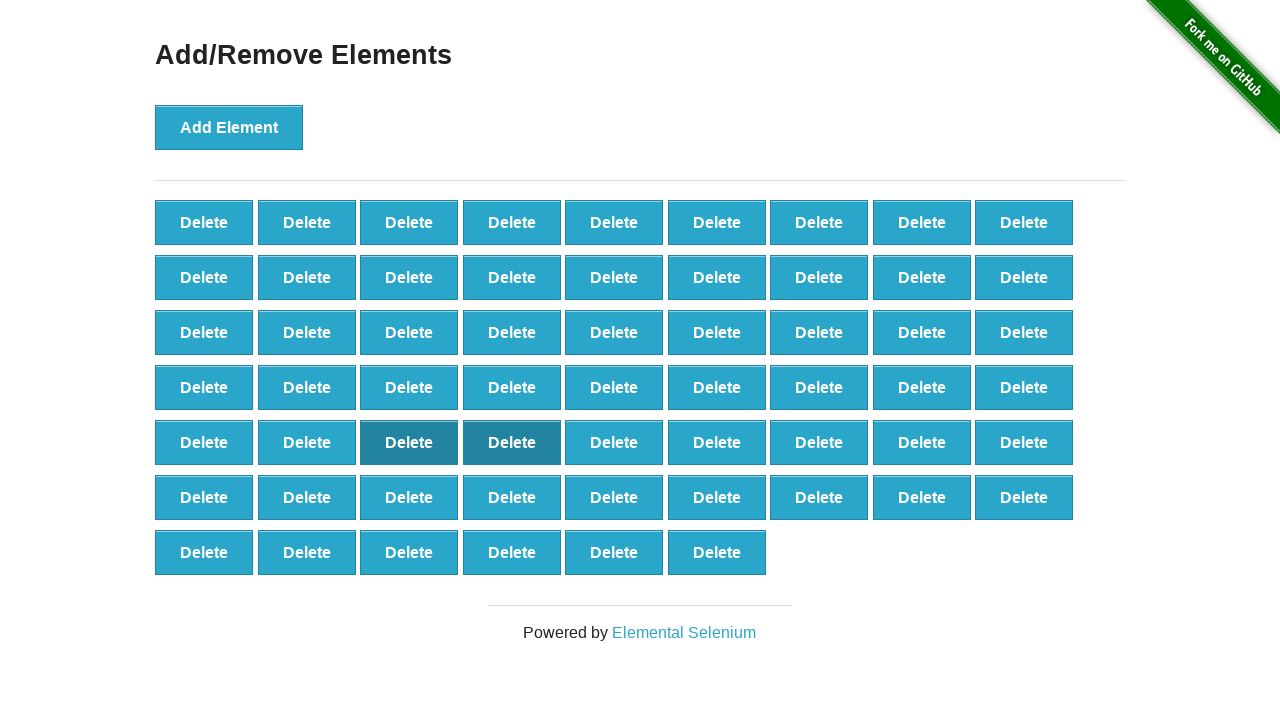

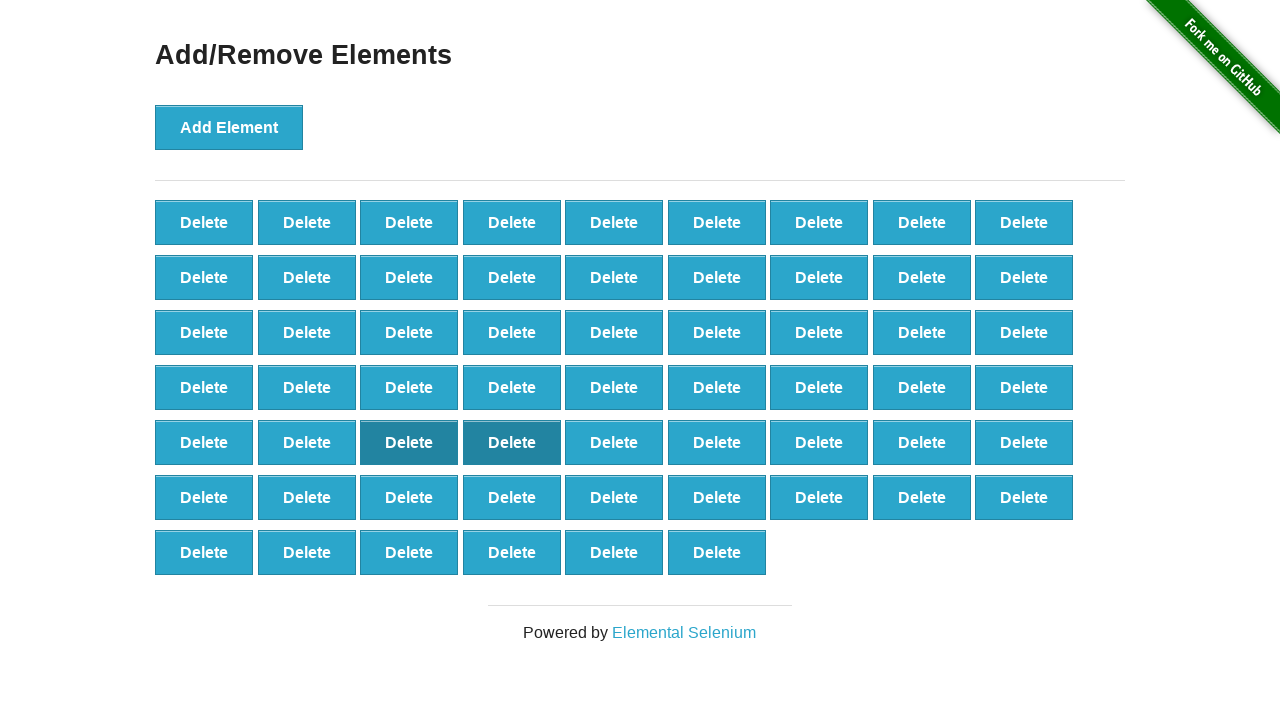